Tests filling a large form by entering text into all text input fields and submitting the form

Starting URL: http://suninjuly.github.io/huge_form.html

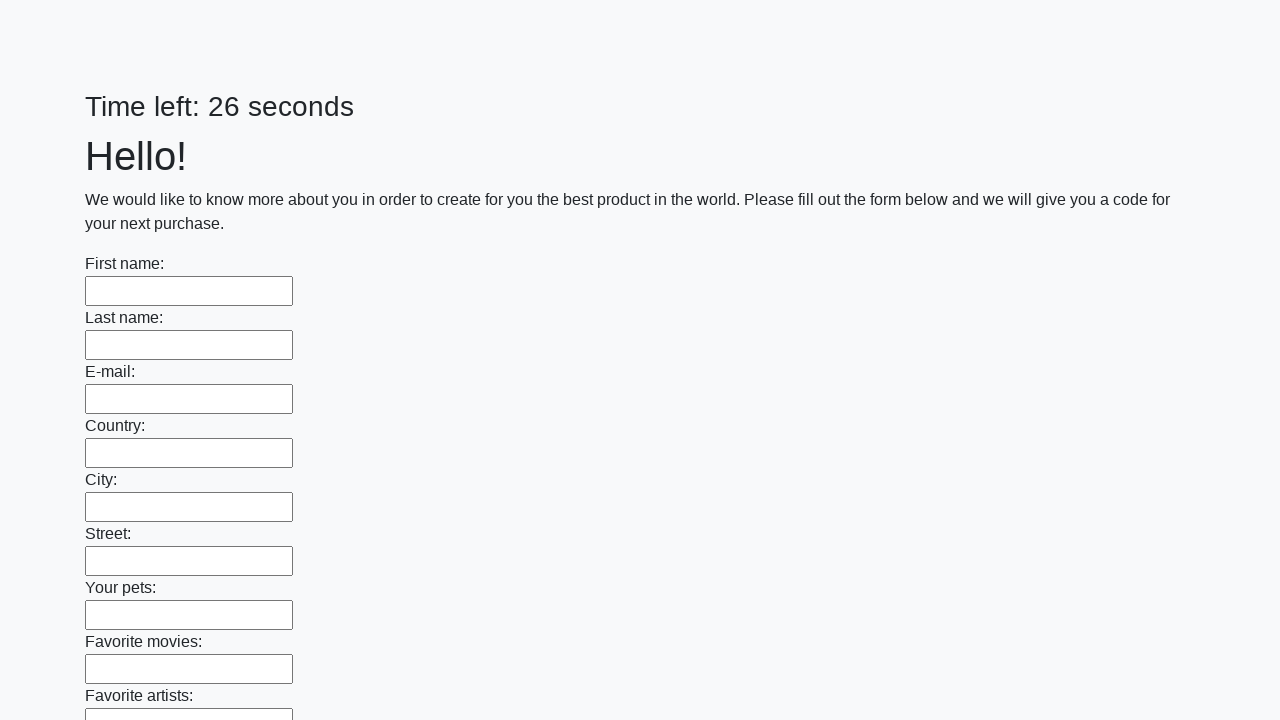

Navigated to huge form page
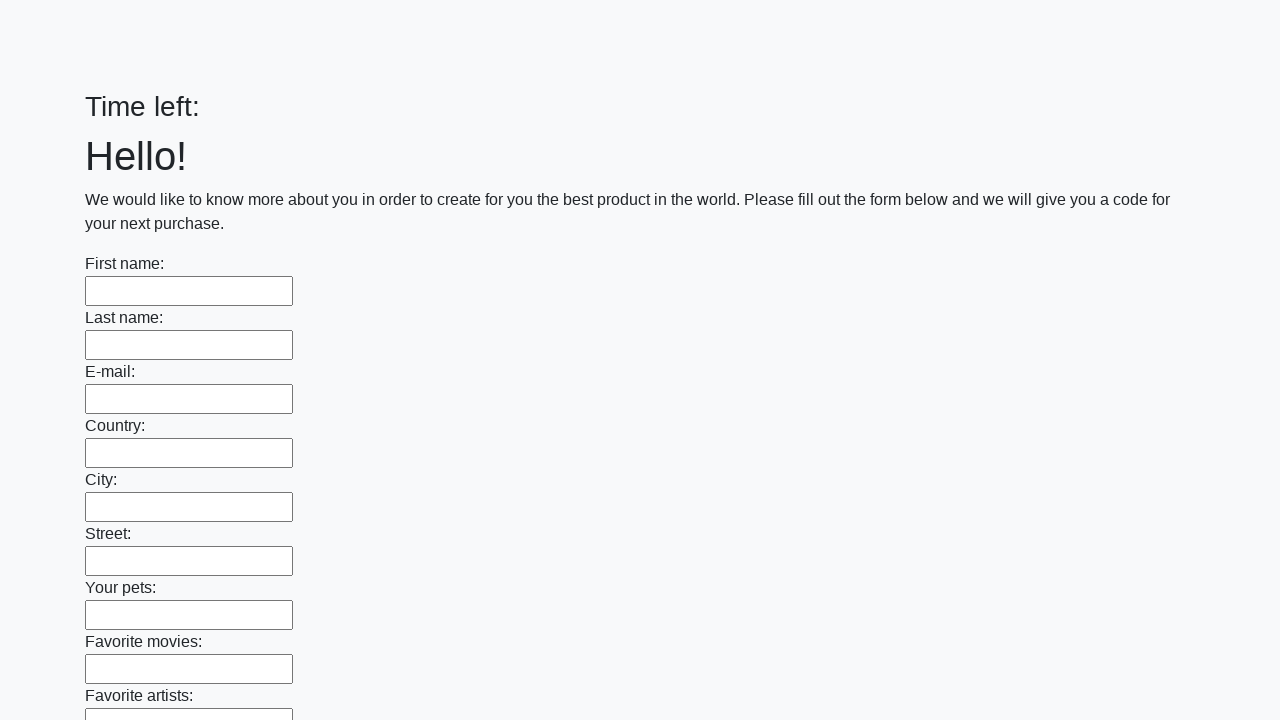

Filled text input field with 'Test answer 42' on [type="text"] >> nth=0
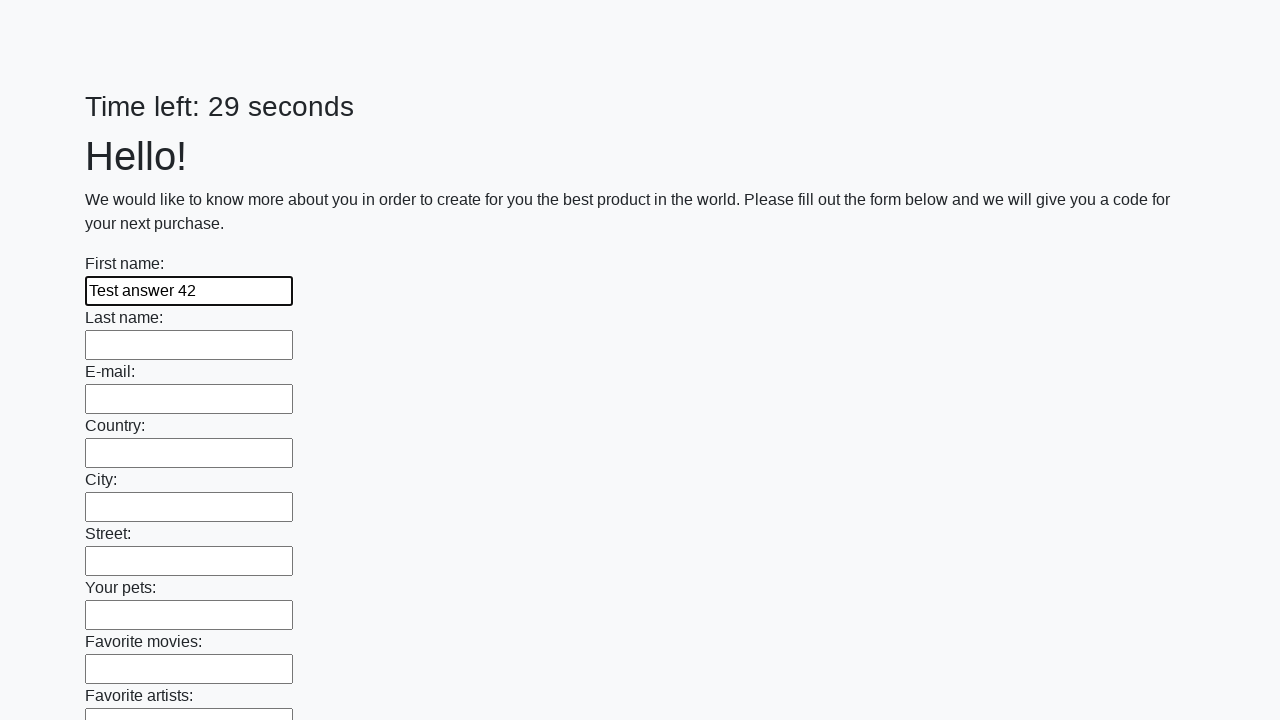

Filled text input field with 'Test answer 42' on [type="text"] >> nth=1
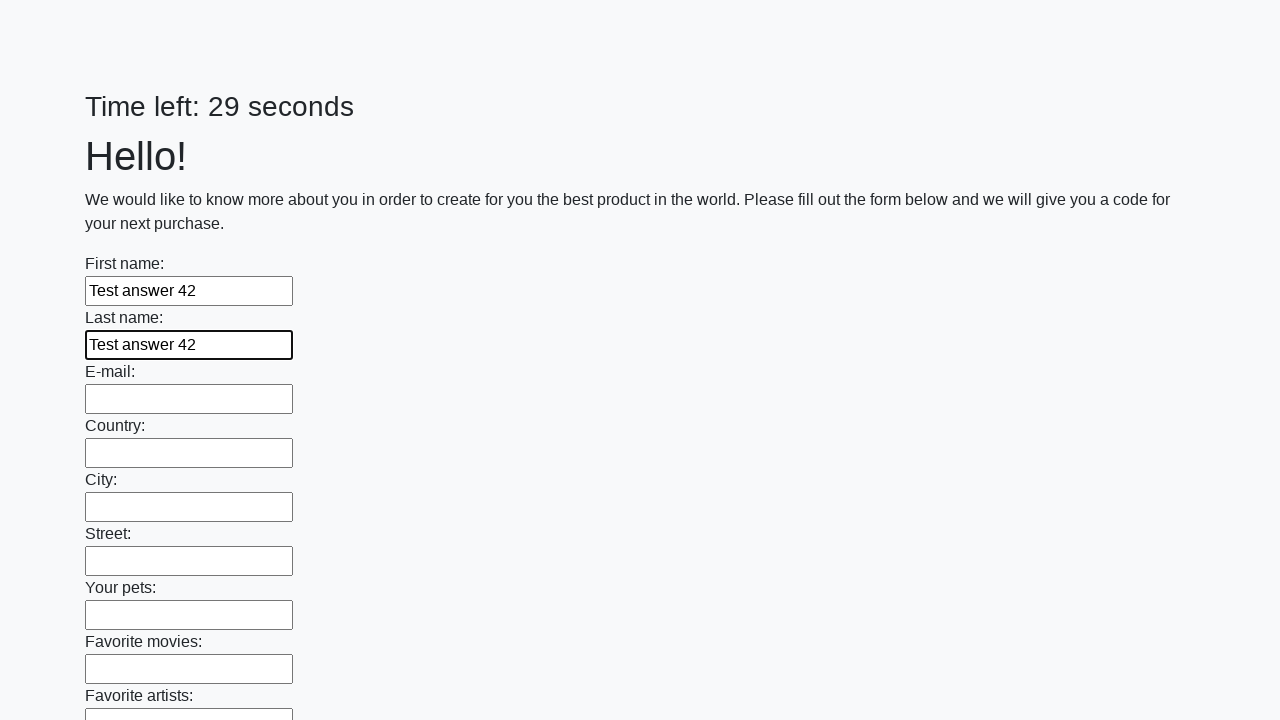

Filled text input field with 'Test answer 42' on [type="text"] >> nth=2
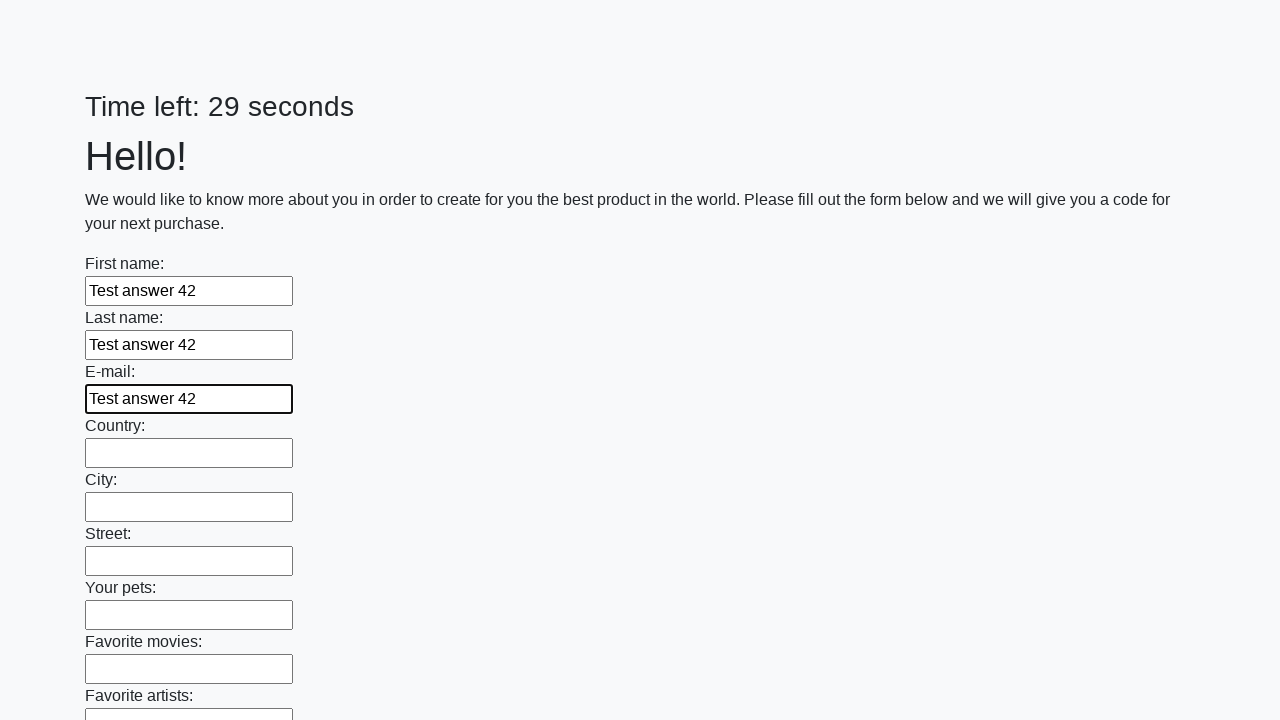

Filled text input field with 'Test answer 42' on [type="text"] >> nth=3
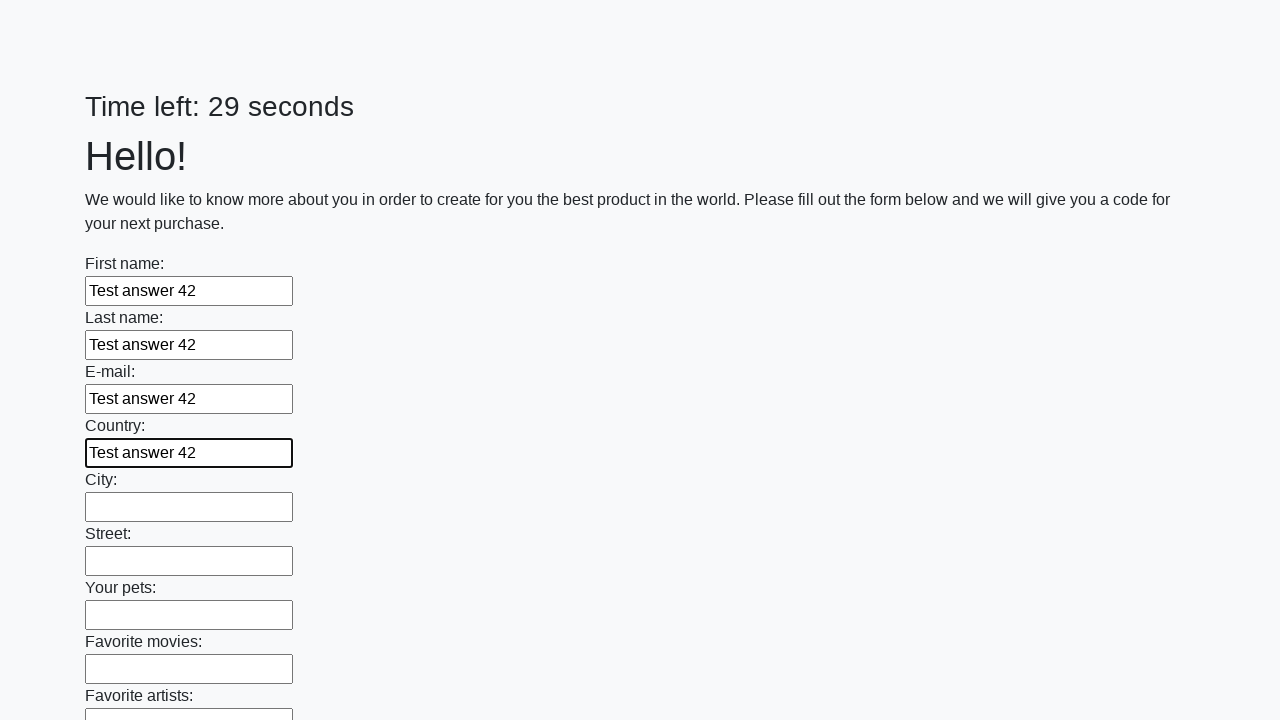

Filled text input field with 'Test answer 42' on [type="text"] >> nth=4
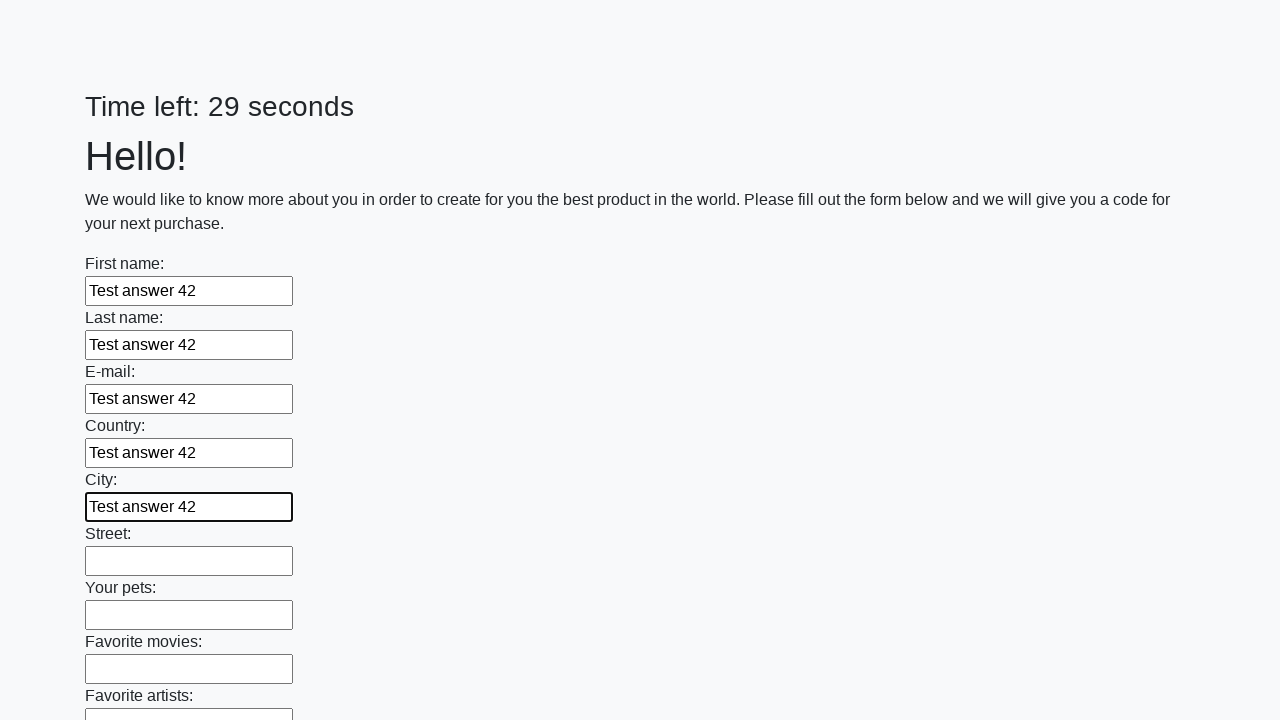

Filled text input field with 'Test answer 42' on [type="text"] >> nth=5
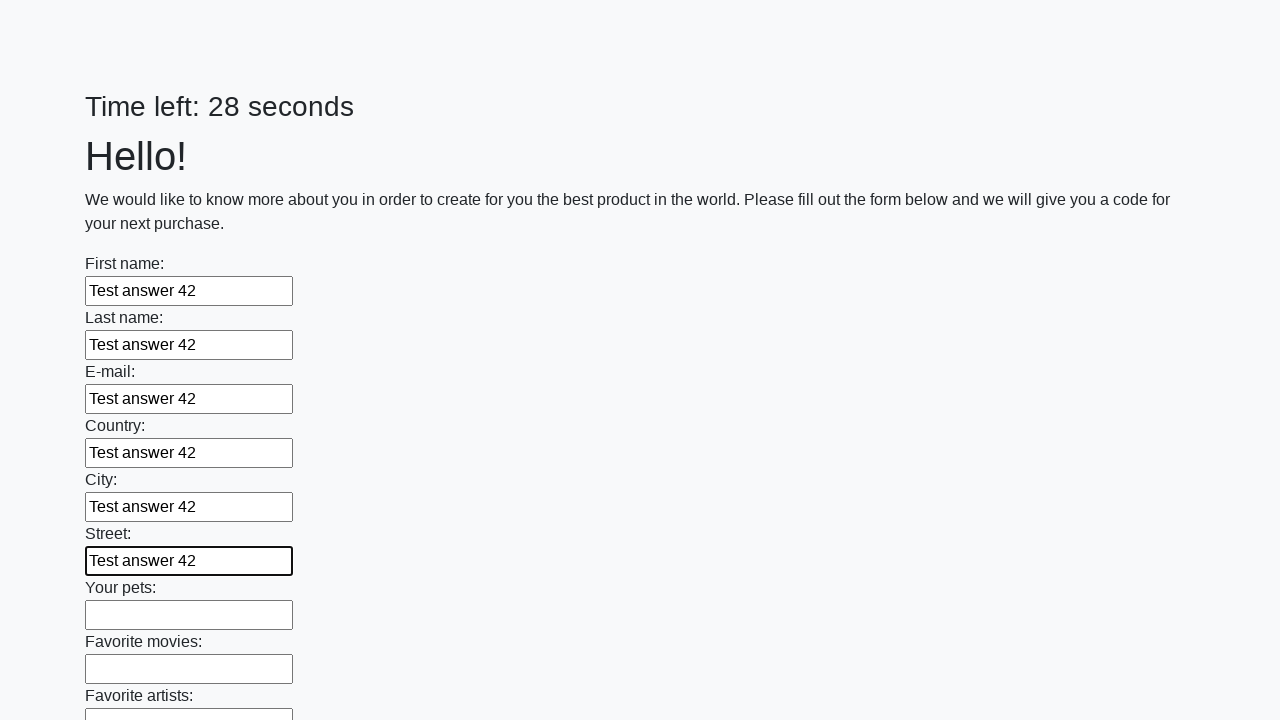

Filled text input field with 'Test answer 42' on [type="text"] >> nth=6
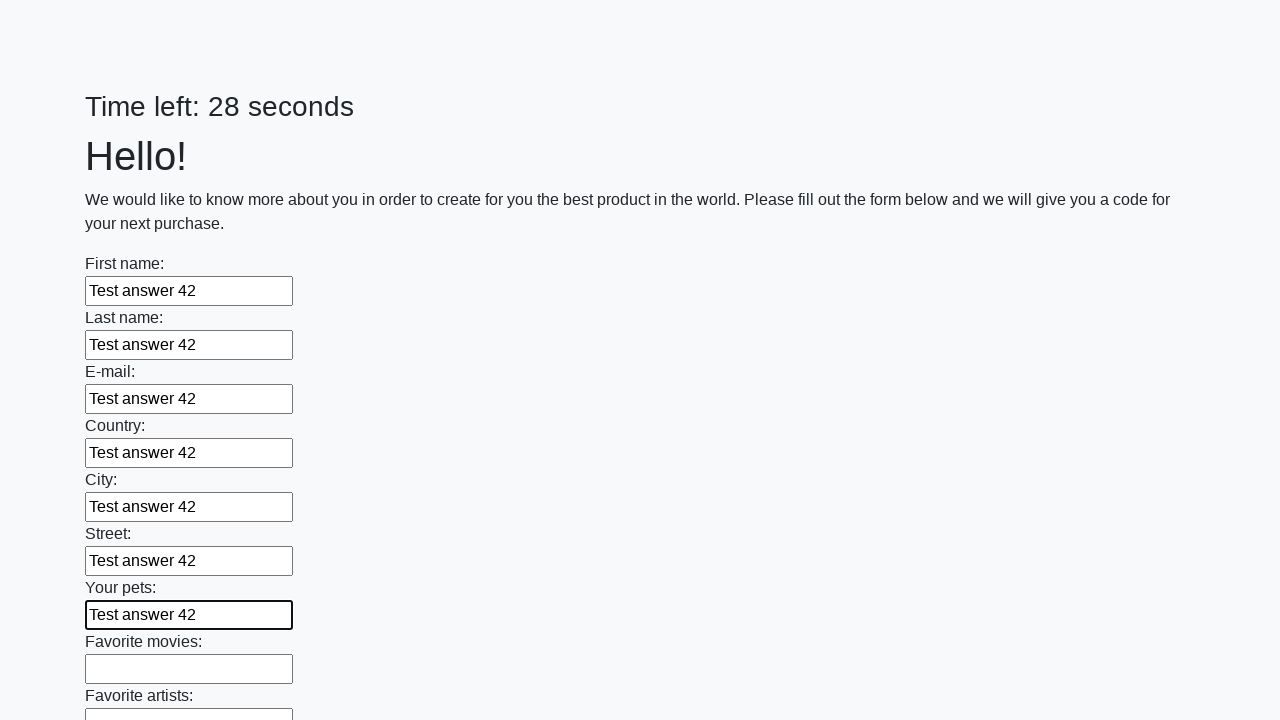

Filled text input field with 'Test answer 42' on [type="text"] >> nth=7
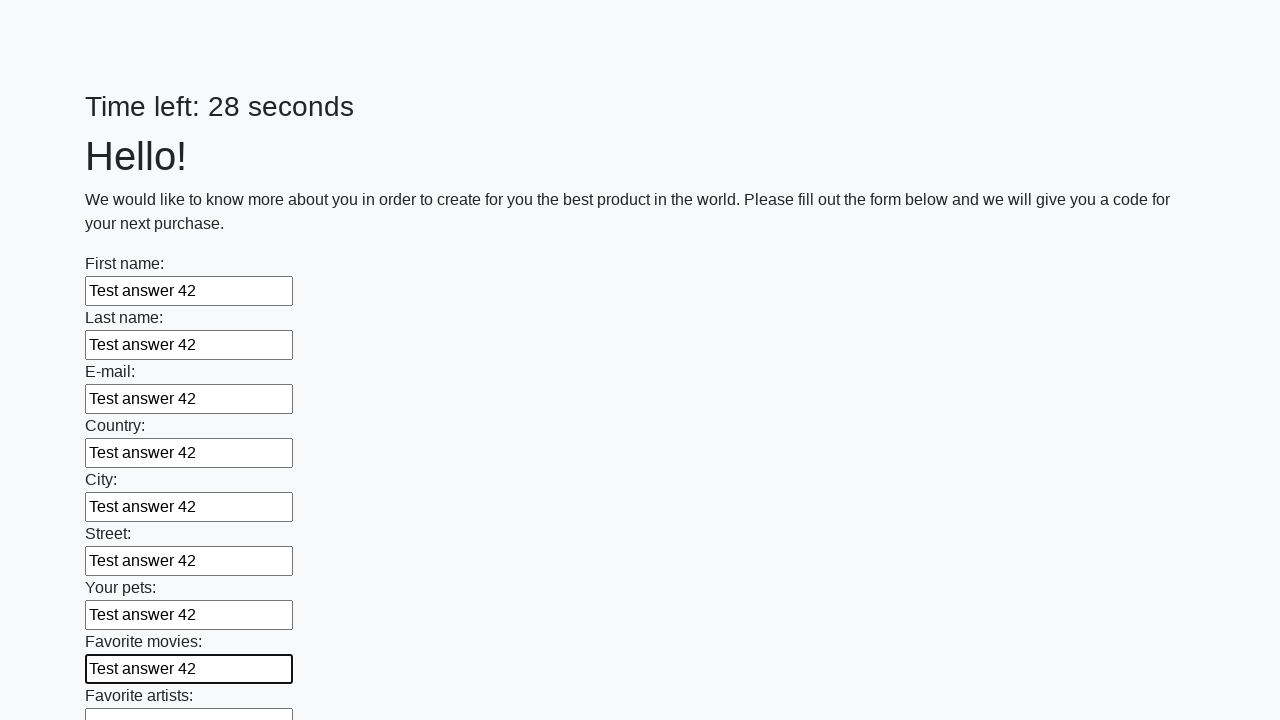

Filled text input field with 'Test answer 42' on [type="text"] >> nth=8
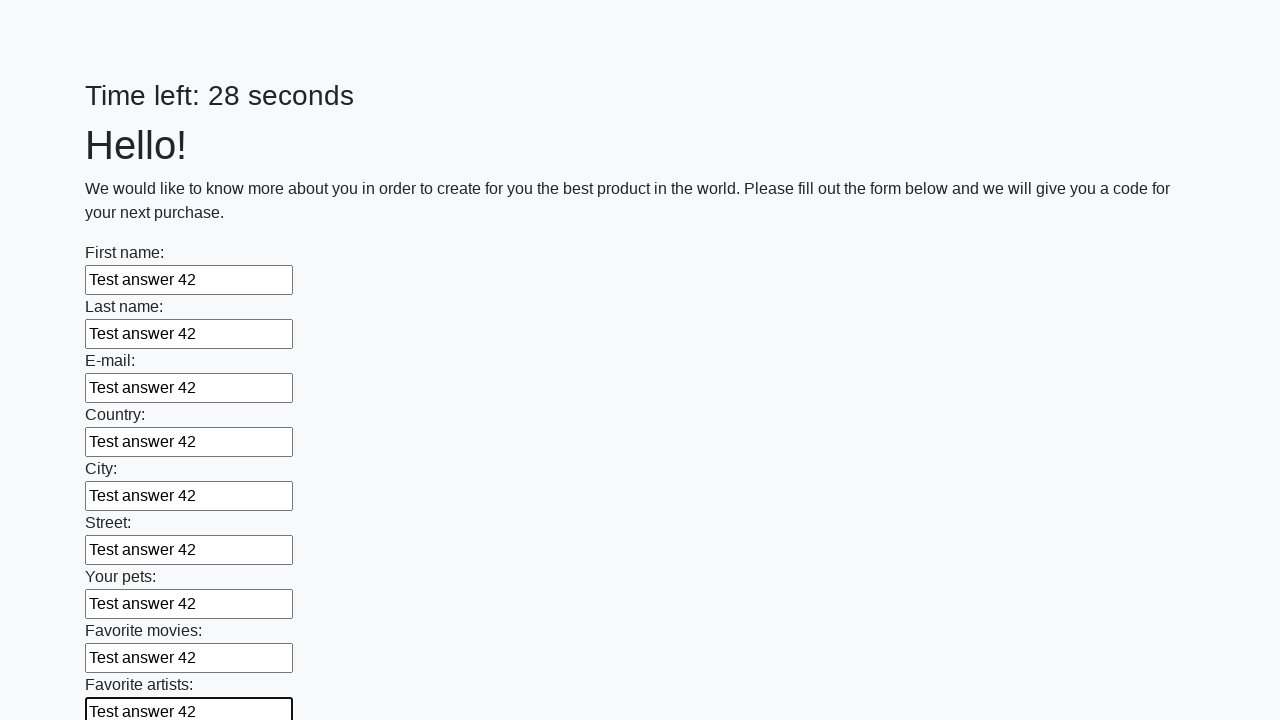

Filled text input field with 'Test answer 42' on [type="text"] >> nth=9
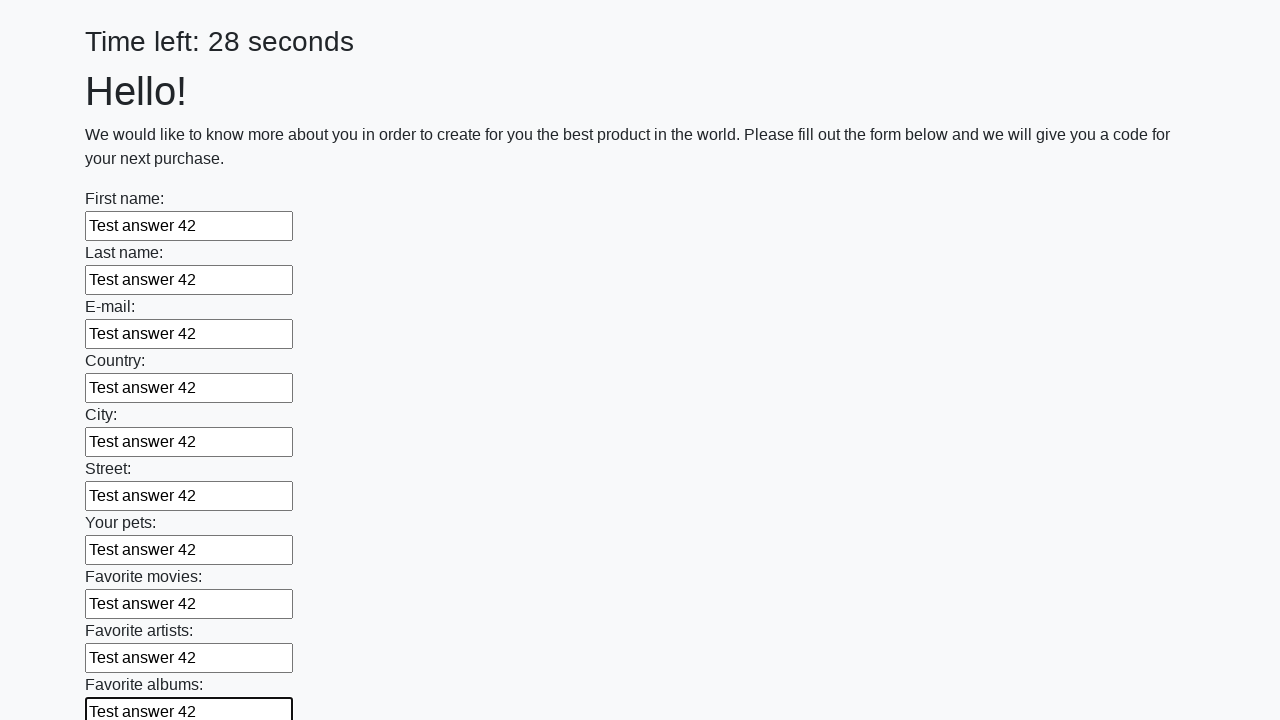

Filled text input field with 'Test answer 42' on [type="text"] >> nth=10
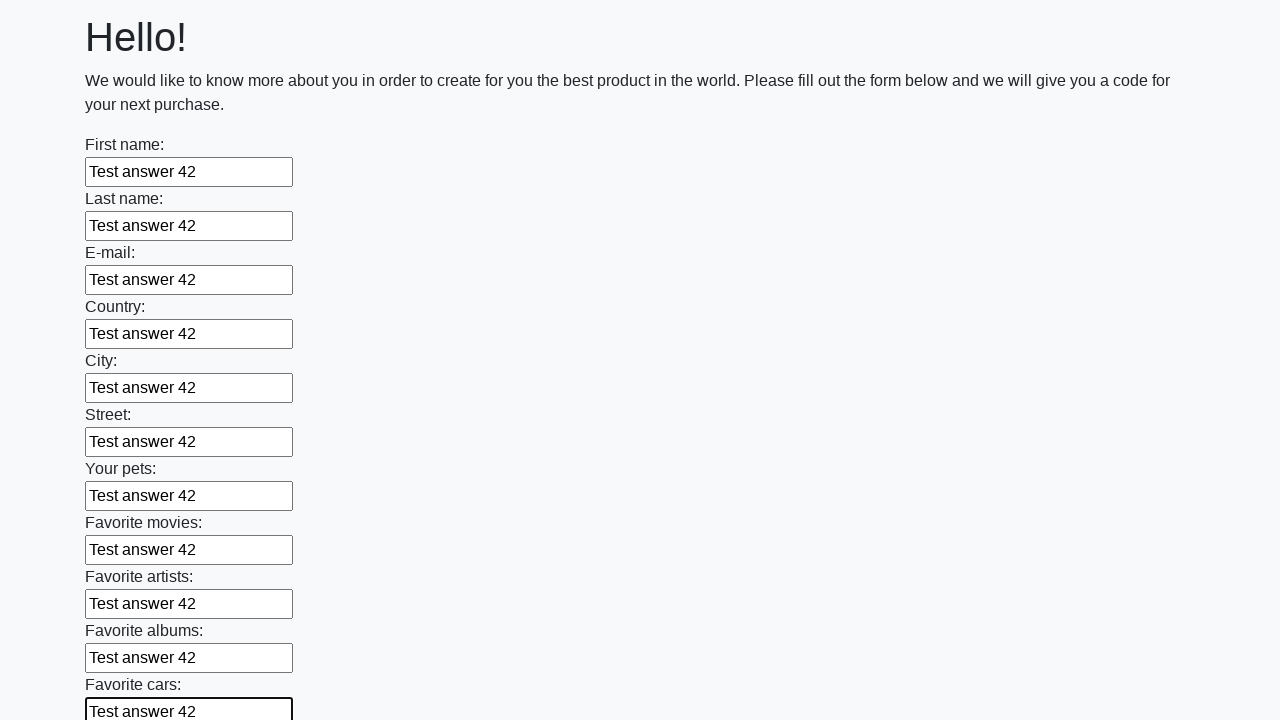

Filled text input field with 'Test answer 42' on [type="text"] >> nth=11
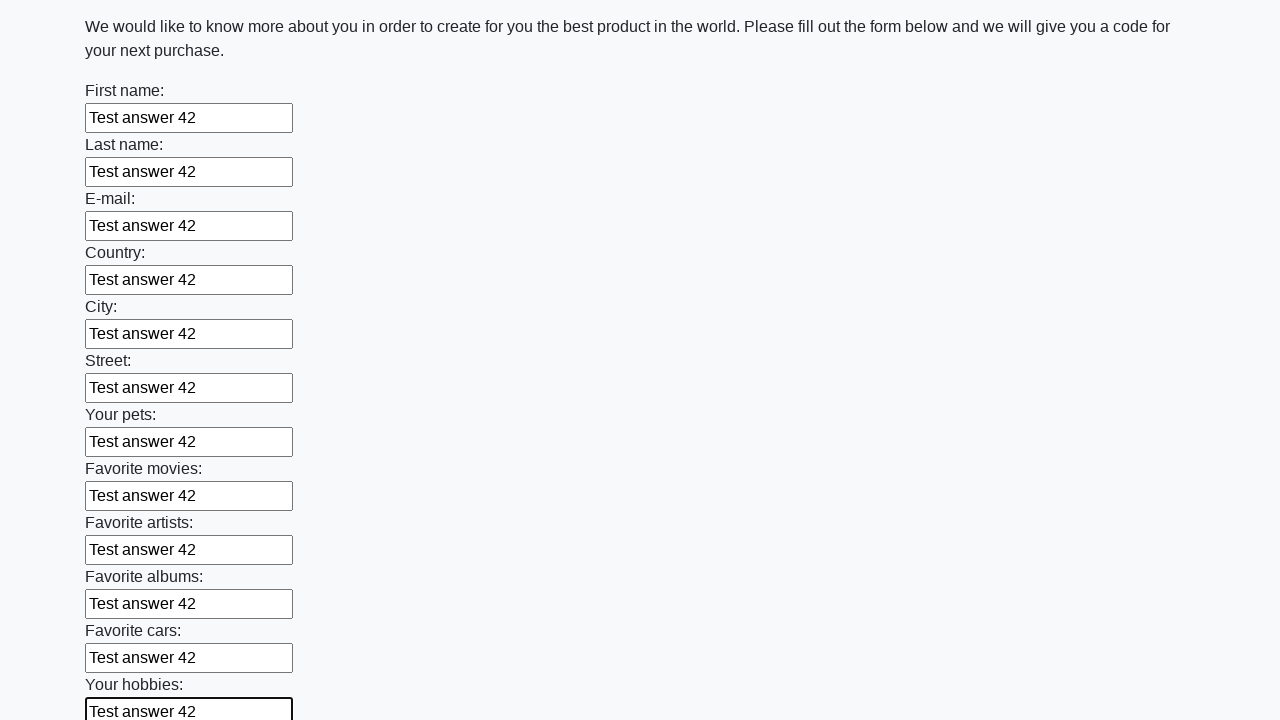

Filled text input field with 'Test answer 42' on [type="text"] >> nth=12
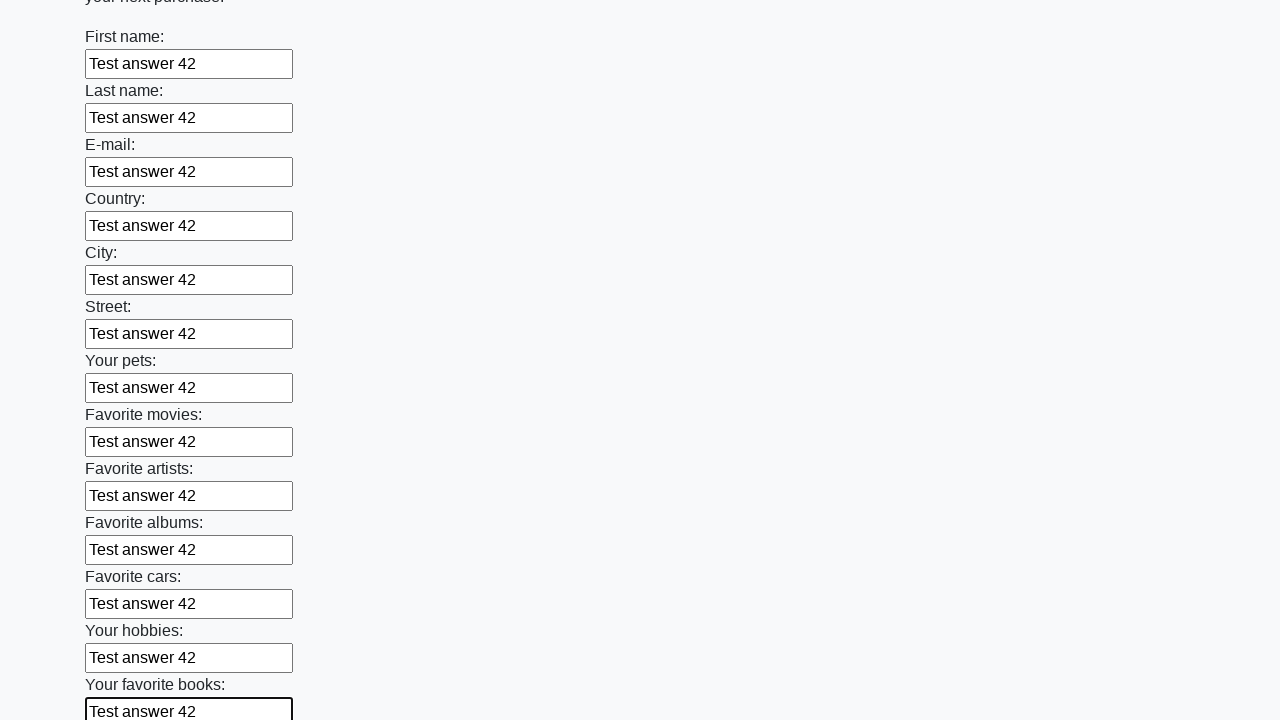

Filled text input field with 'Test answer 42' on [type="text"] >> nth=13
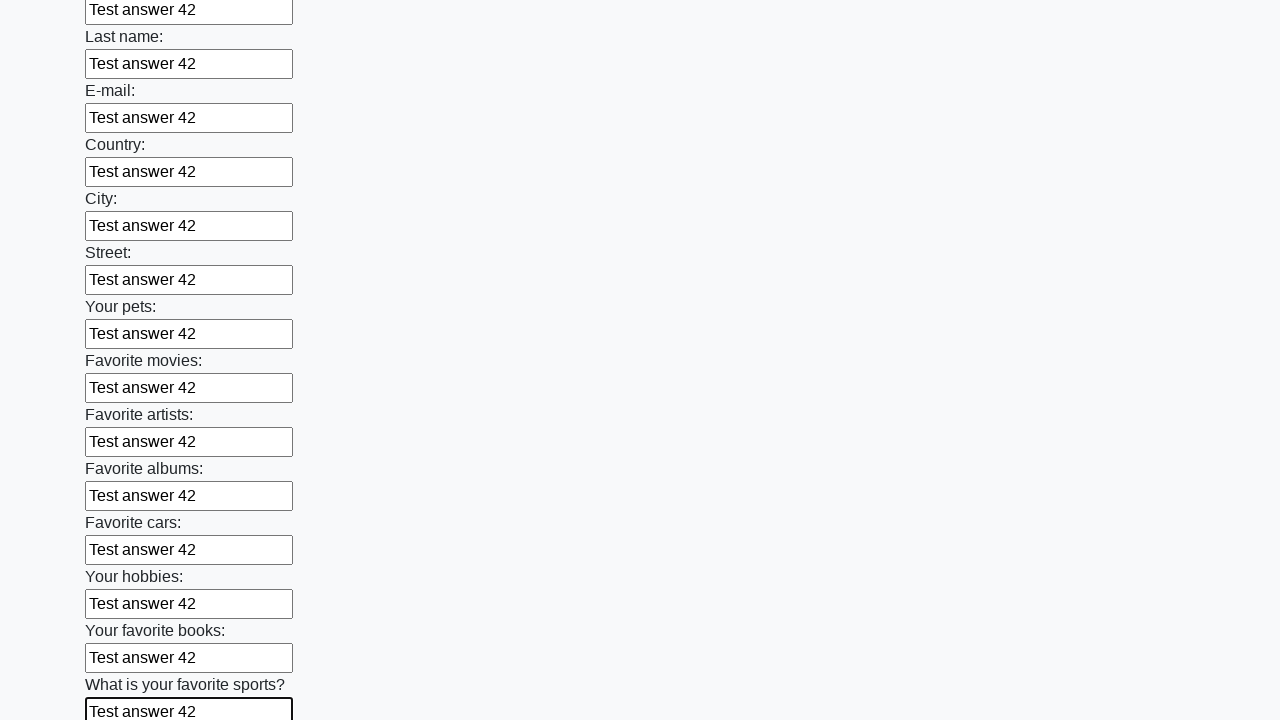

Filled text input field with 'Test answer 42' on [type="text"] >> nth=14
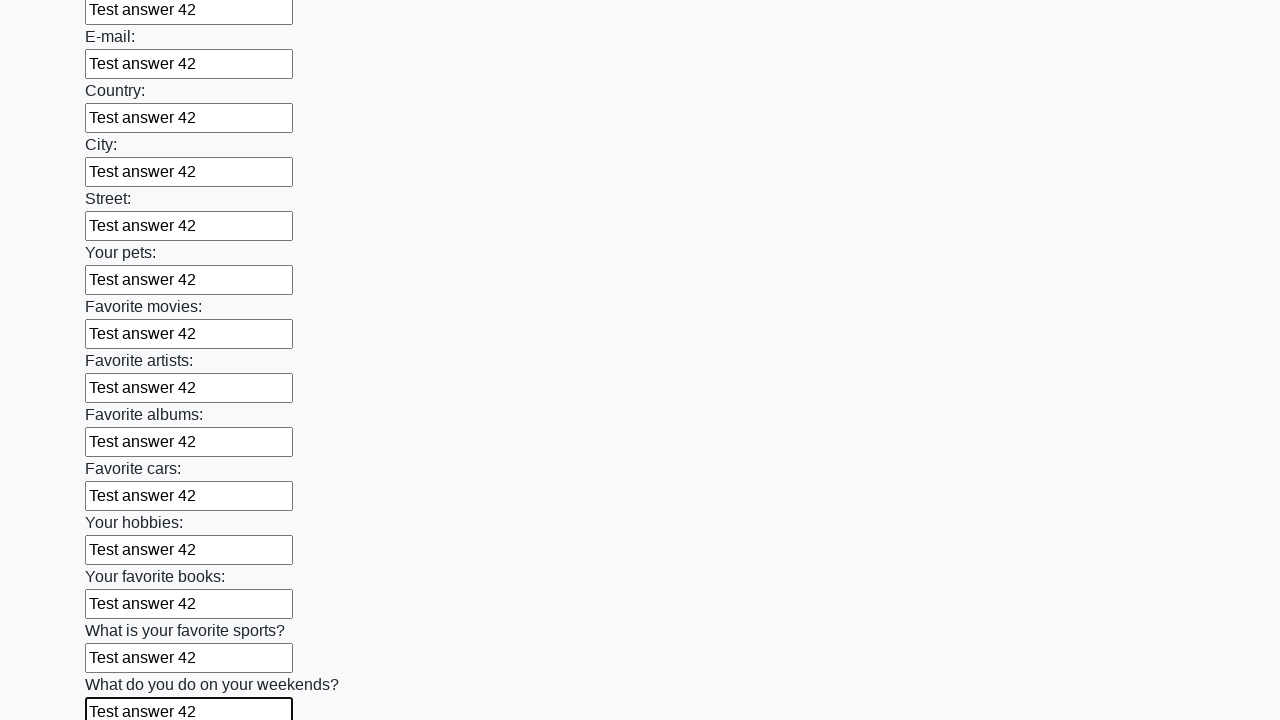

Filled text input field with 'Test answer 42' on [type="text"] >> nth=15
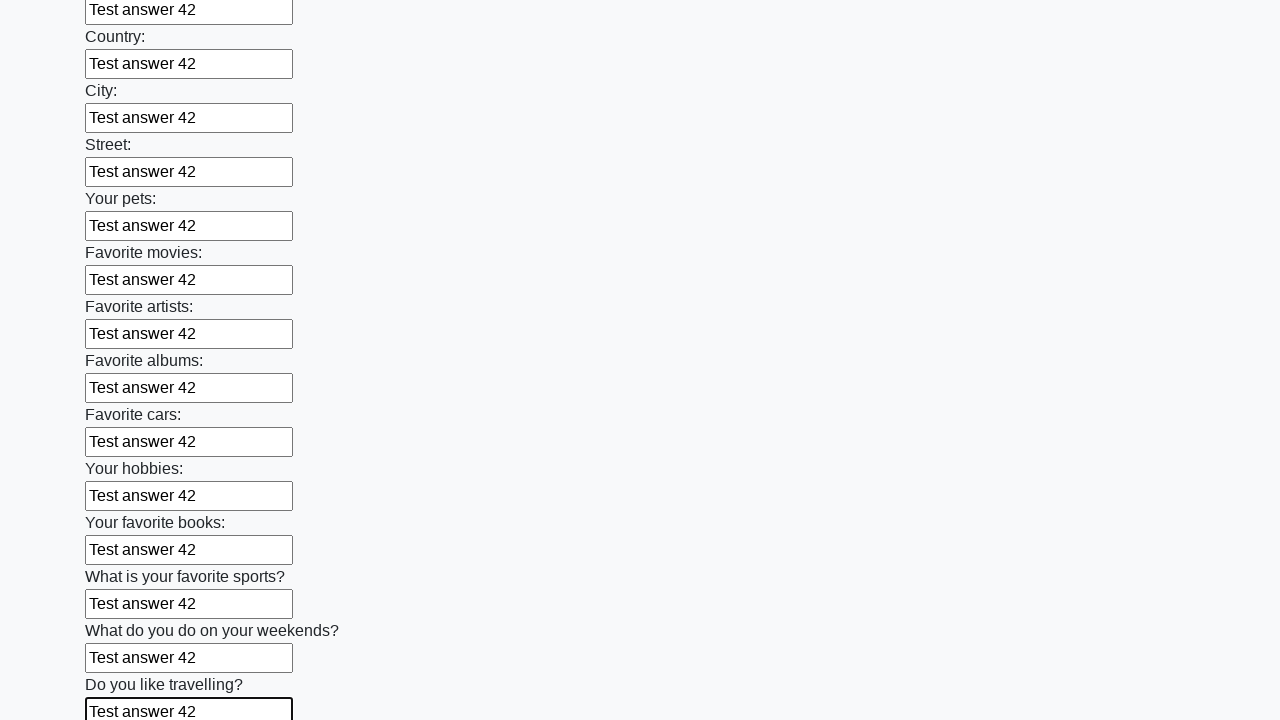

Filled text input field with 'Test answer 42' on [type="text"] >> nth=16
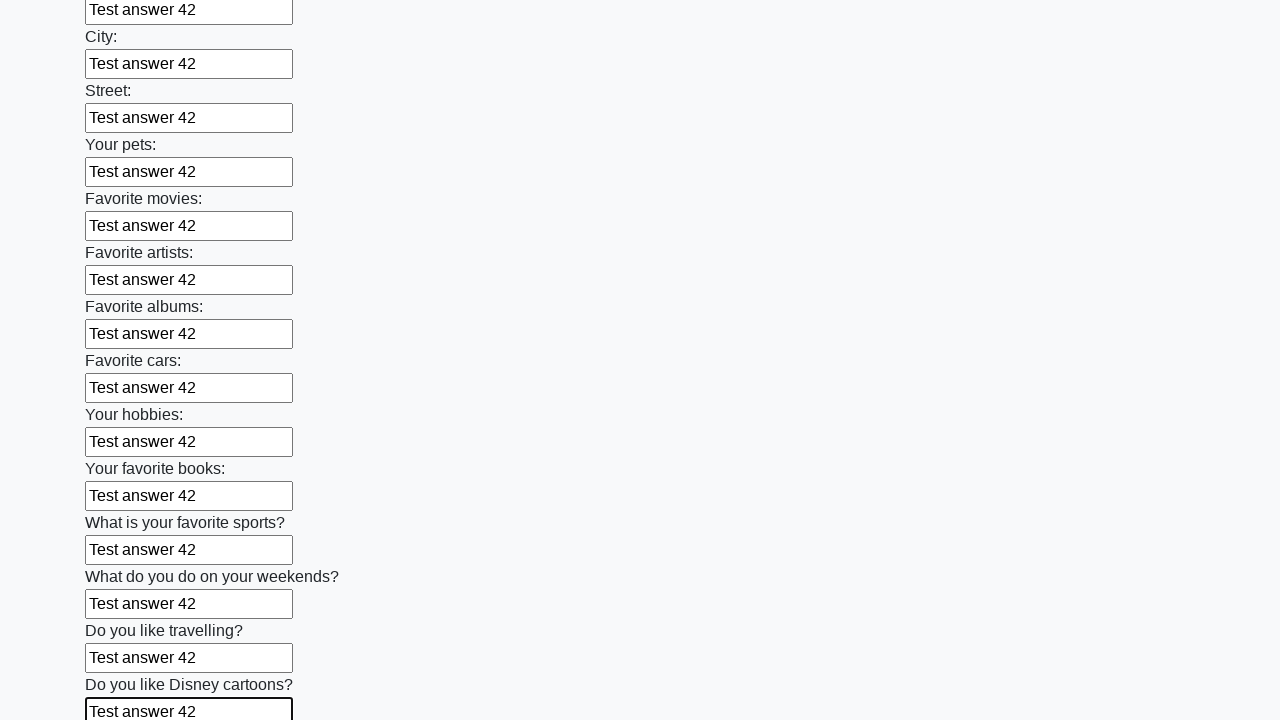

Filled text input field with 'Test answer 42' on [type="text"] >> nth=17
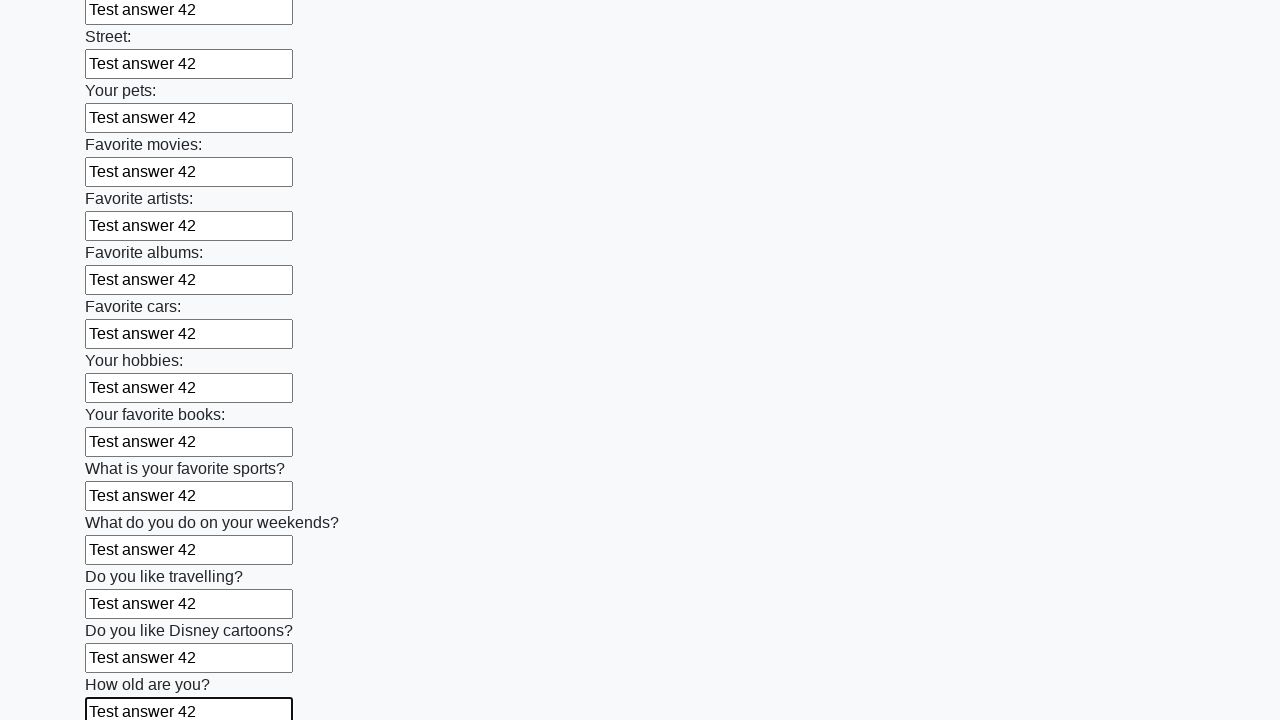

Filled text input field with 'Test answer 42' on [type="text"] >> nth=18
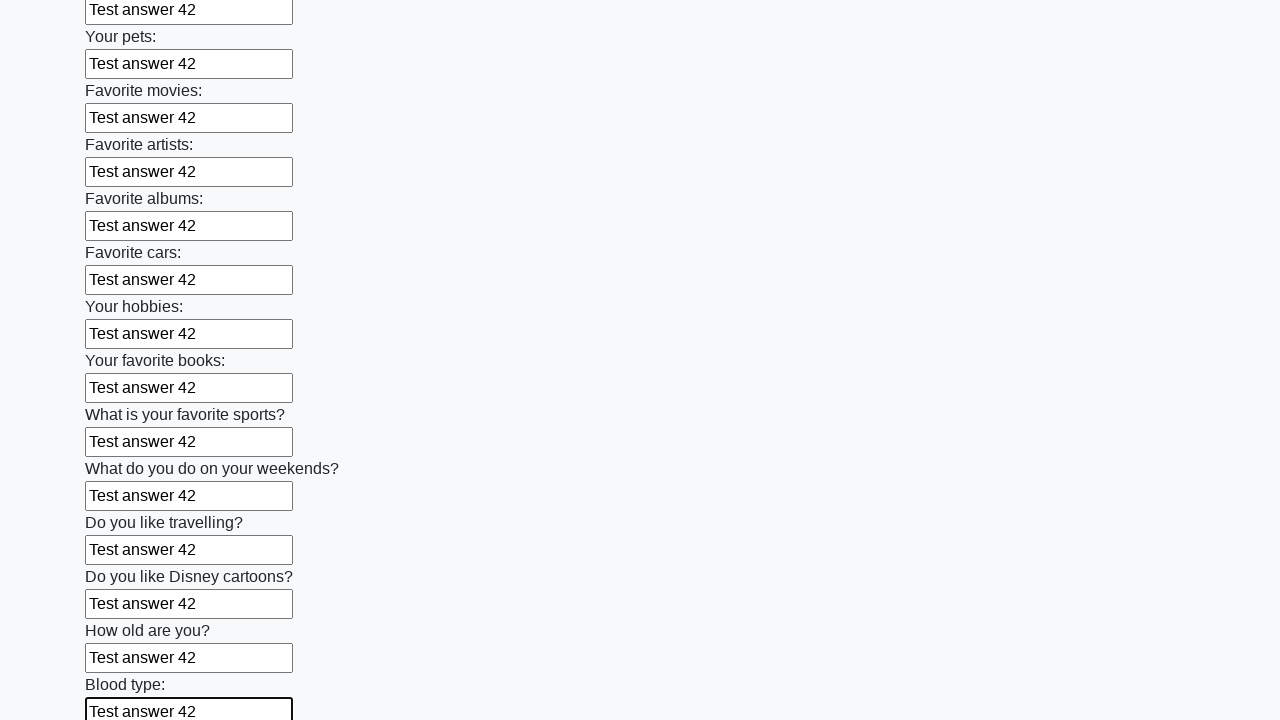

Filled text input field with 'Test answer 42' on [type="text"] >> nth=19
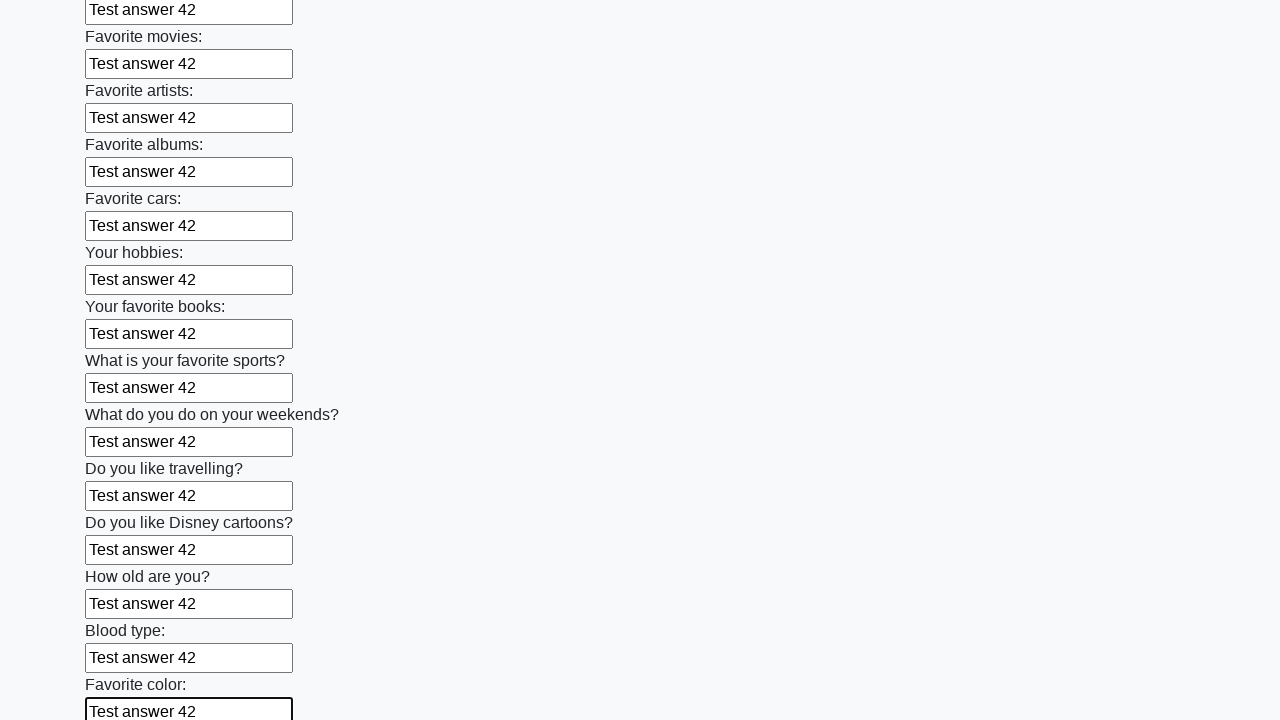

Filled text input field with 'Test answer 42' on [type="text"] >> nth=20
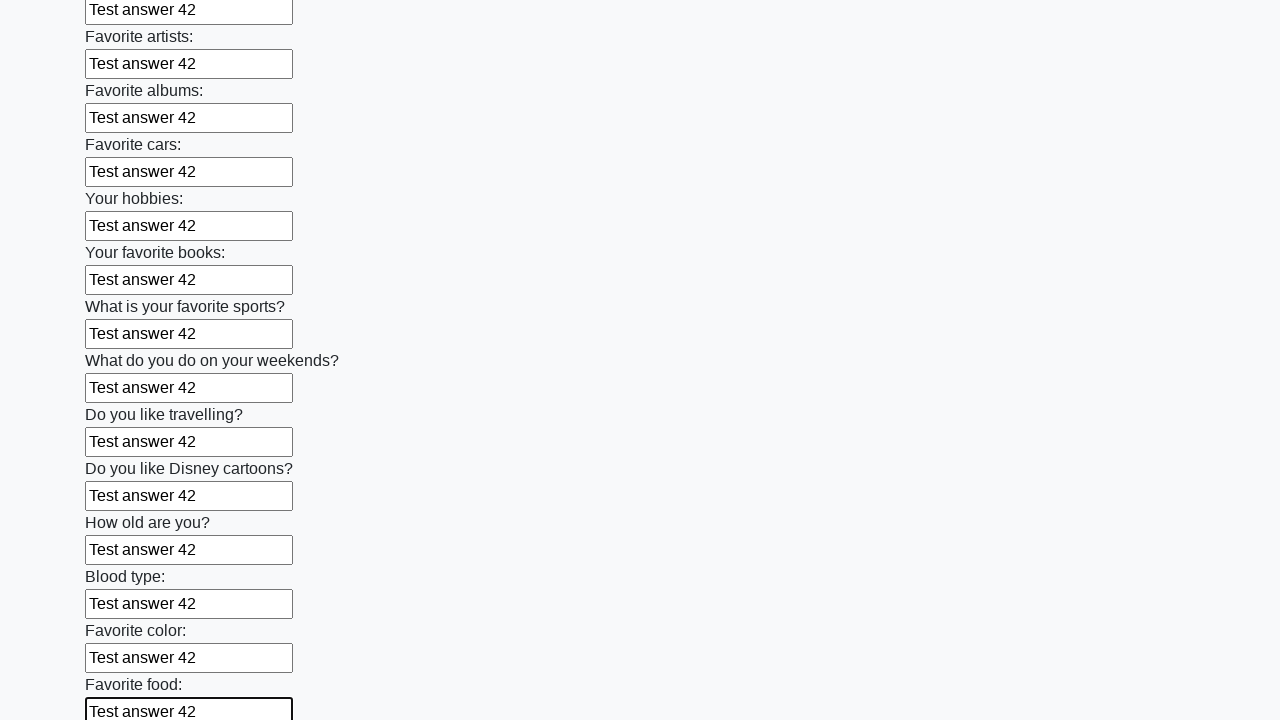

Filled text input field with 'Test answer 42' on [type="text"] >> nth=21
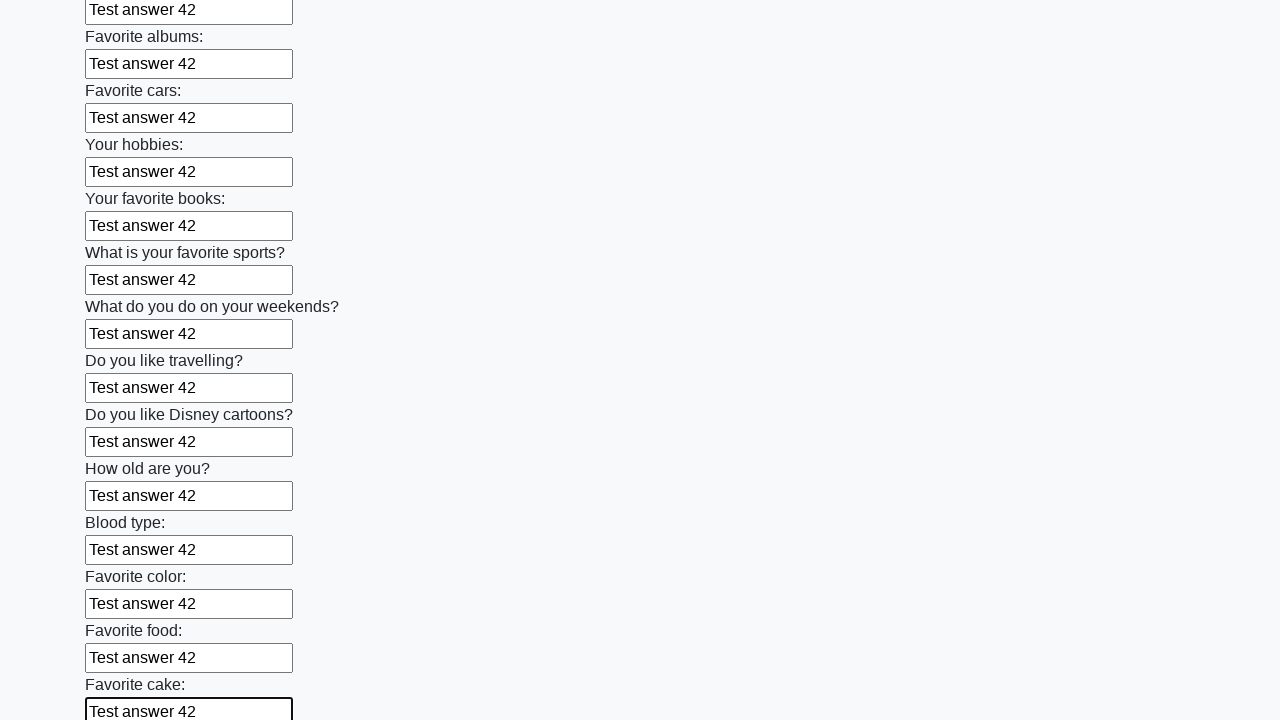

Filled text input field with 'Test answer 42' on [type="text"] >> nth=22
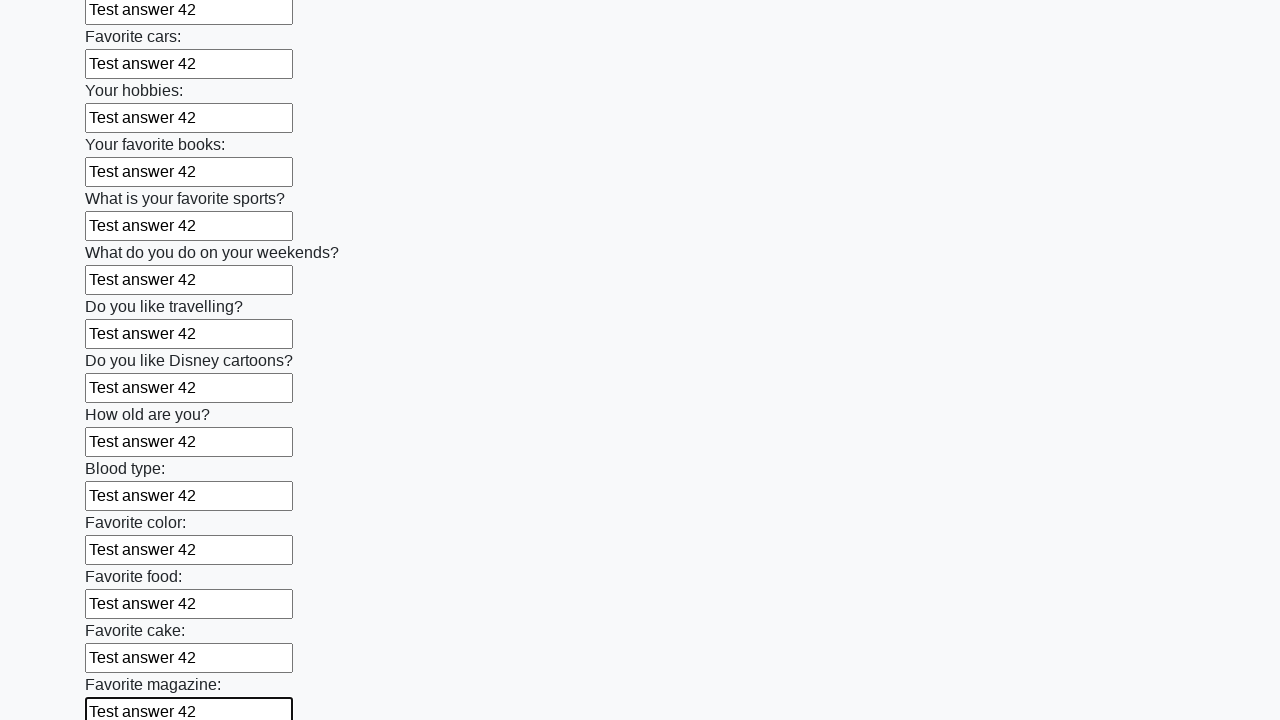

Filled text input field with 'Test answer 42' on [type="text"] >> nth=23
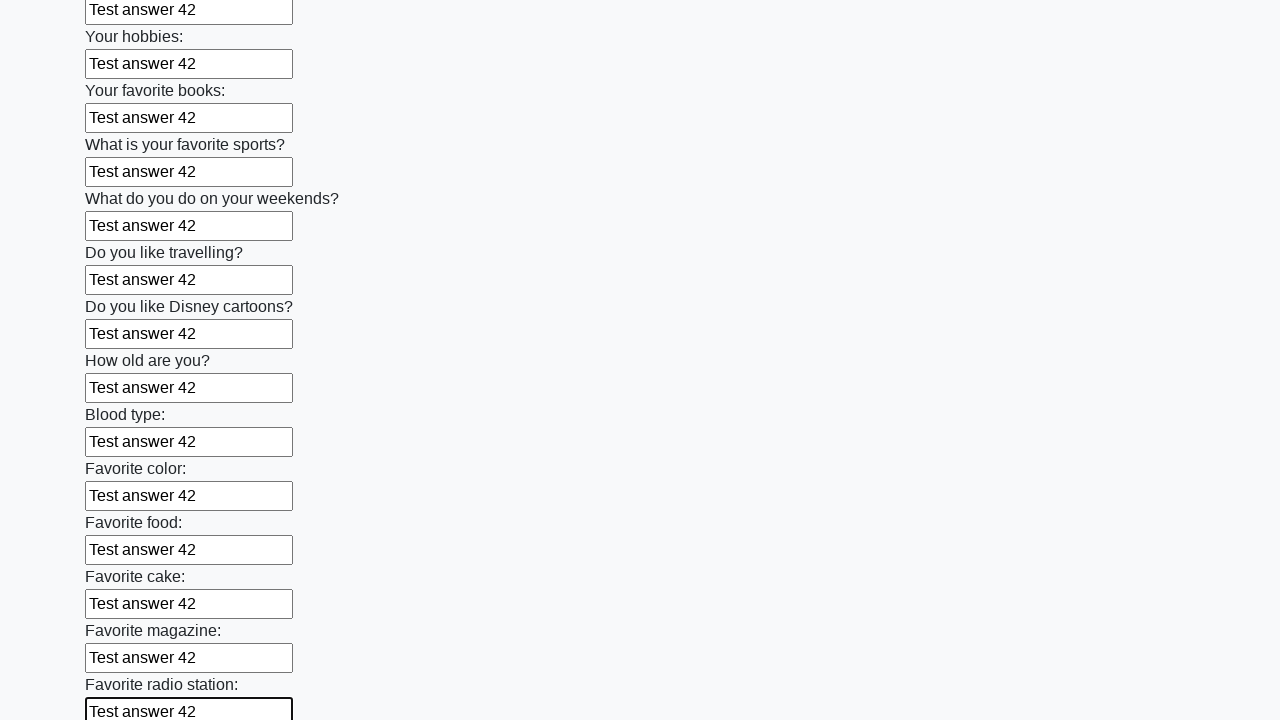

Filled text input field with 'Test answer 42' on [type="text"] >> nth=24
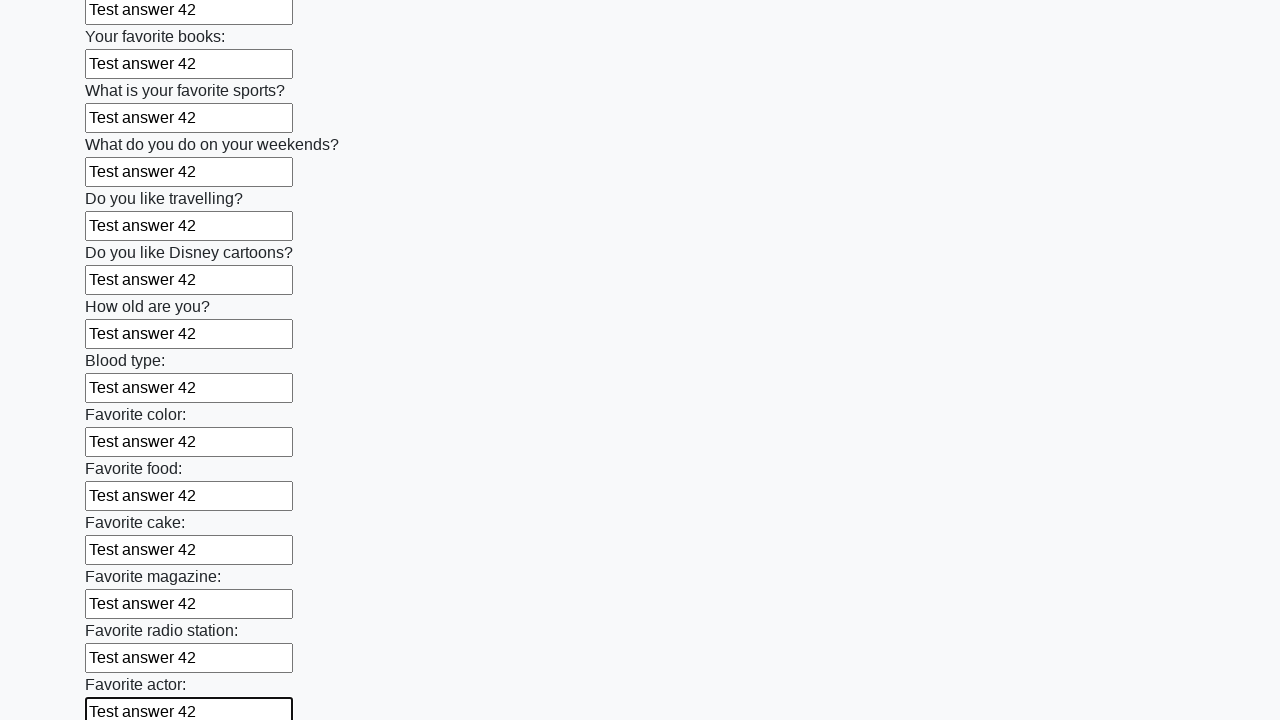

Filled text input field with 'Test answer 42' on [type="text"] >> nth=25
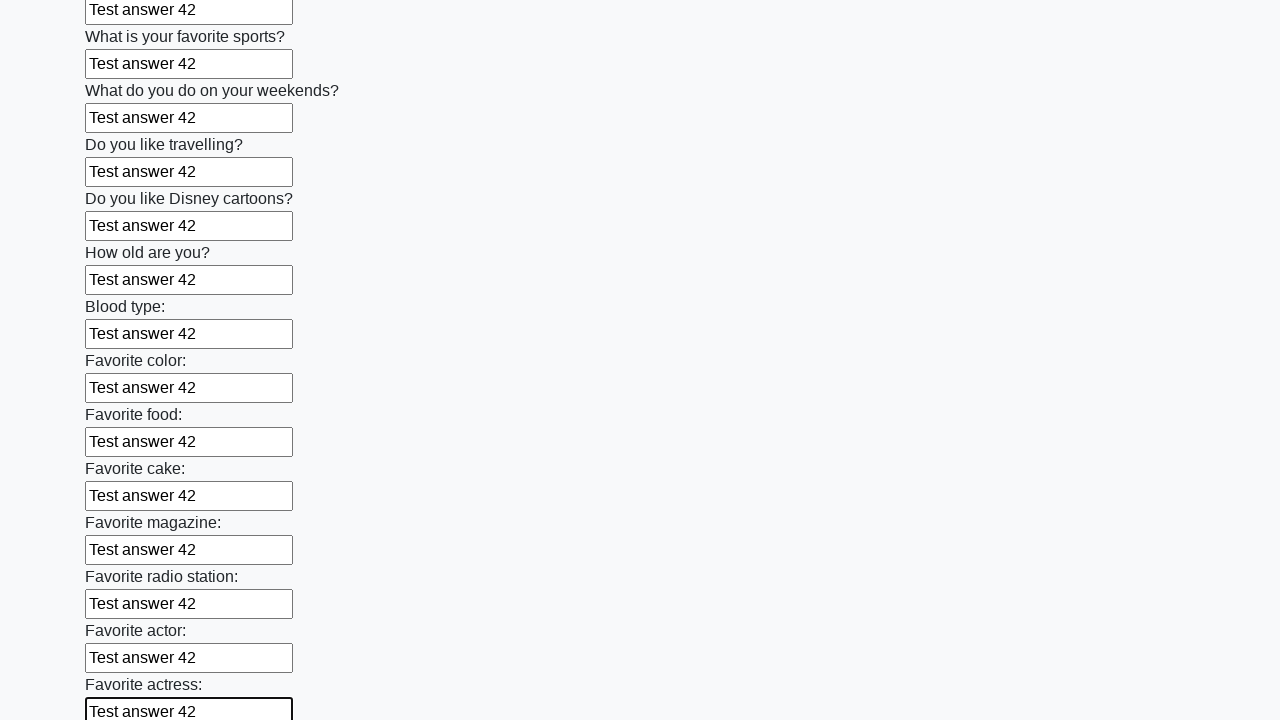

Filled text input field with 'Test answer 42' on [type="text"] >> nth=26
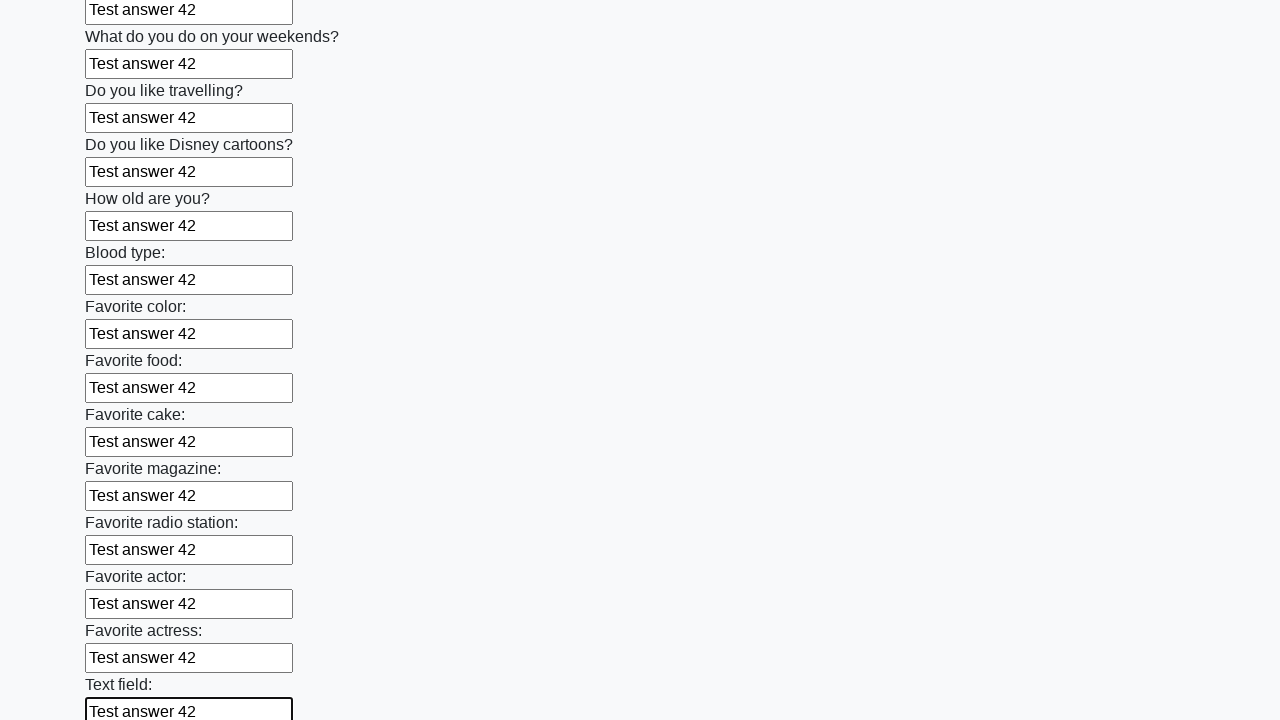

Filled text input field with 'Test answer 42' on [type="text"] >> nth=27
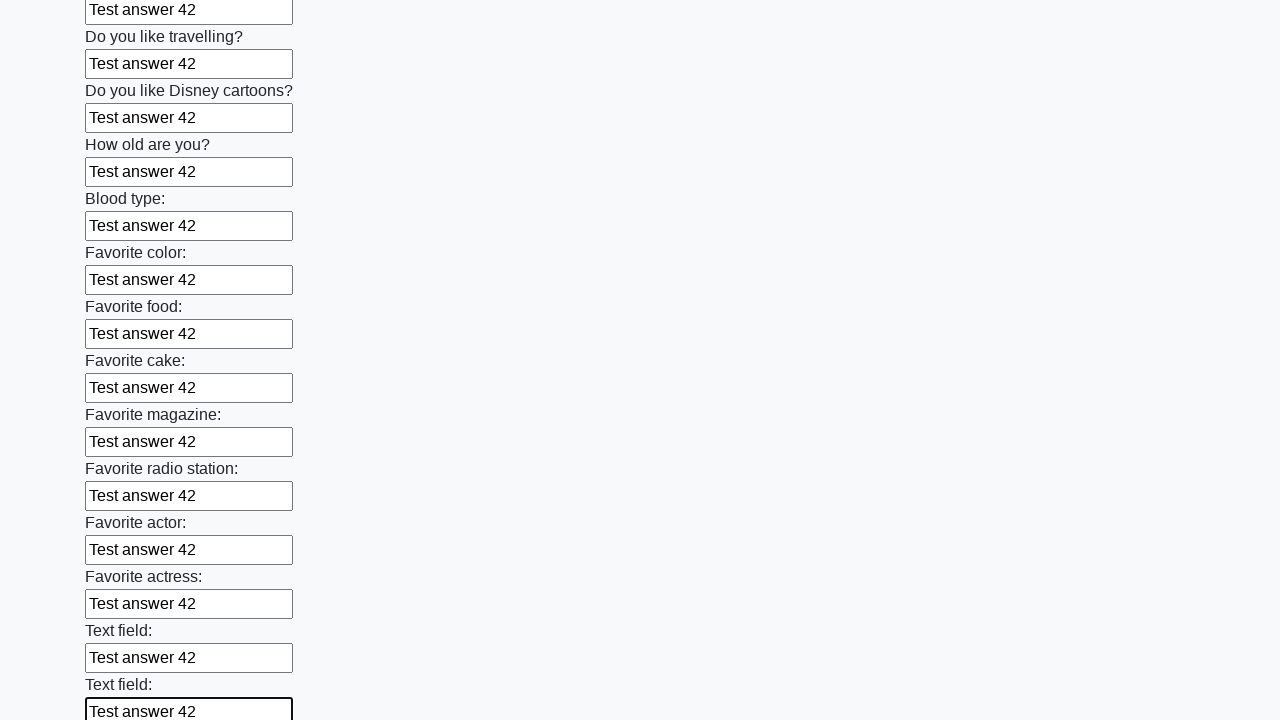

Filled text input field with 'Test answer 42' on [type="text"] >> nth=28
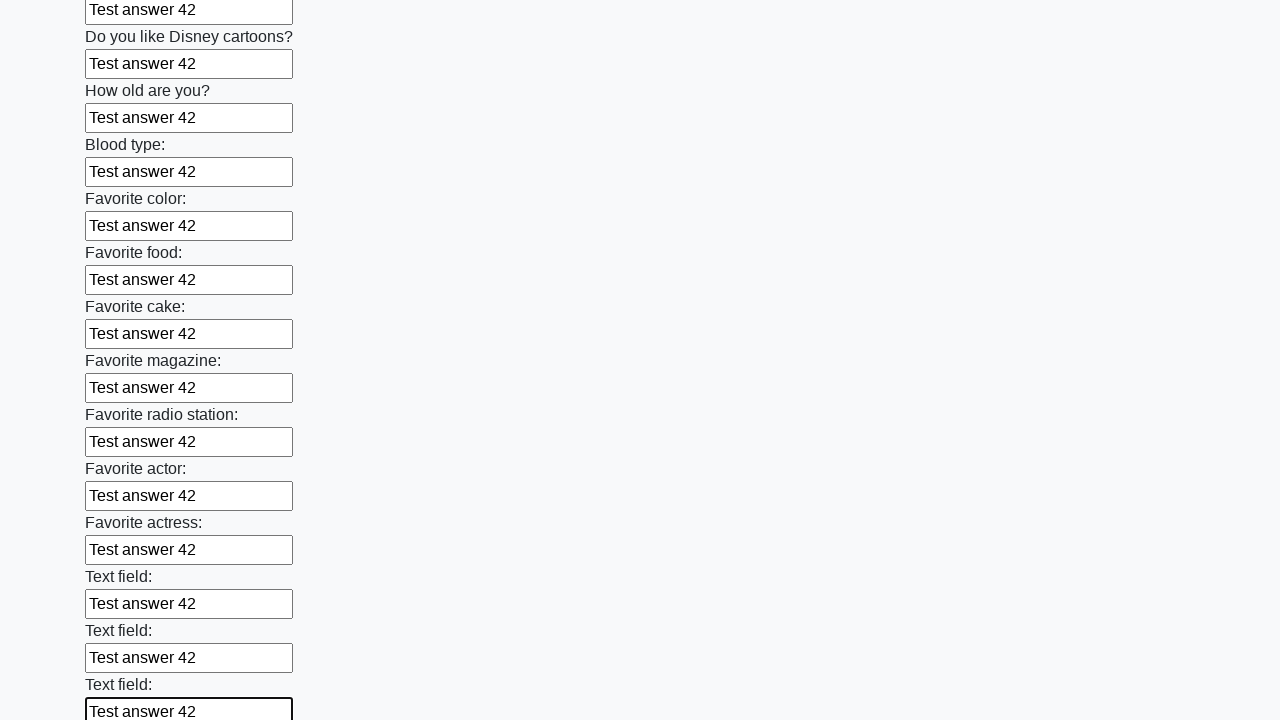

Filled text input field with 'Test answer 42' on [type="text"] >> nth=29
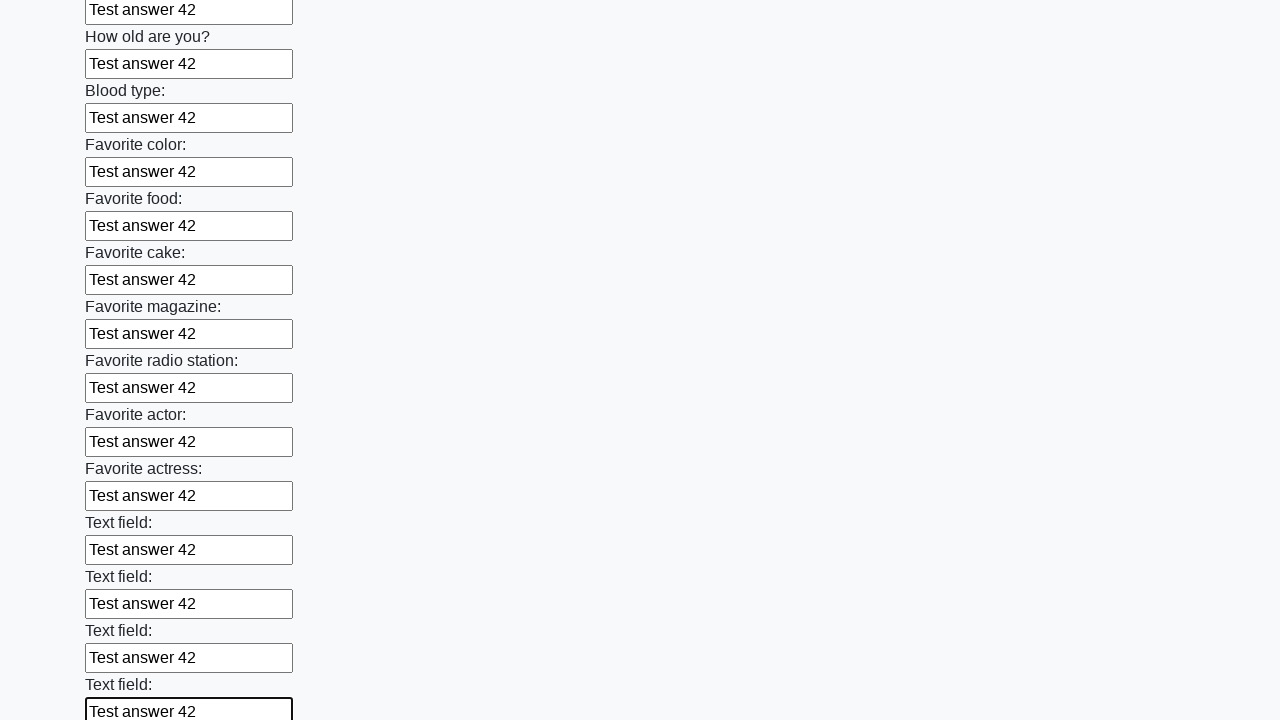

Filled text input field with 'Test answer 42' on [type="text"] >> nth=30
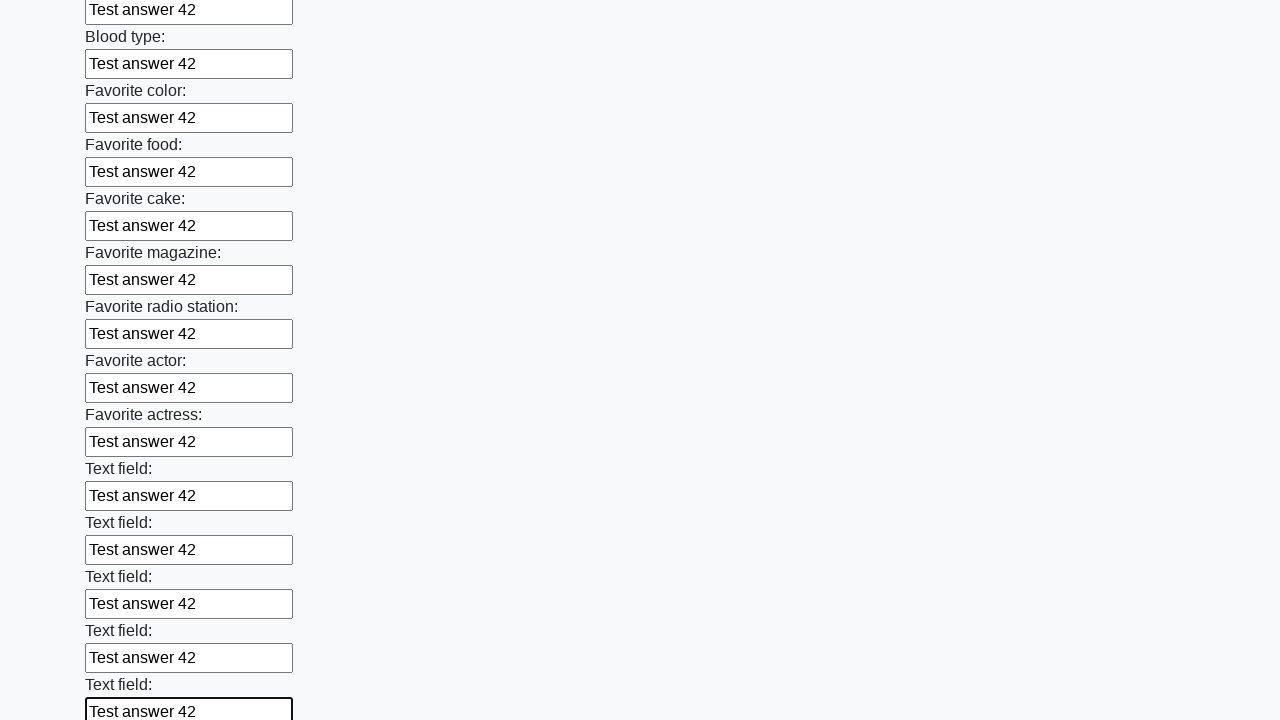

Filled text input field with 'Test answer 42' on [type="text"] >> nth=31
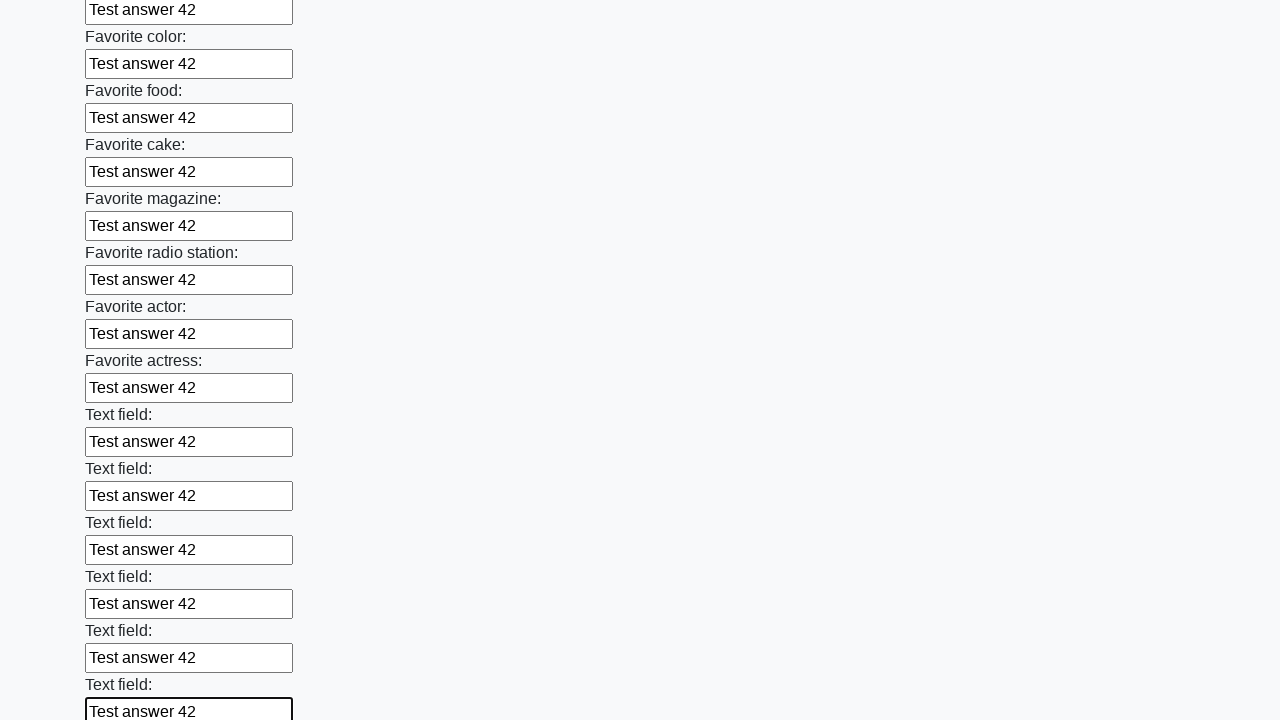

Filled text input field with 'Test answer 42' on [type="text"] >> nth=32
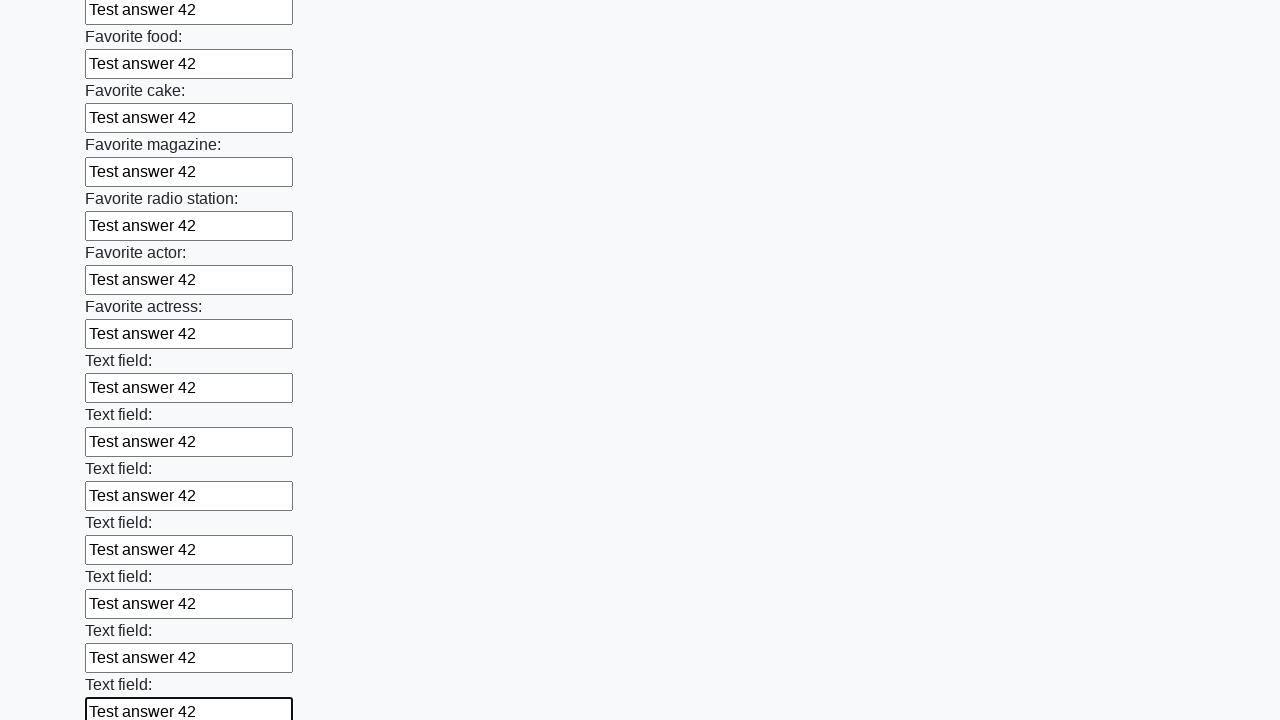

Filled text input field with 'Test answer 42' on [type="text"] >> nth=33
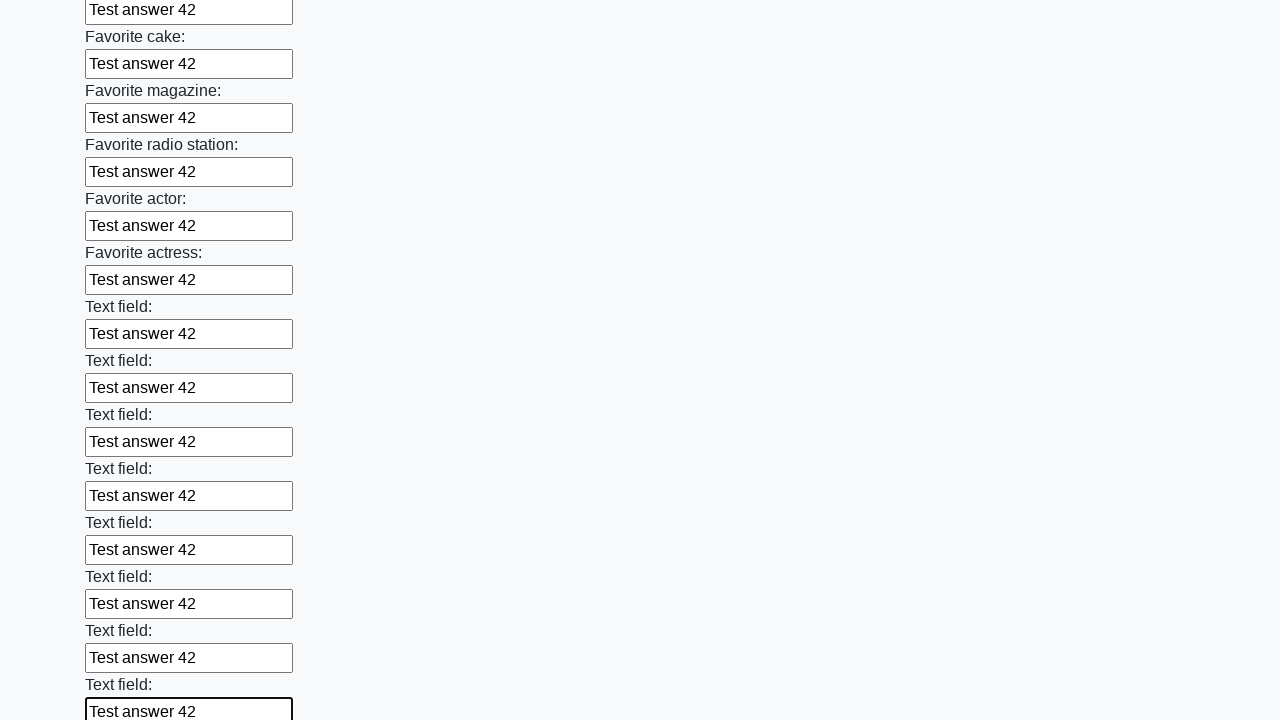

Filled text input field with 'Test answer 42' on [type="text"] >> nth=34
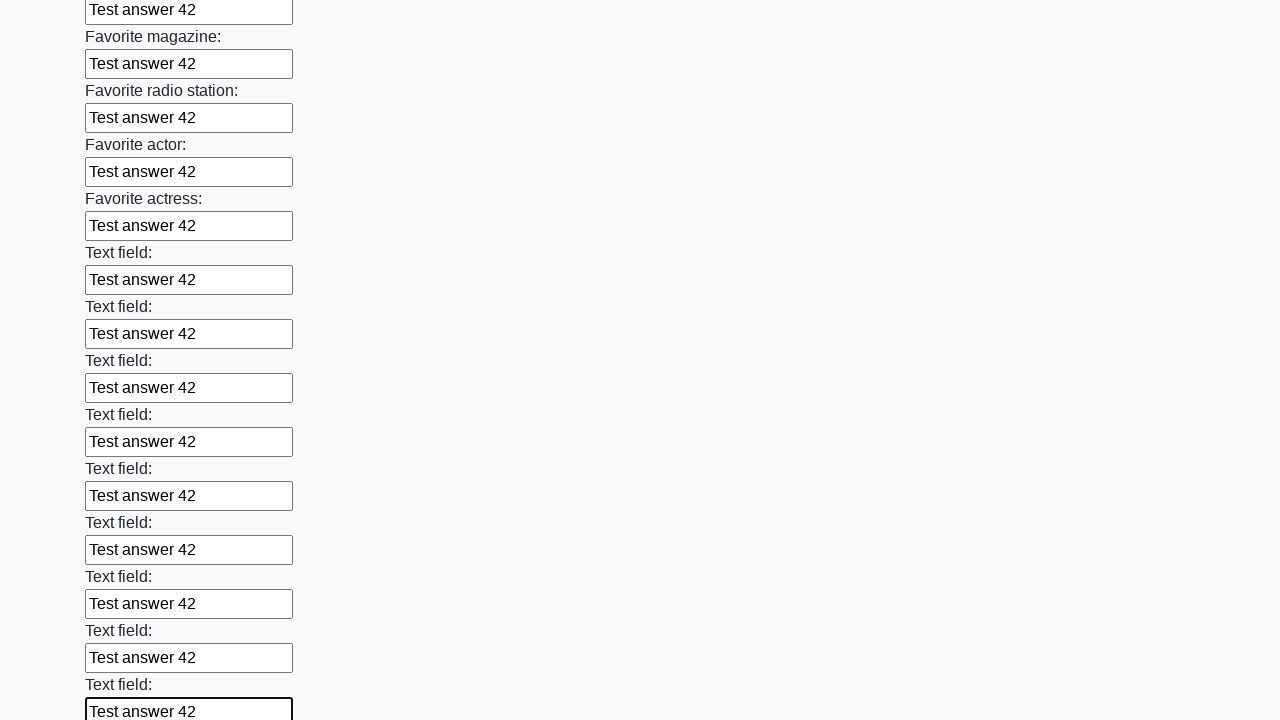

Filled text input field with 'Test answer 42' on [type="text"] >> nth=35
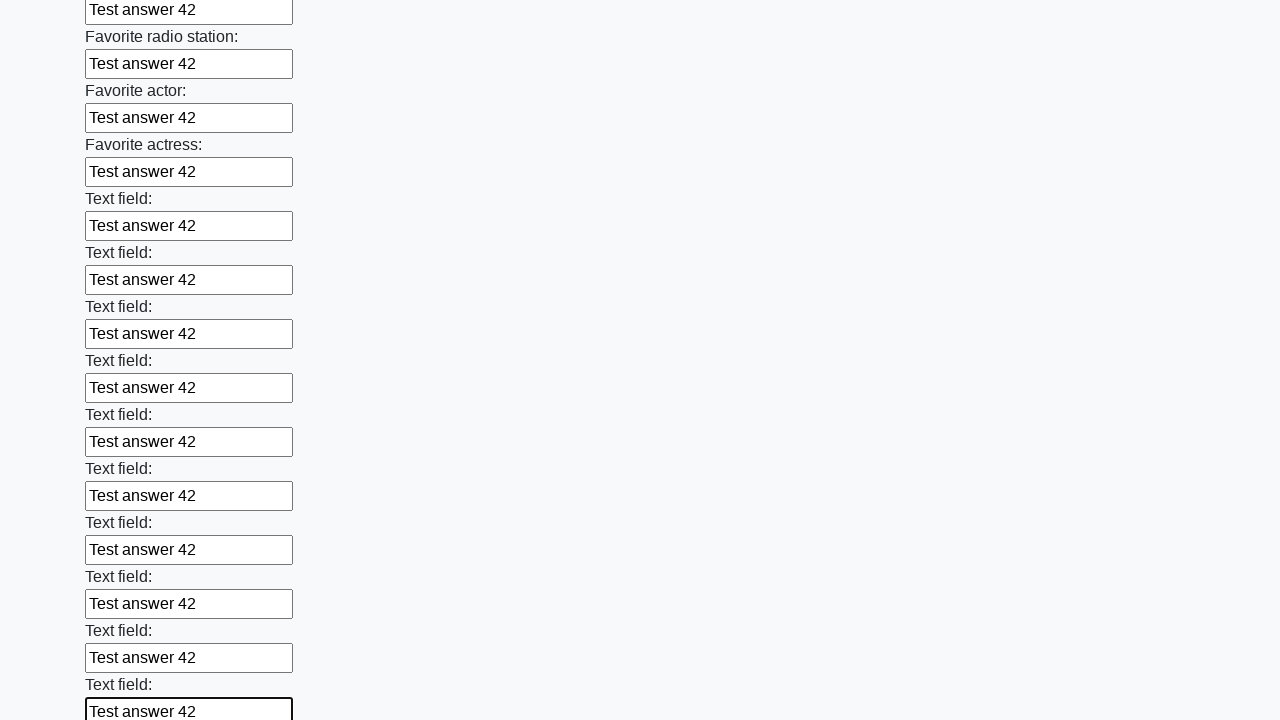

Filled text input field with 'Test answer 42' on [type="text"] >> nth=36
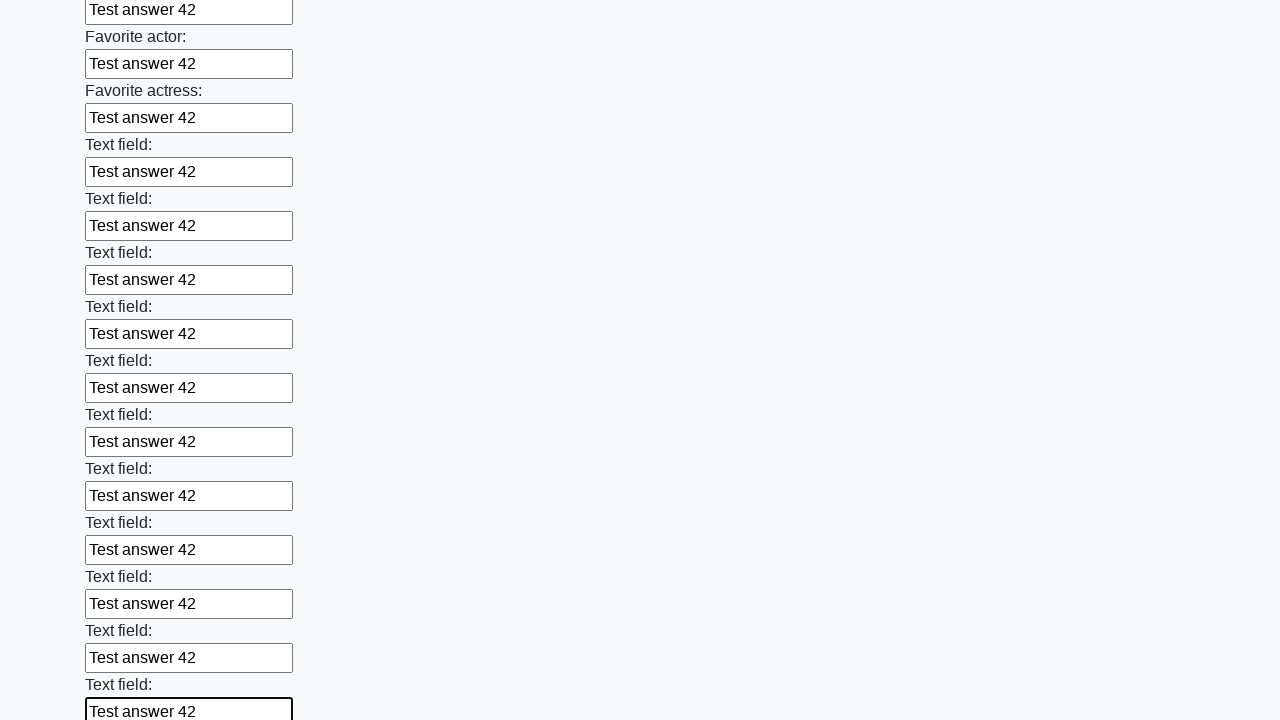

Filled text input field with 'Test answer 42' on [type="text"] >> nth=37
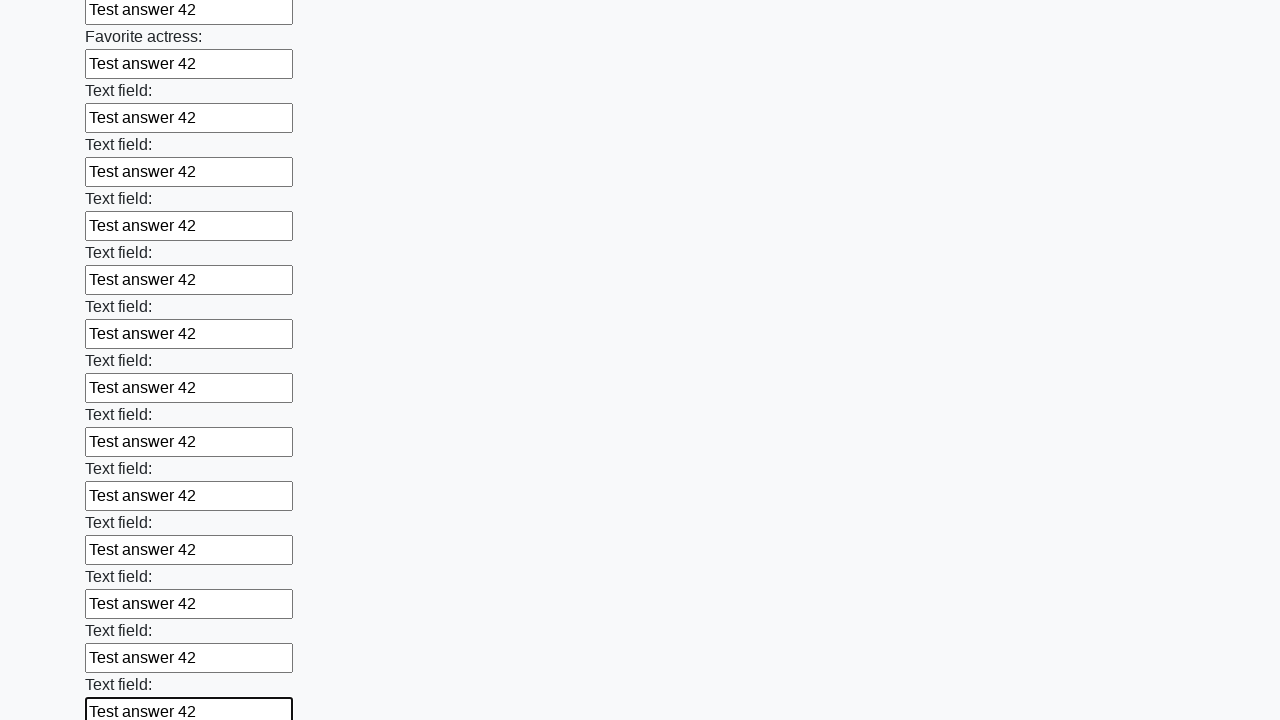

Filled text input field with 'Test answer 42' on [type="text"] >> nth=38
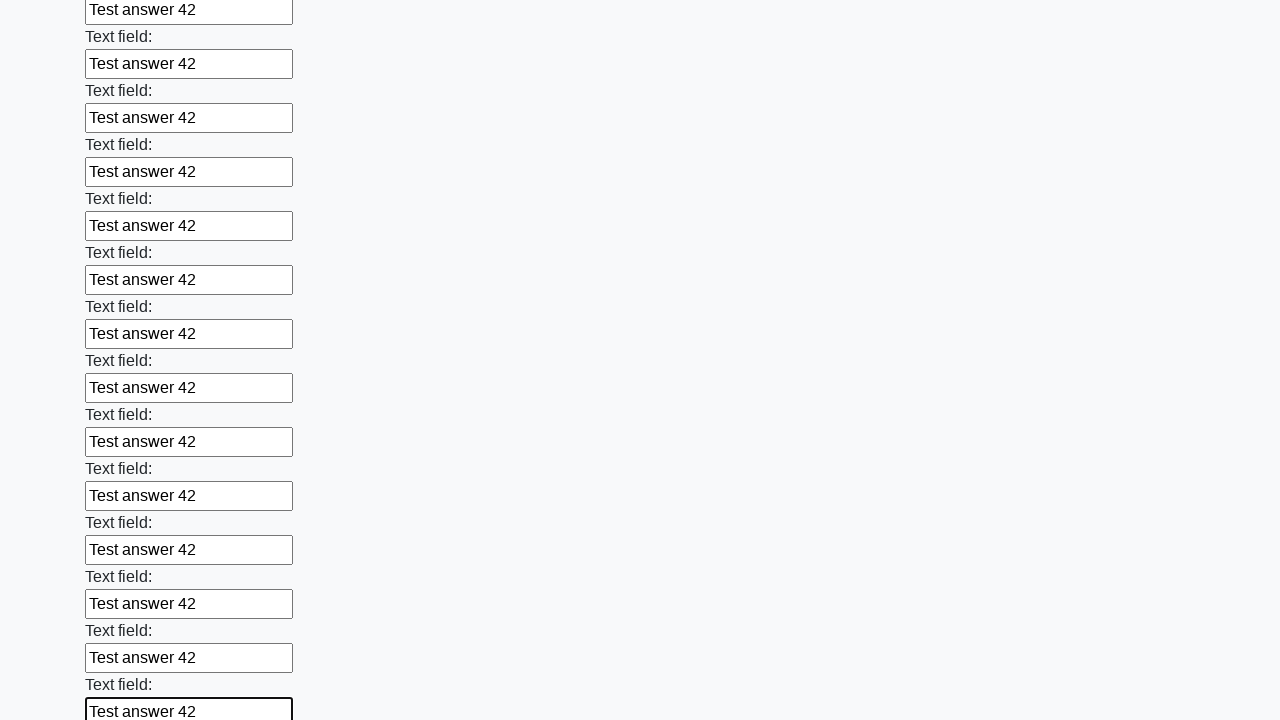

Filled text input field with 'Test answer 42' on [type="text"] >> nth=39
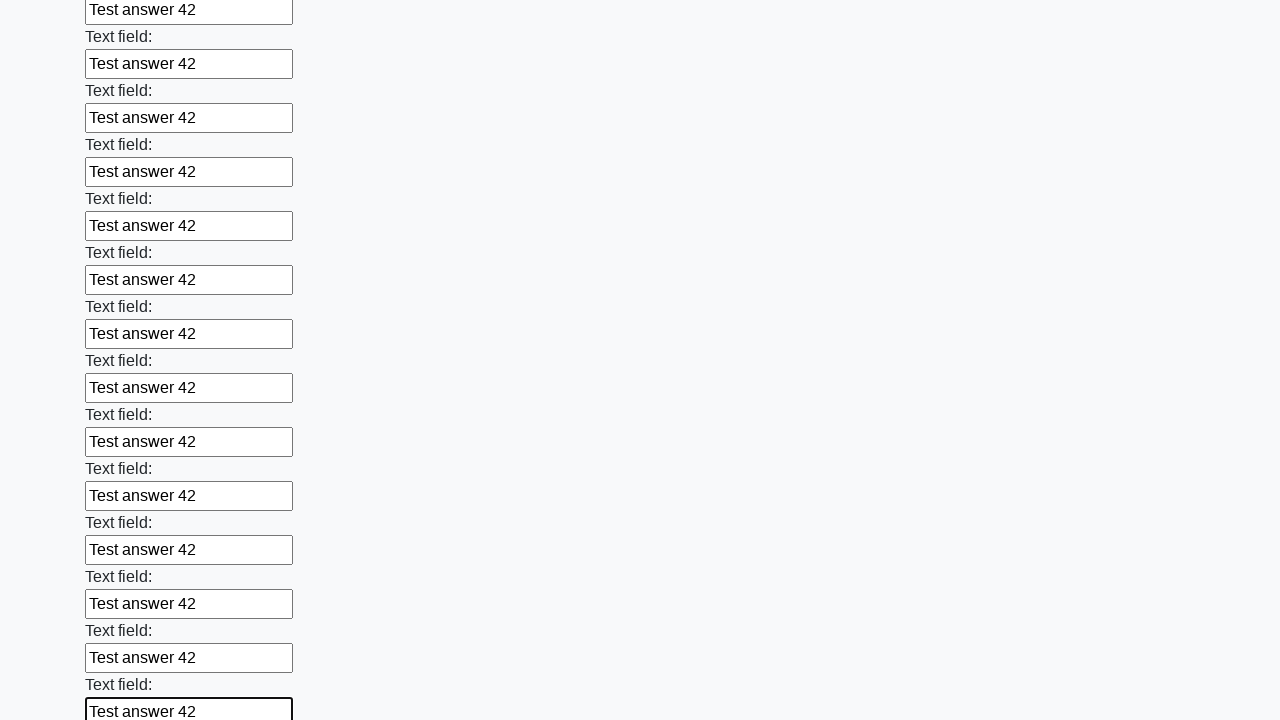

Filled text input field with 'Test answer 42' on [type="text"] >> nth=40
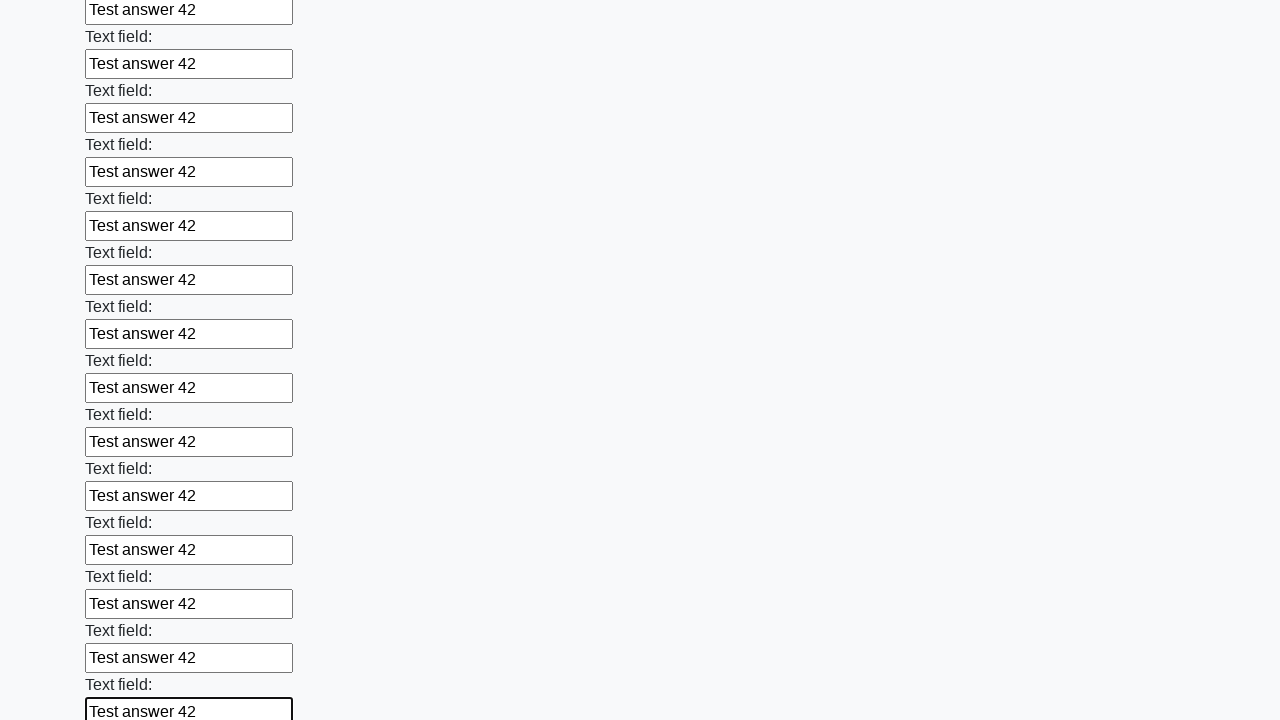

Filled text input field with 'Test answer 42' on [type="text"] >> nth=41
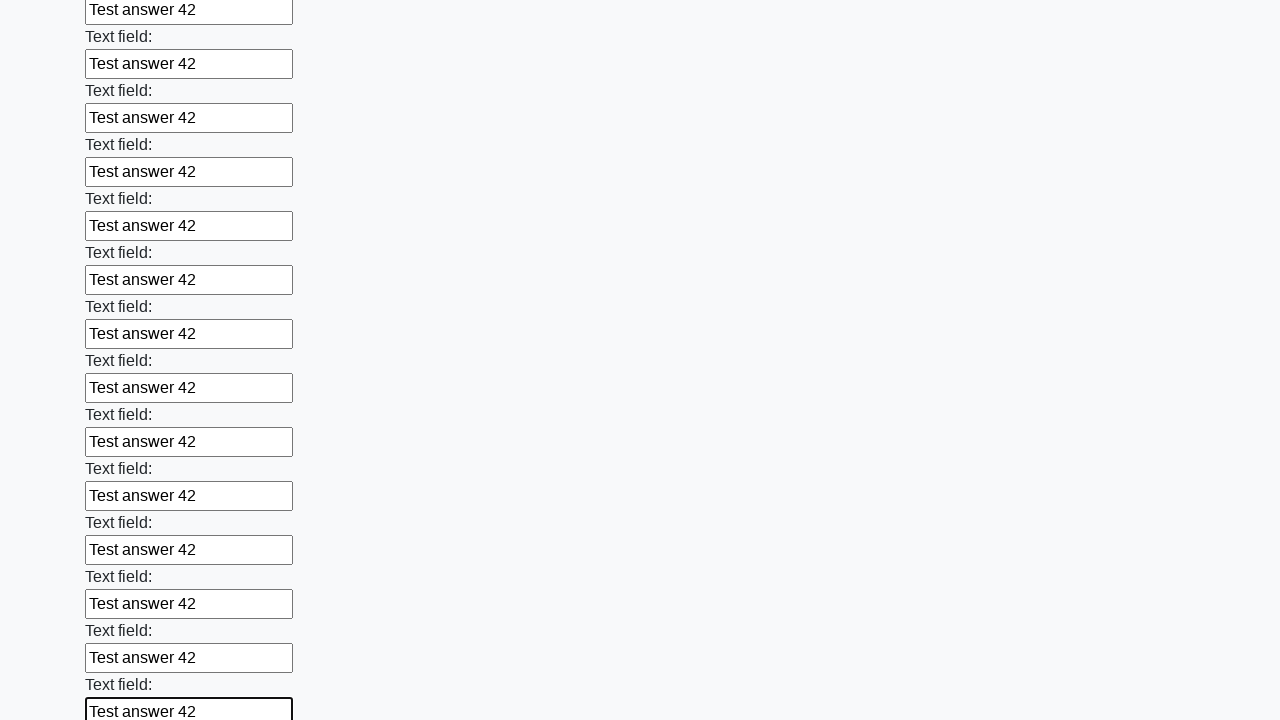

Filled text input field with 'Test answer 42' on [type="text"] >> nth=42
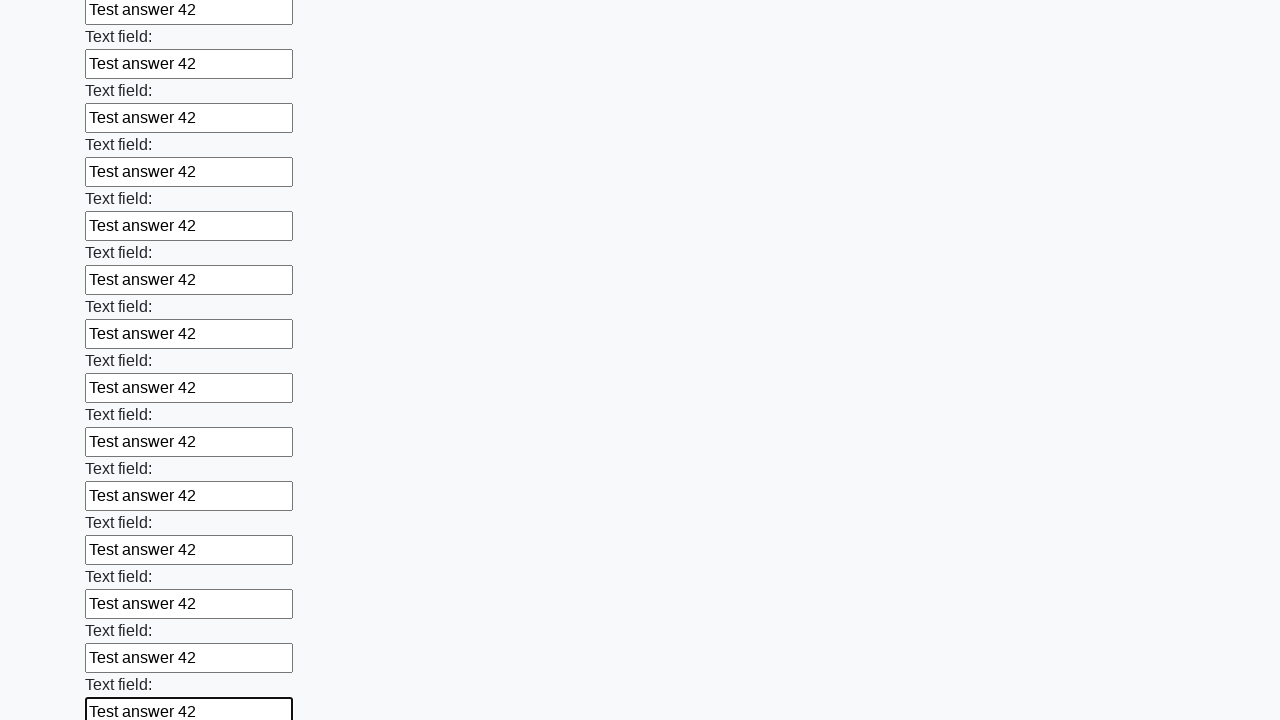

Filled text input field with 'Test answer 42' on [type="text"] >> nth=43
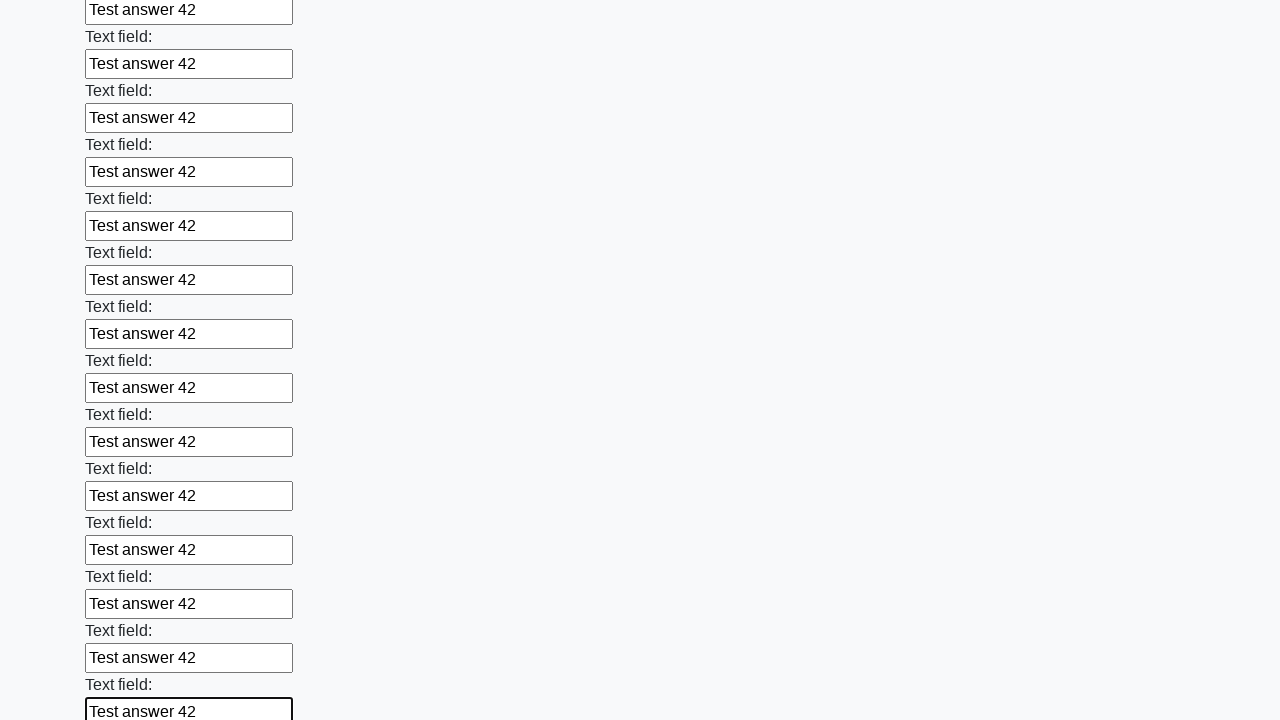

Filled text input field with 'Test answer 42' on [type="text"] >> nth=44
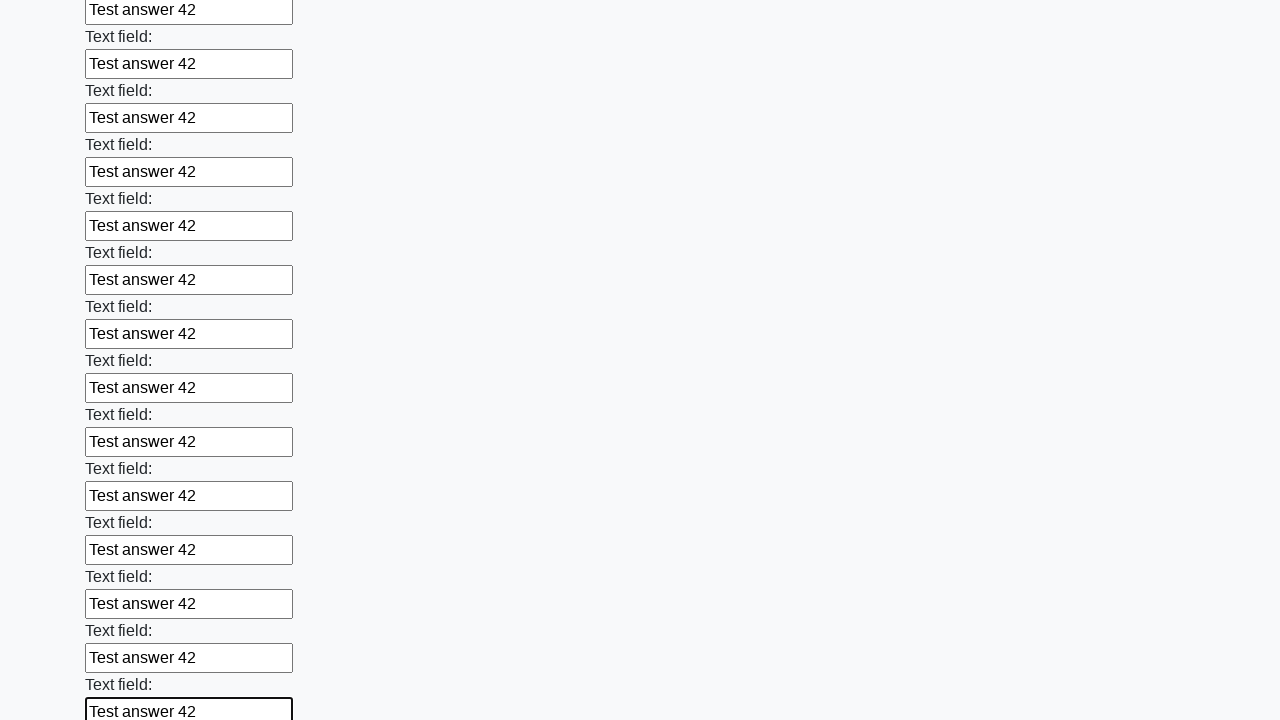

Filled text input field with 'Test answer 42' on [type="text"] >> nth=45
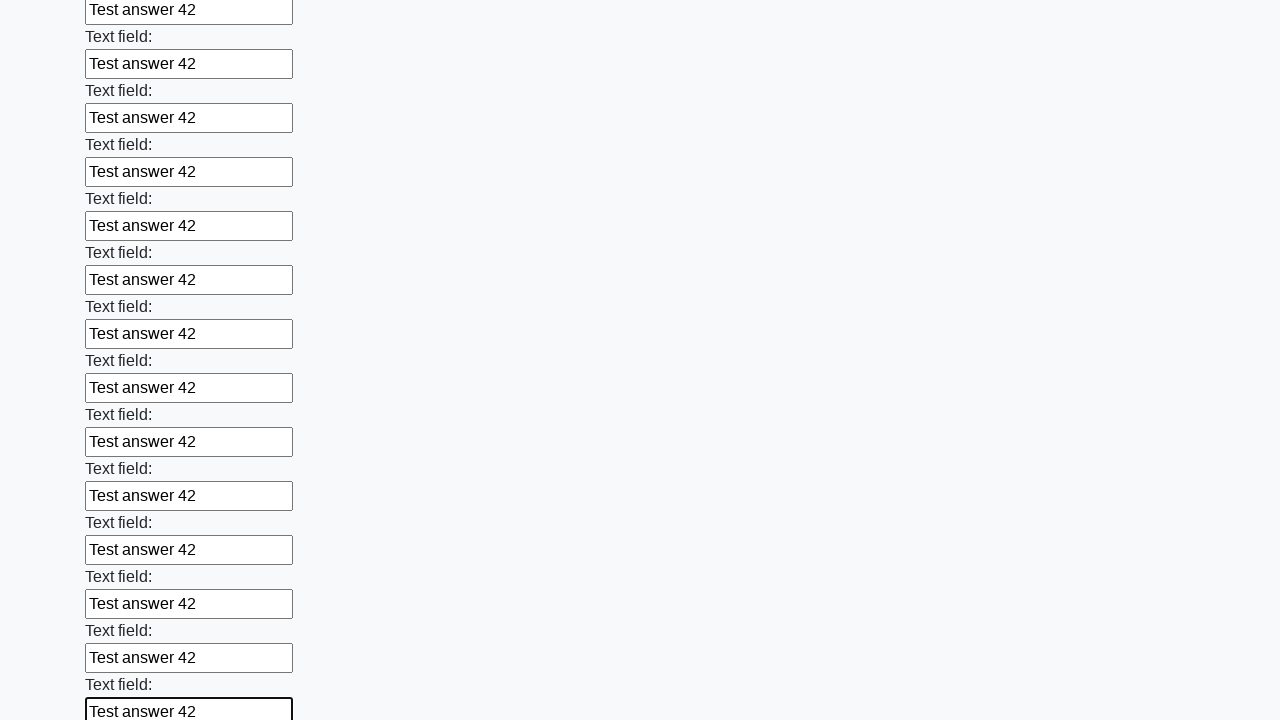

Filled text input field with 'Test answer 42' on [type="text"] >> nth=46
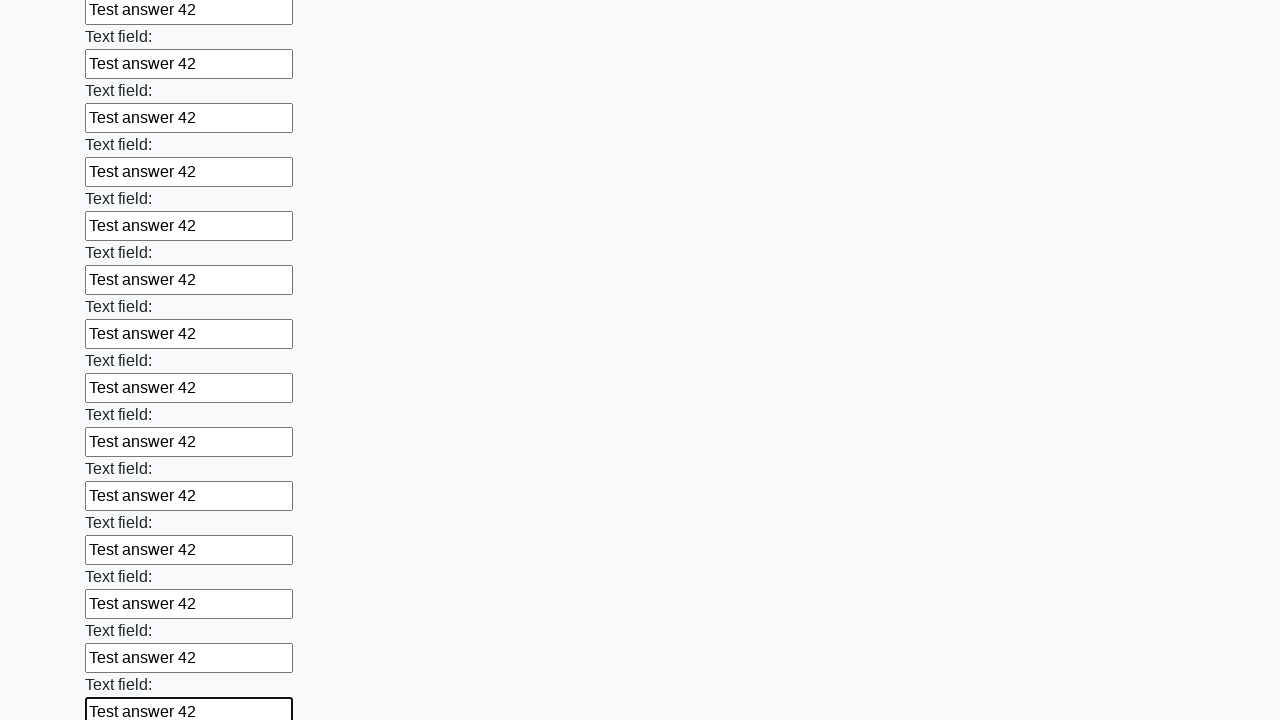

Filled text input field with 'Test answer 42' on [type="text"] >> nth=47
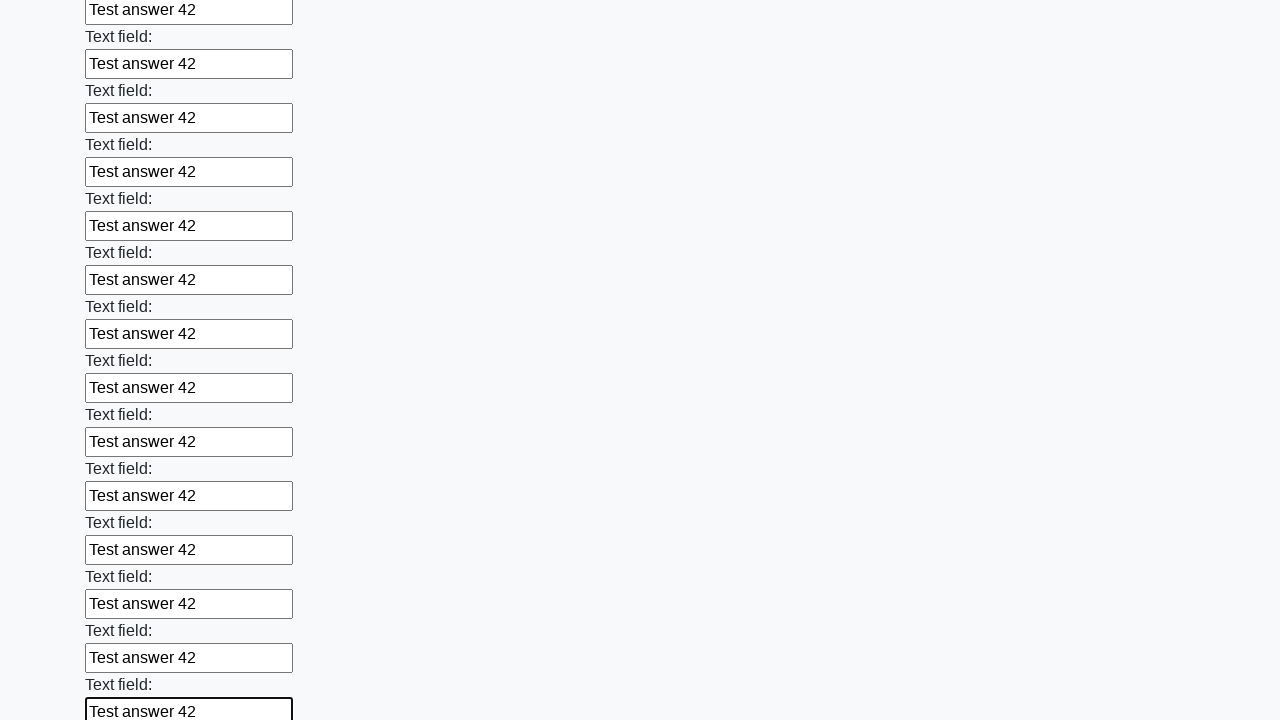

Filled text input field with 'Test answer 42' on [type="text"] >> nth=48
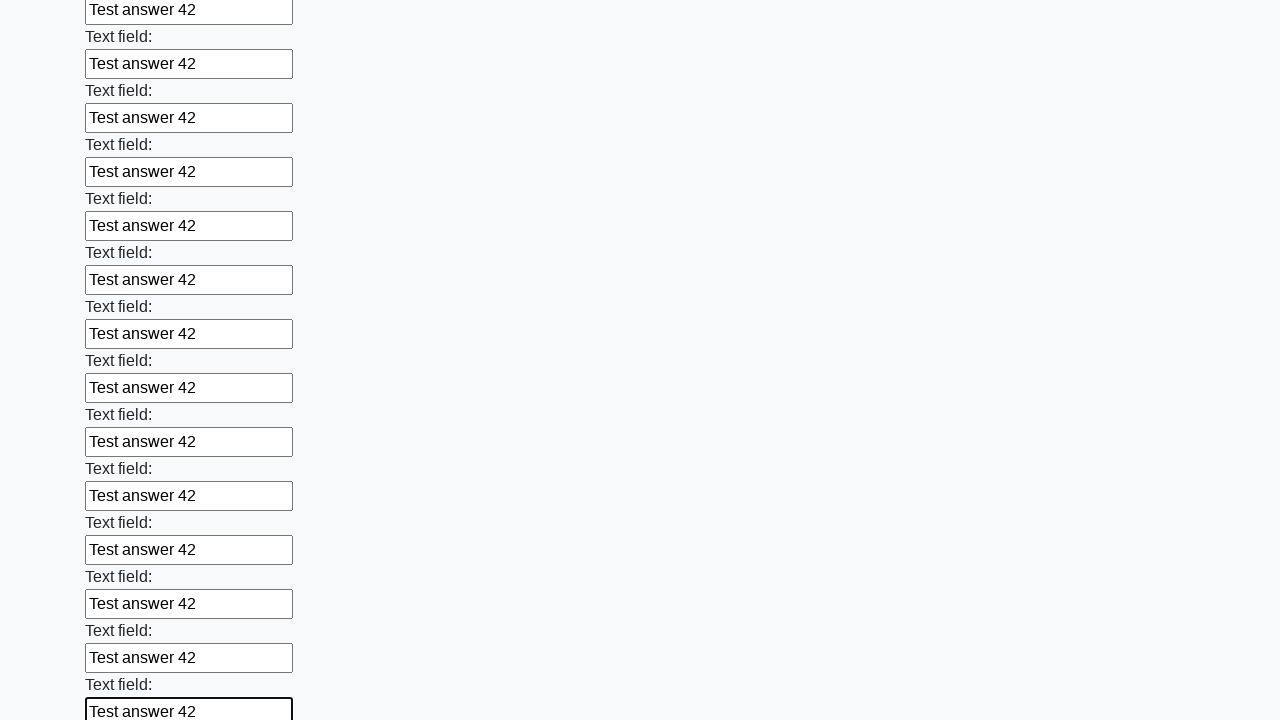

Filled text input field with 'Test answer 42' on [type="text"] >> nth=49
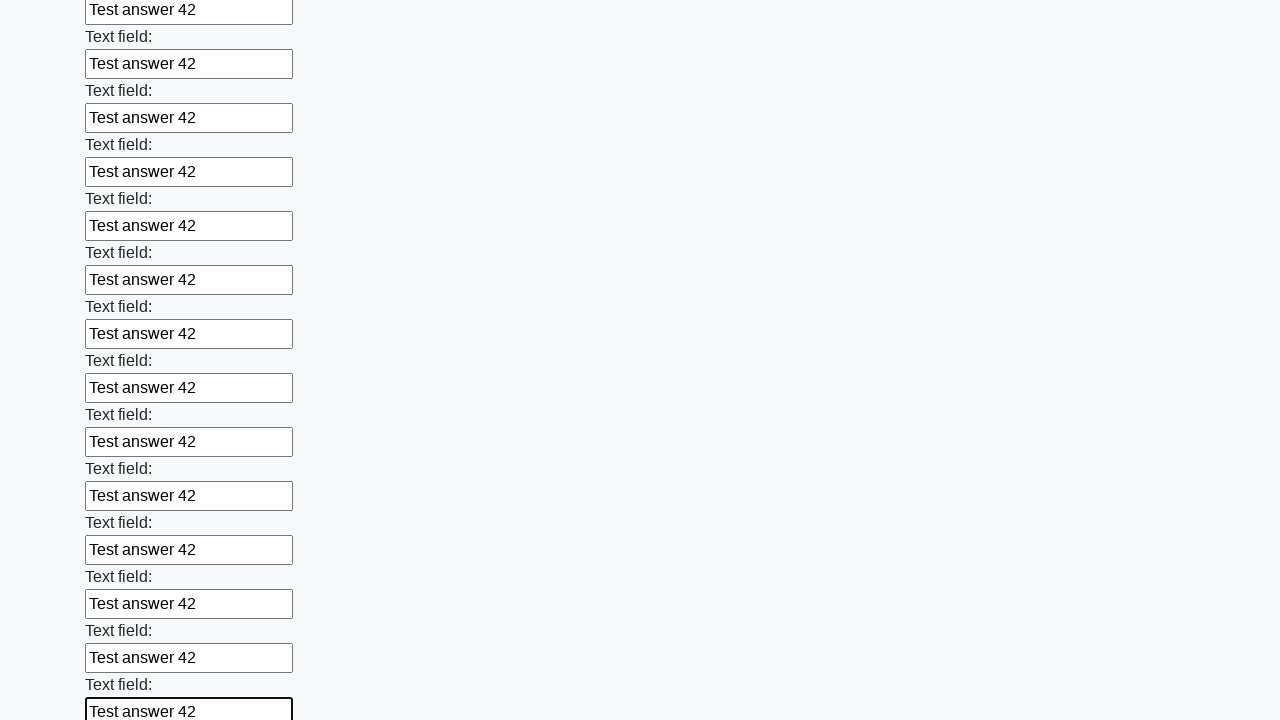

Filled text input field with 'Test answer 42' on [type="text"] >> nth=50
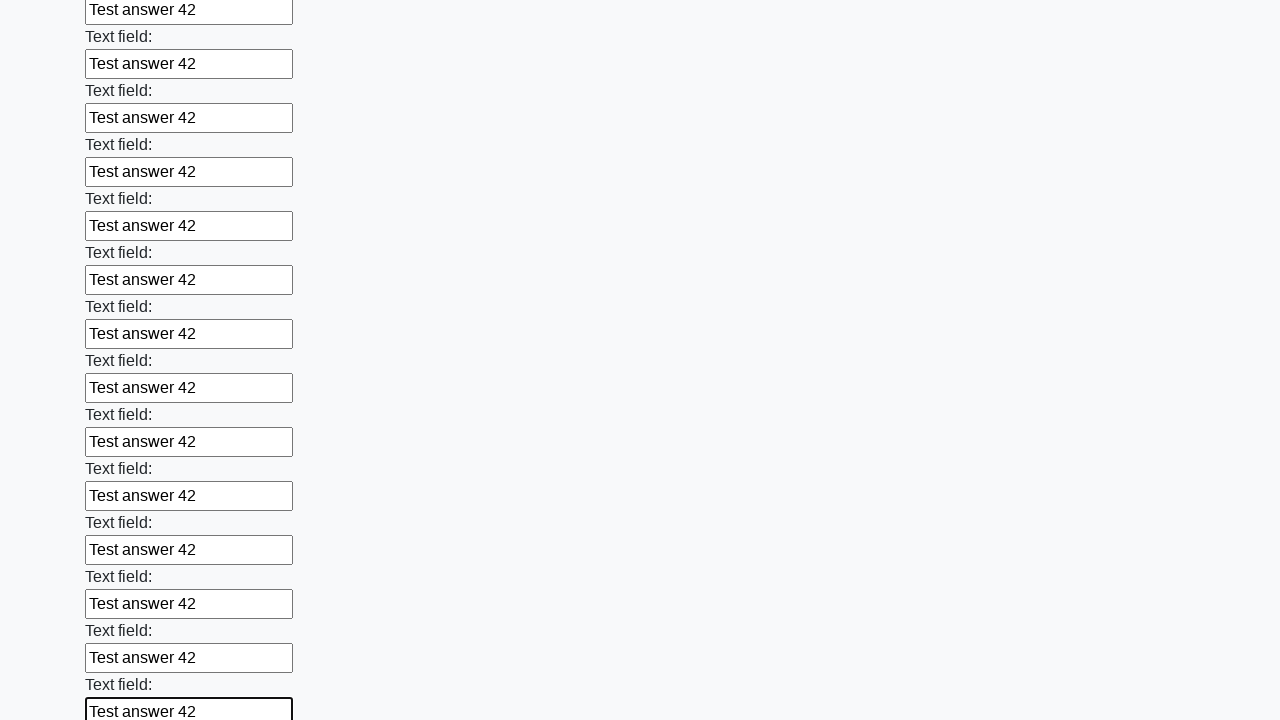

Filled text input field with 'Test answer 42' on [type="text"] >> nth=51
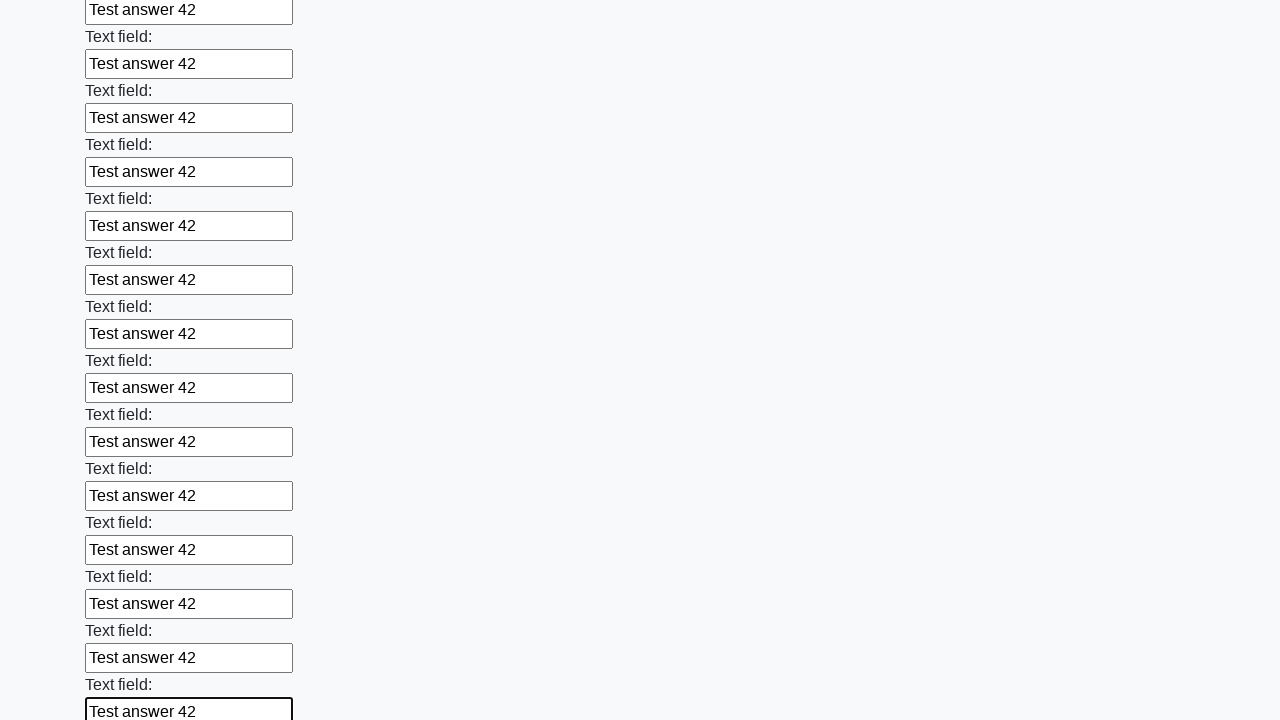

Filled text input field with 'Test answer 42' on [type="text"] >> nth=52
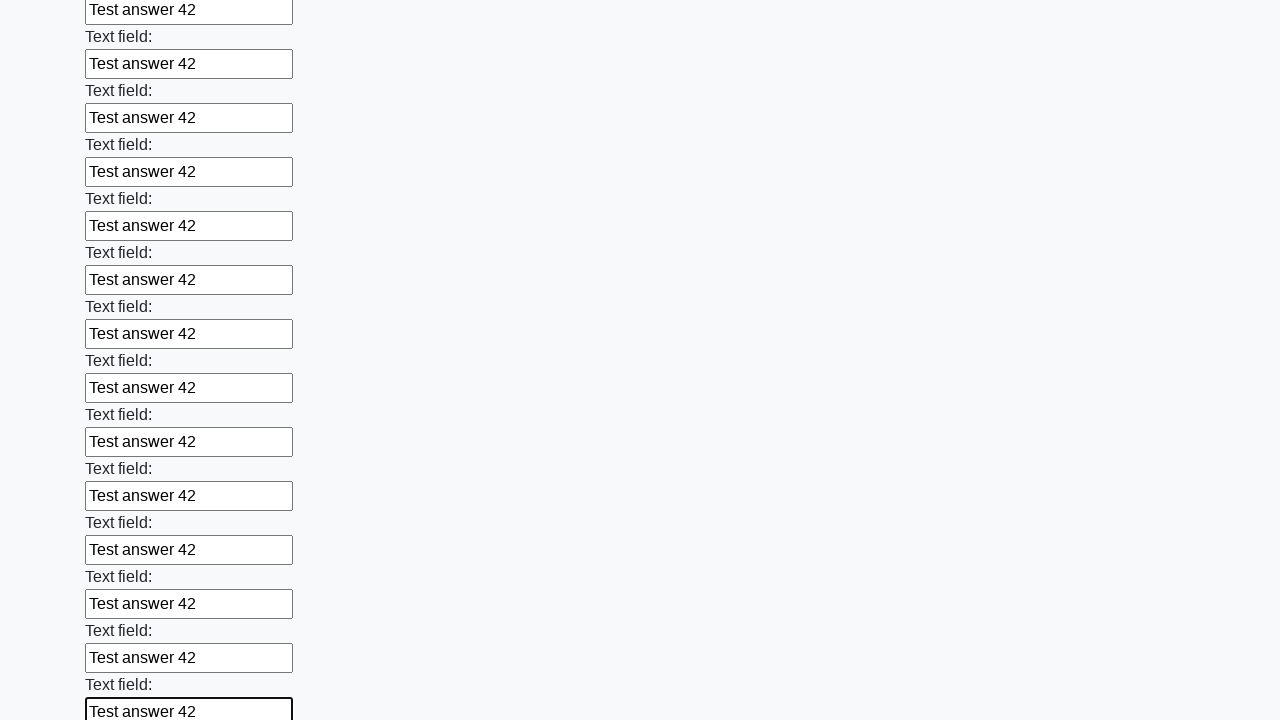

Filled text input field with 'Test answer 42' on [type="text"] >> nth=53
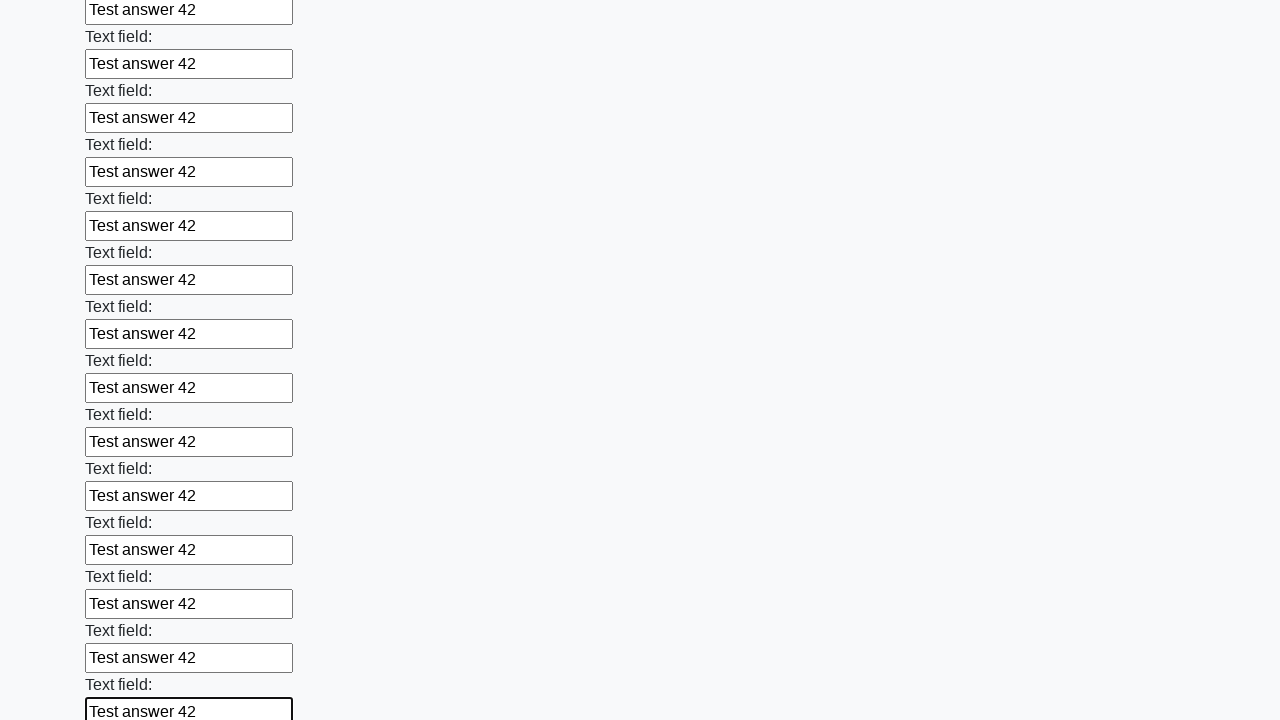

Filled text input field with 'Test answer 42' on [type="text"] >> nth=54
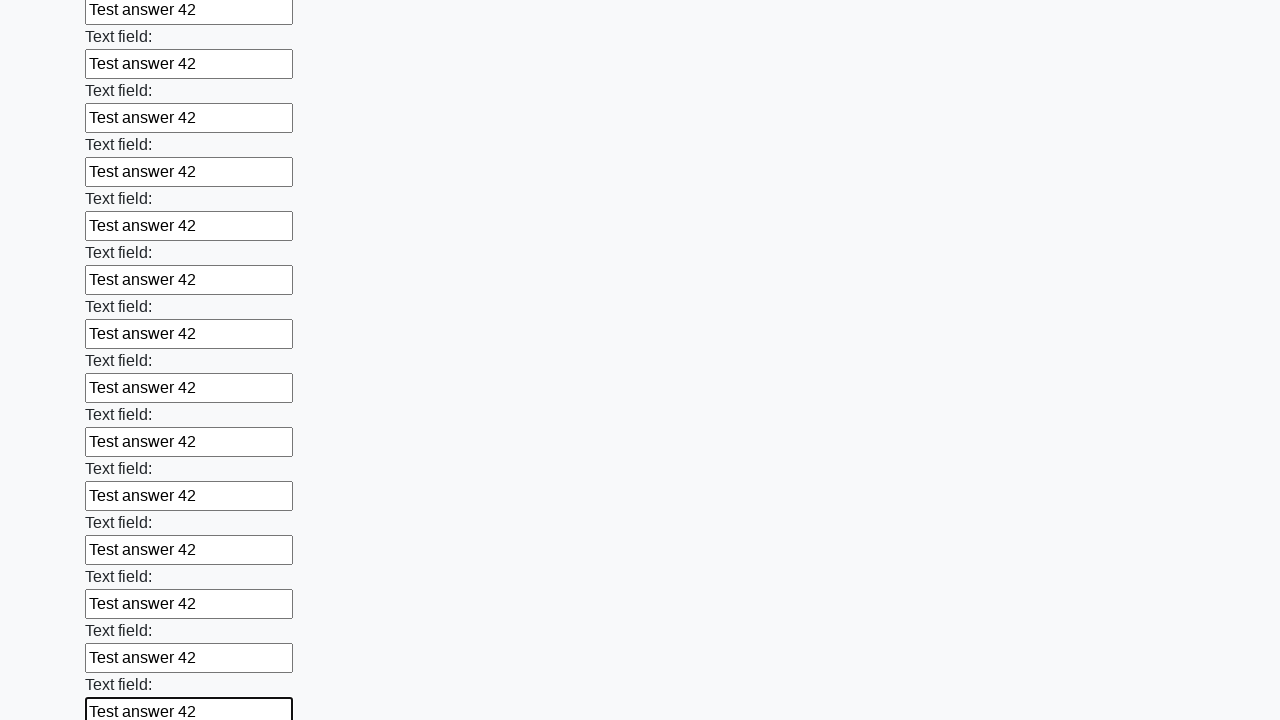

Filled text input field with 'Test answer 42' on [type="text"] >> nth=55
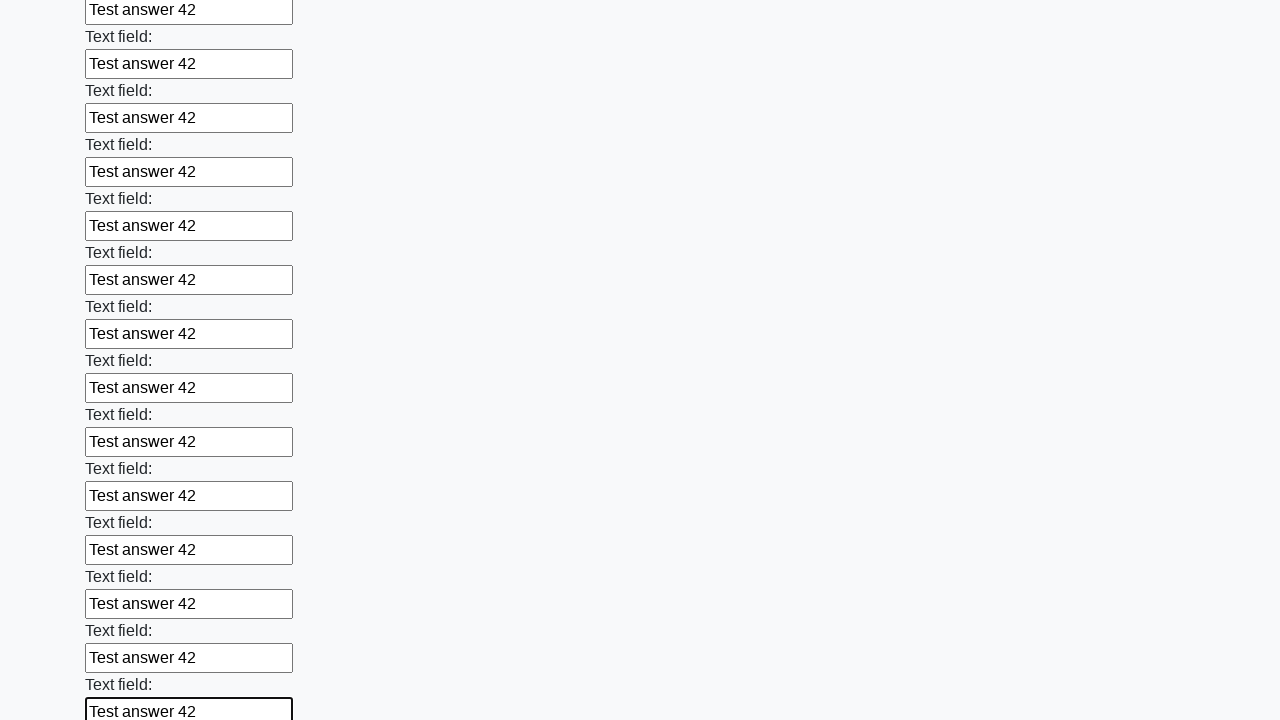

Filled text input field with 'Test answer 42' on [type="text"] >> nth=56
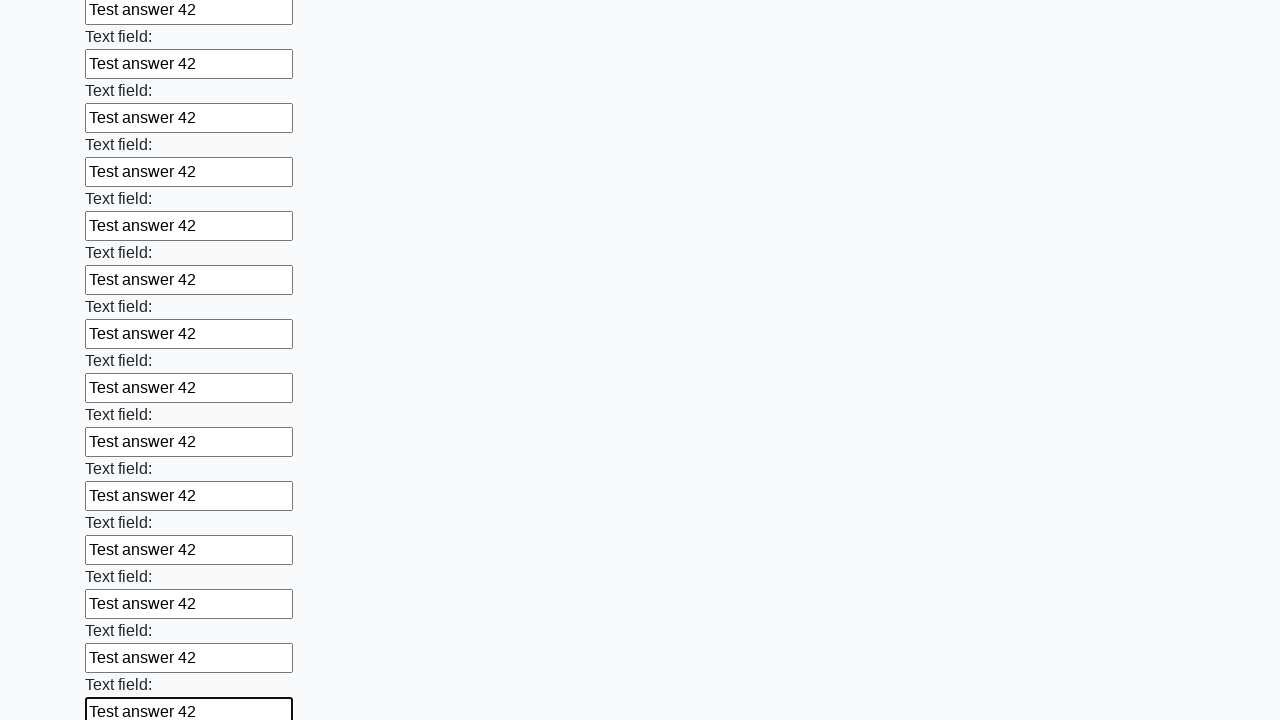

Filled text input field with 'Test answer 42' on [type="text"] >> nth=57
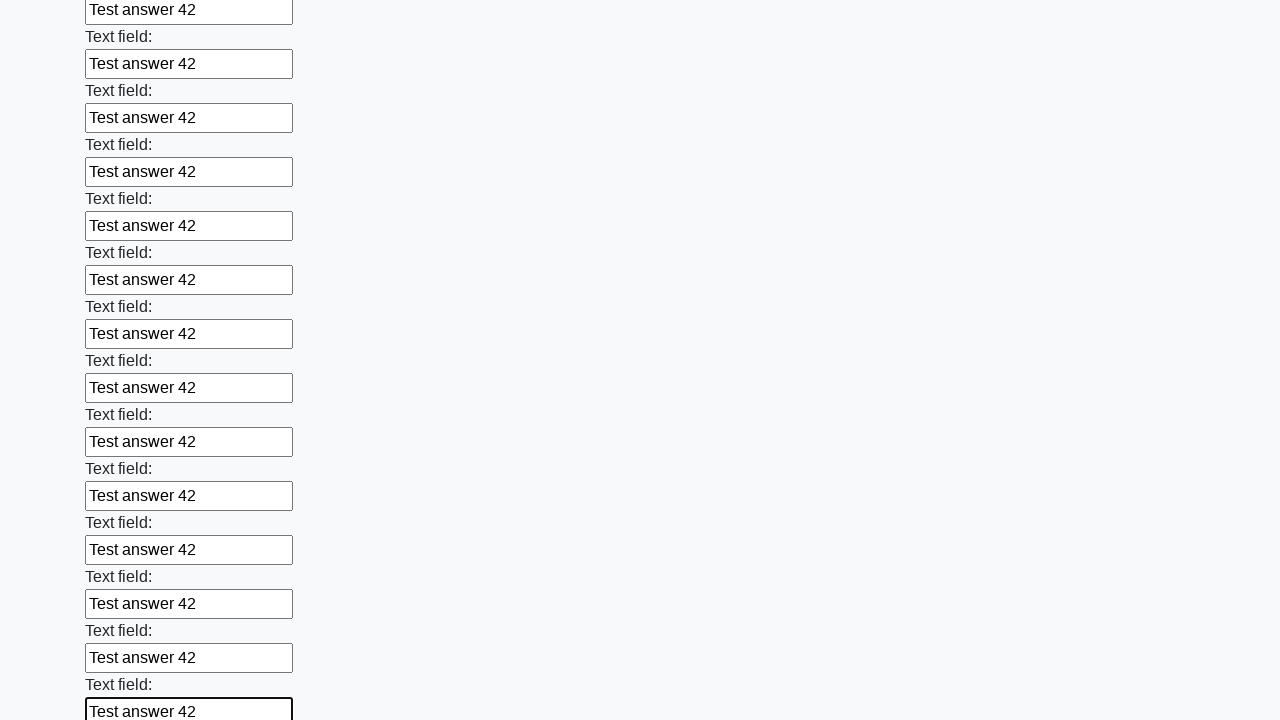

Filled text input field with 'Test answer 42' on [type="text"] >> nth=58
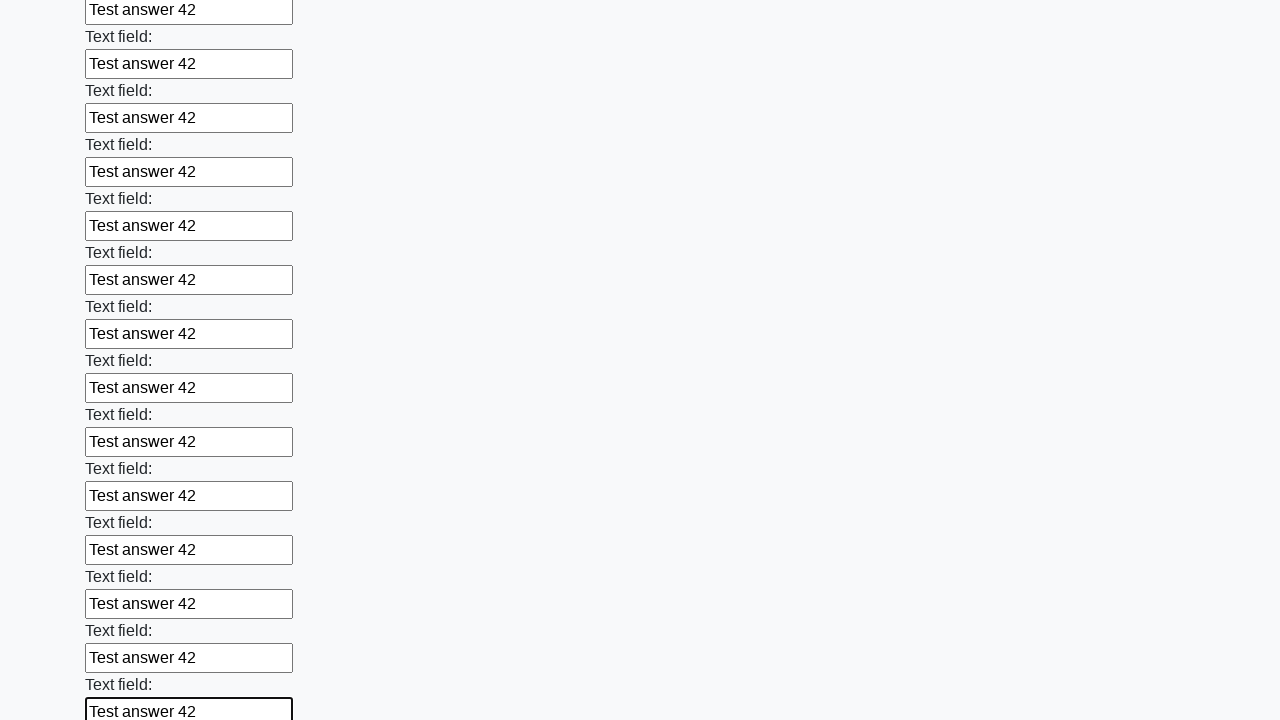

Filled text input field with 'Test answer 42' on [type="text"] >> nth=59
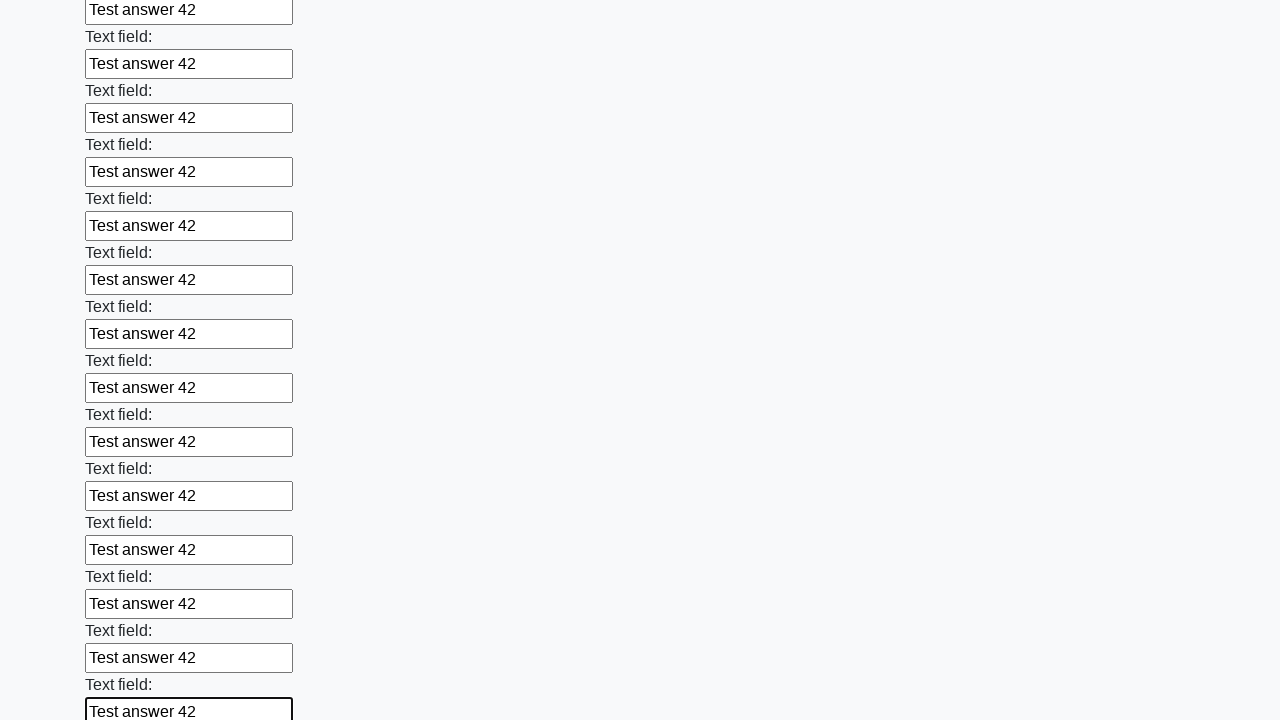

Filled text input field with 'Test answer 42' on [type="text"] >> nth=60
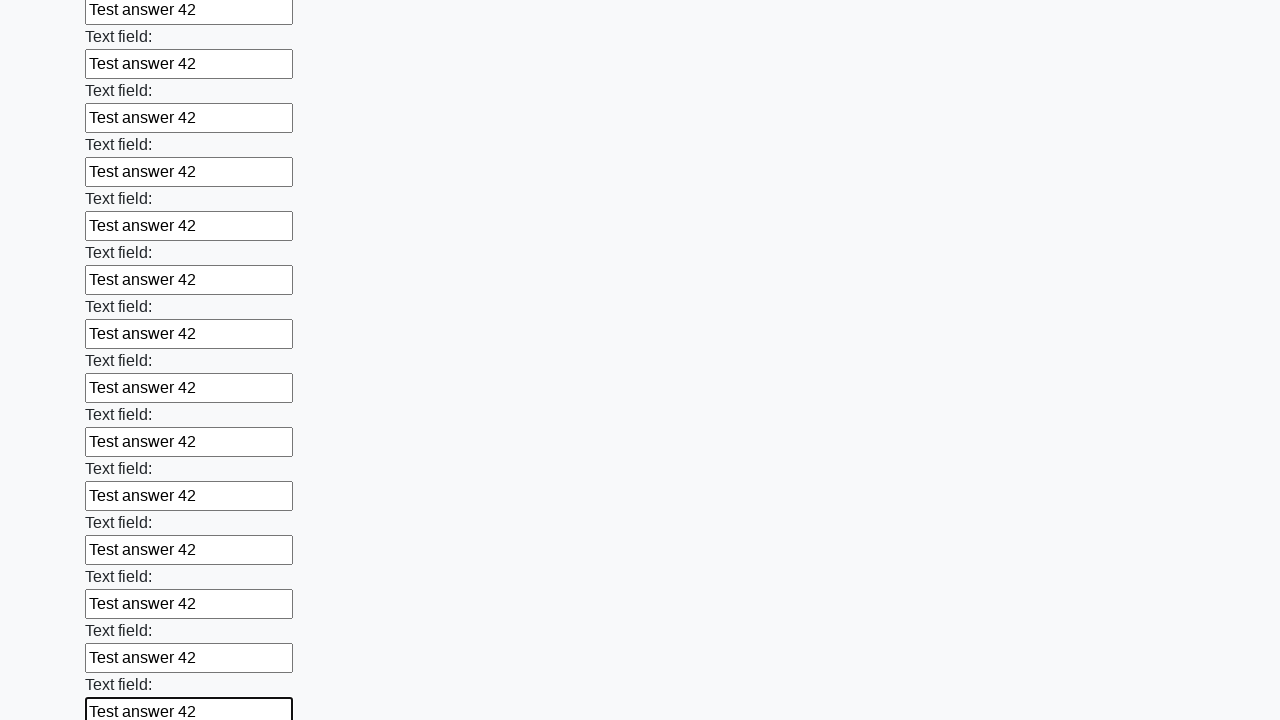

Filled text input field with 'Test answer 42' on [type="text"] >> nth=61
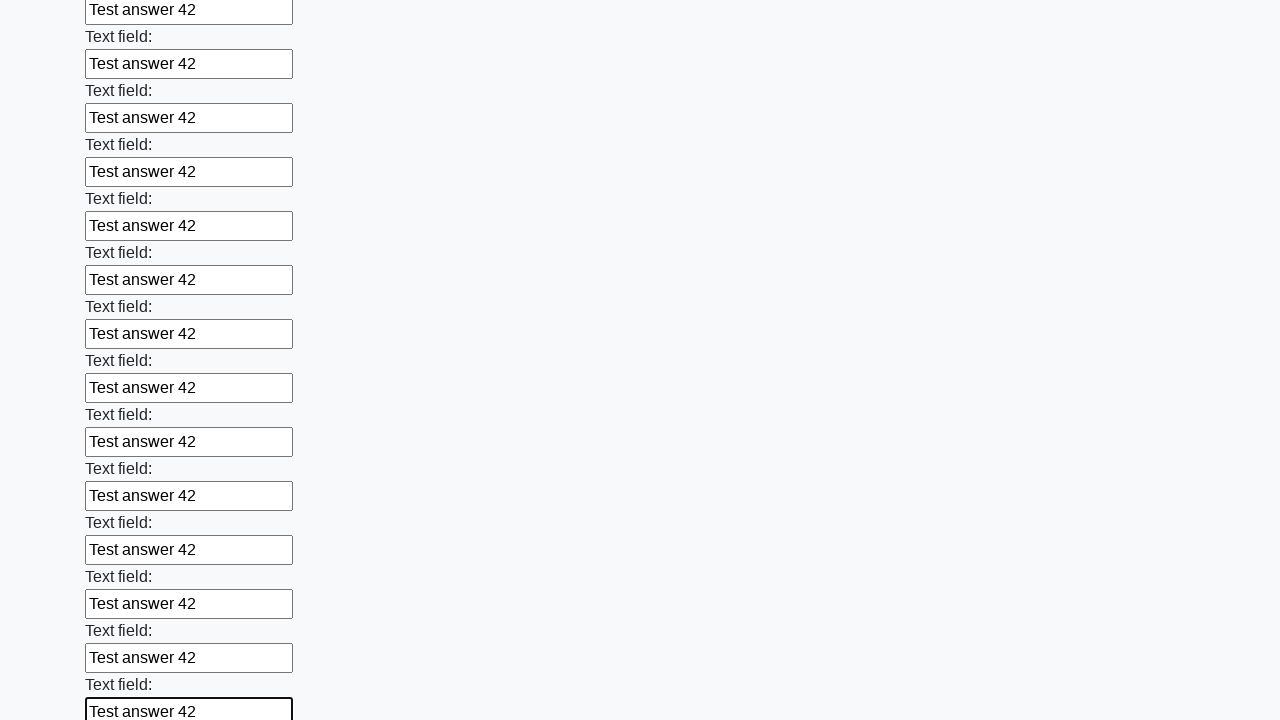

Filled text input field with 'Test answer 42' on [type="text"] >> nth=62
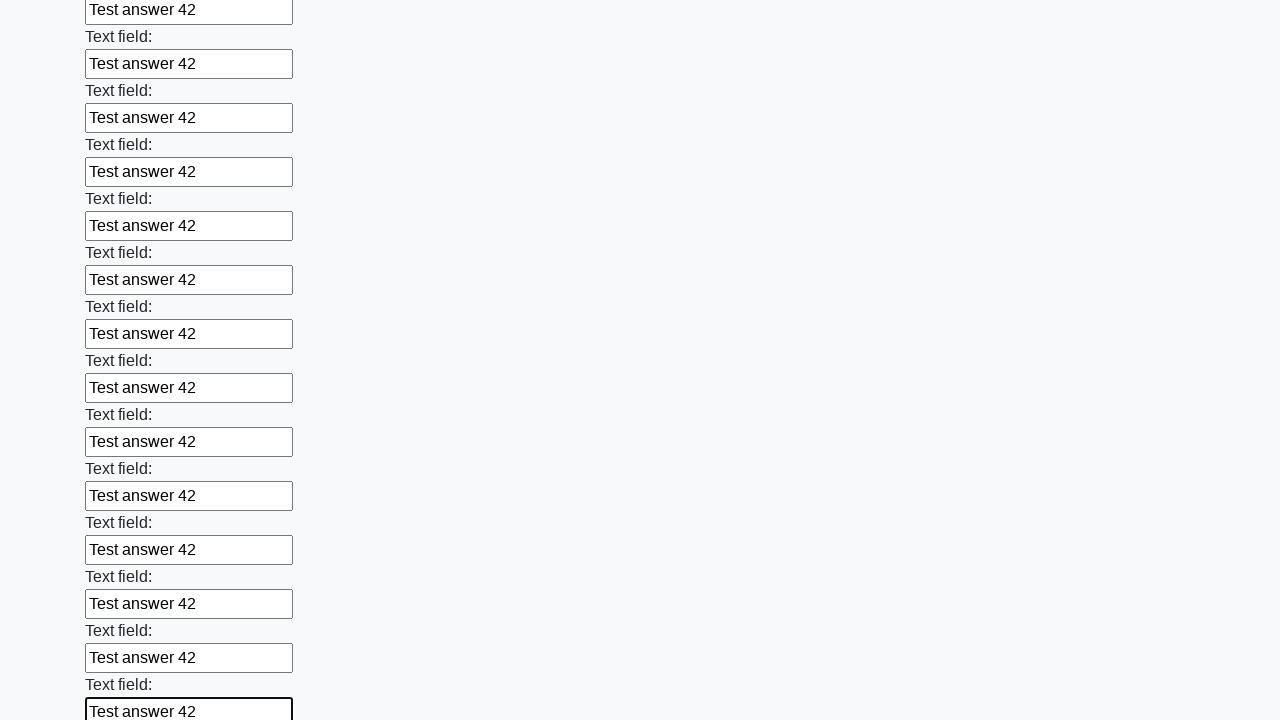

Filled text input field with 'Test answer 42' on [type="text"] >> nth=63
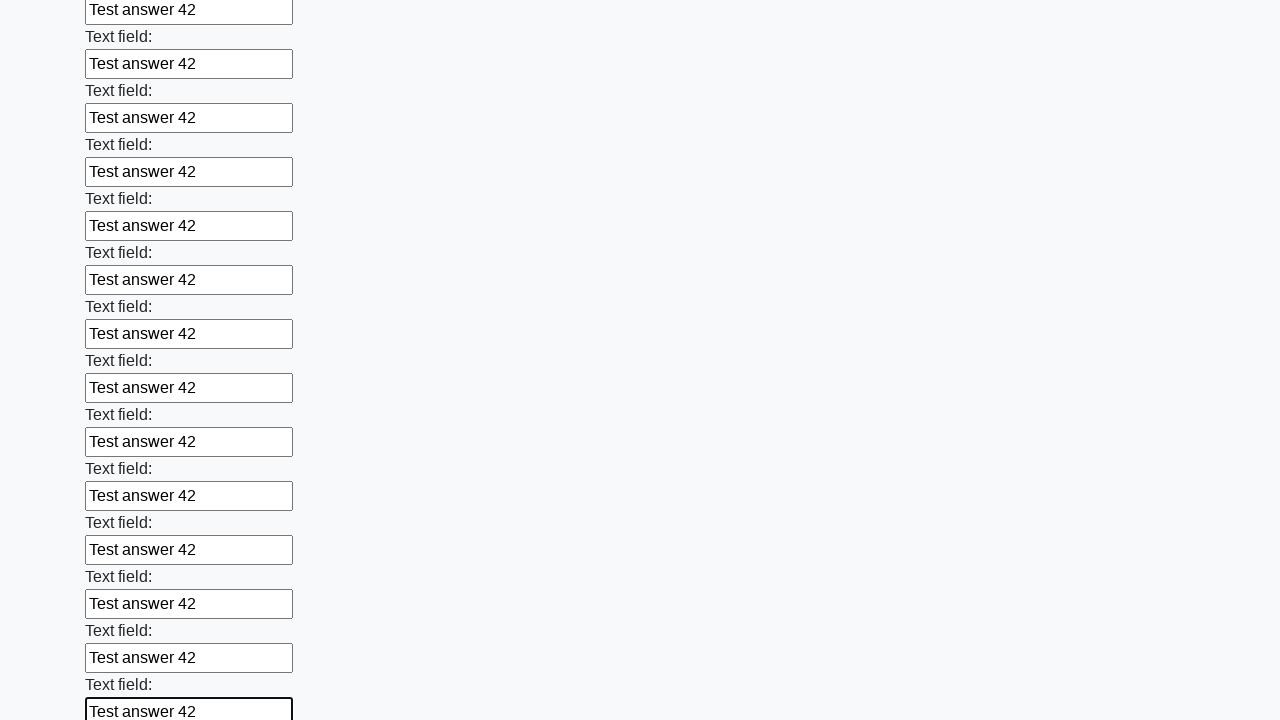

Filled text input field with 'Test answer 42' on [type="text"] >> nth=64
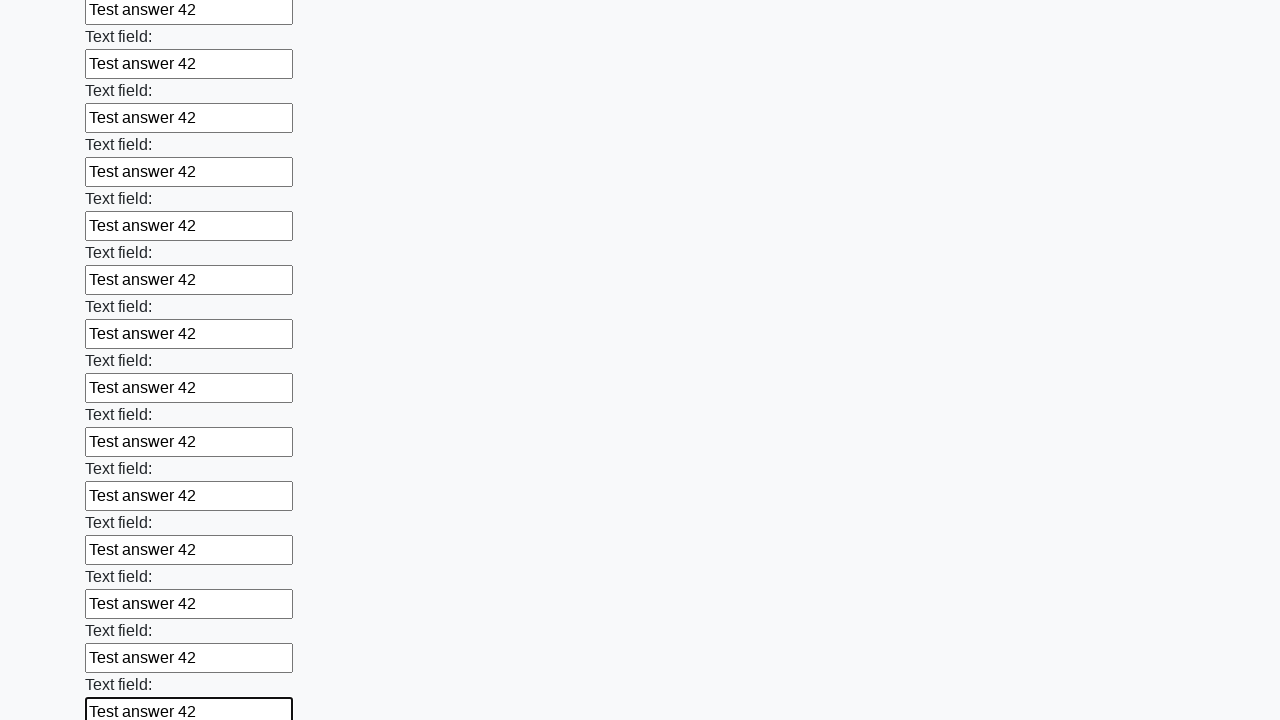

Filled text input field with 'Test answer 42' on [type="text"] >> nth=65
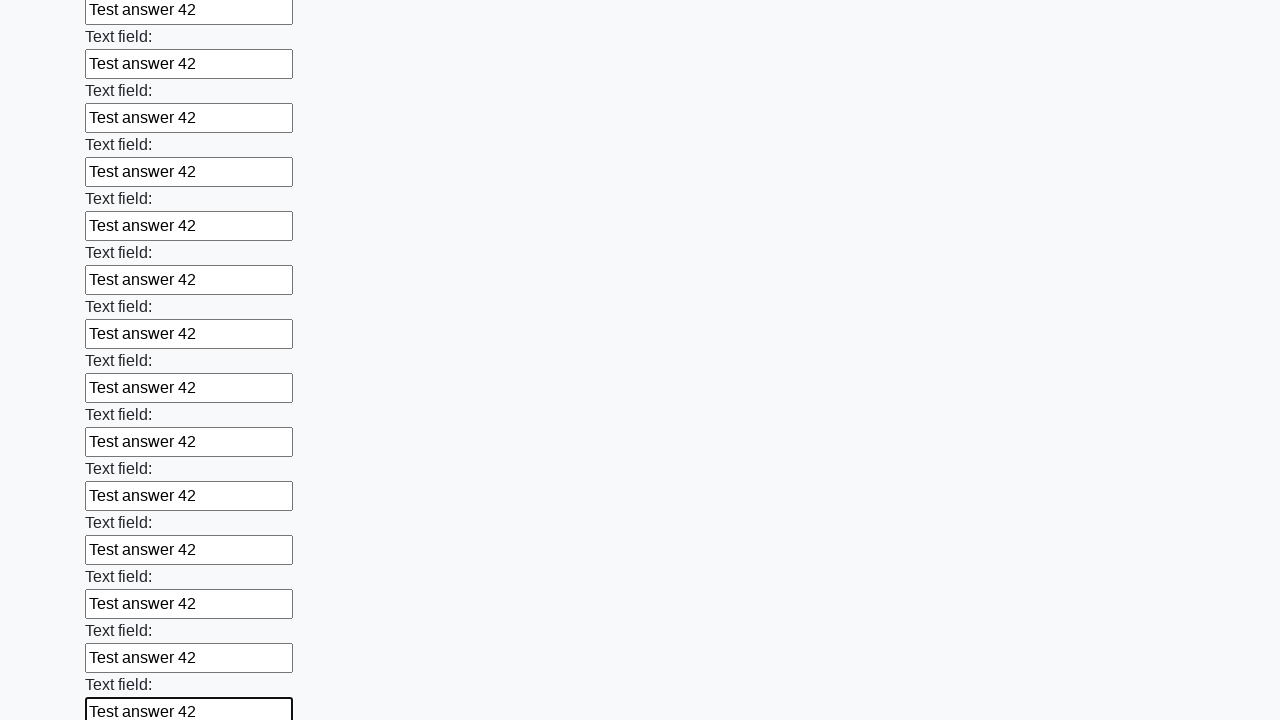

Filled text input field with 'Test answer 42' on [type="text"] >> nth=66
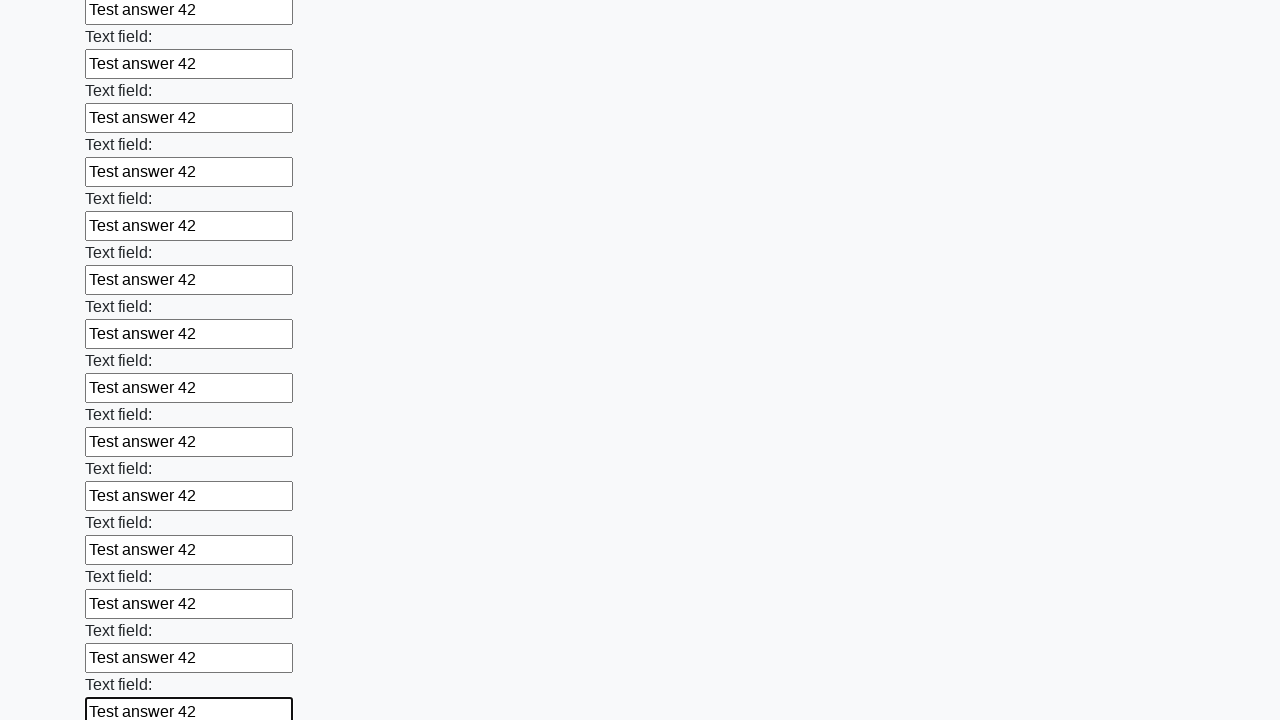

Filled text input field with 'Test answer 42' on [type="text"] >> nth=67
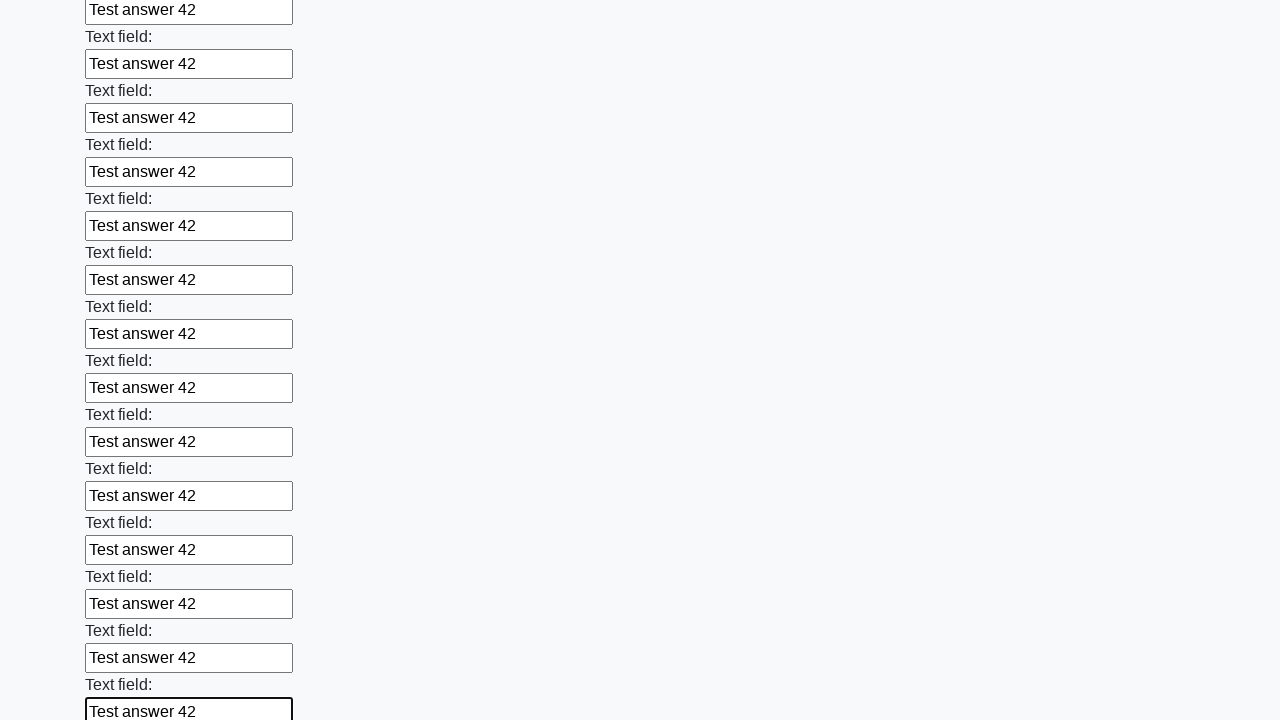

Filled text input field with 'Test answer 42' on [type="text"] >> nth=68
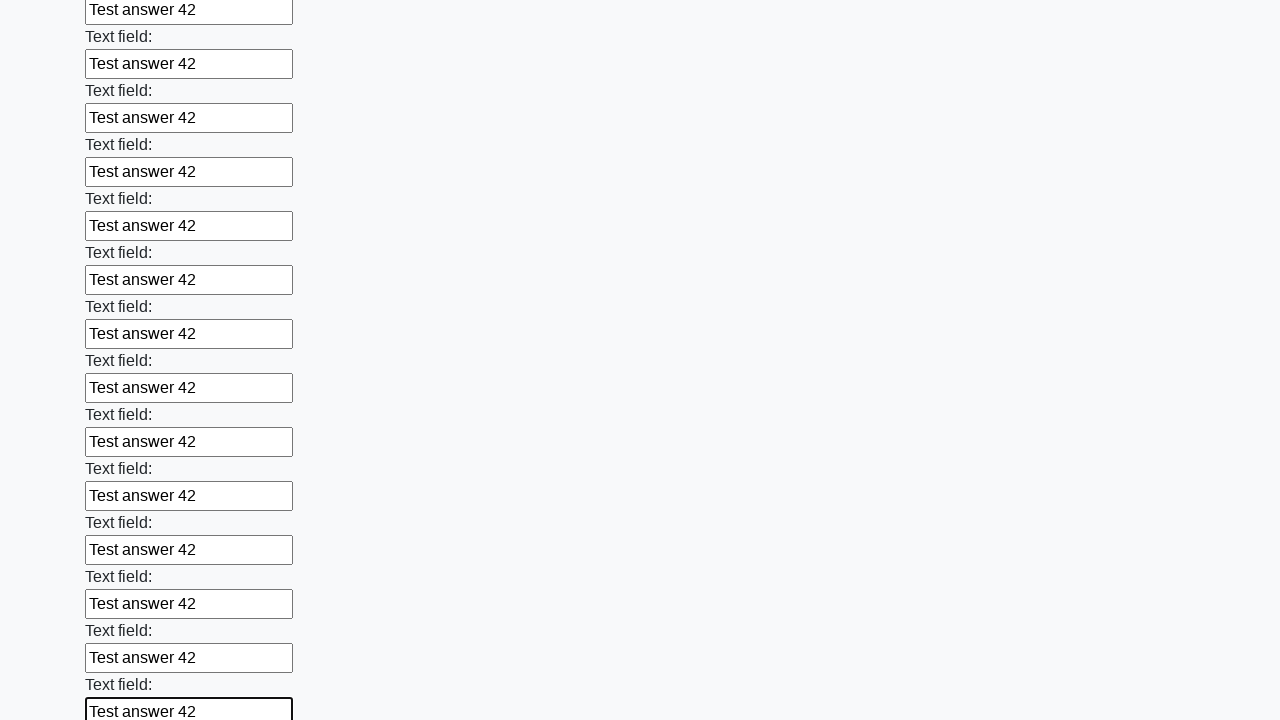

Filled text input field with 'Test answer 42' on [type="text"] >> nth=69
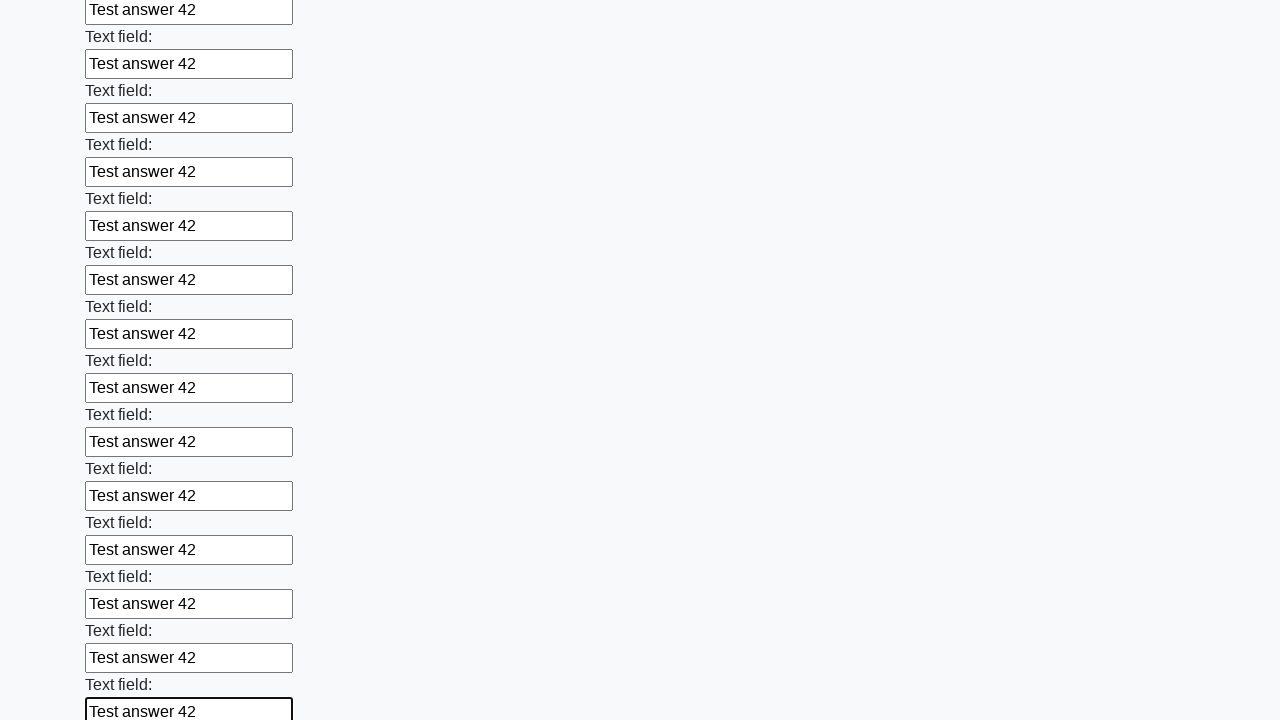

Filled text input field with 'Test answer 42' on [type="text"] >> nth=70
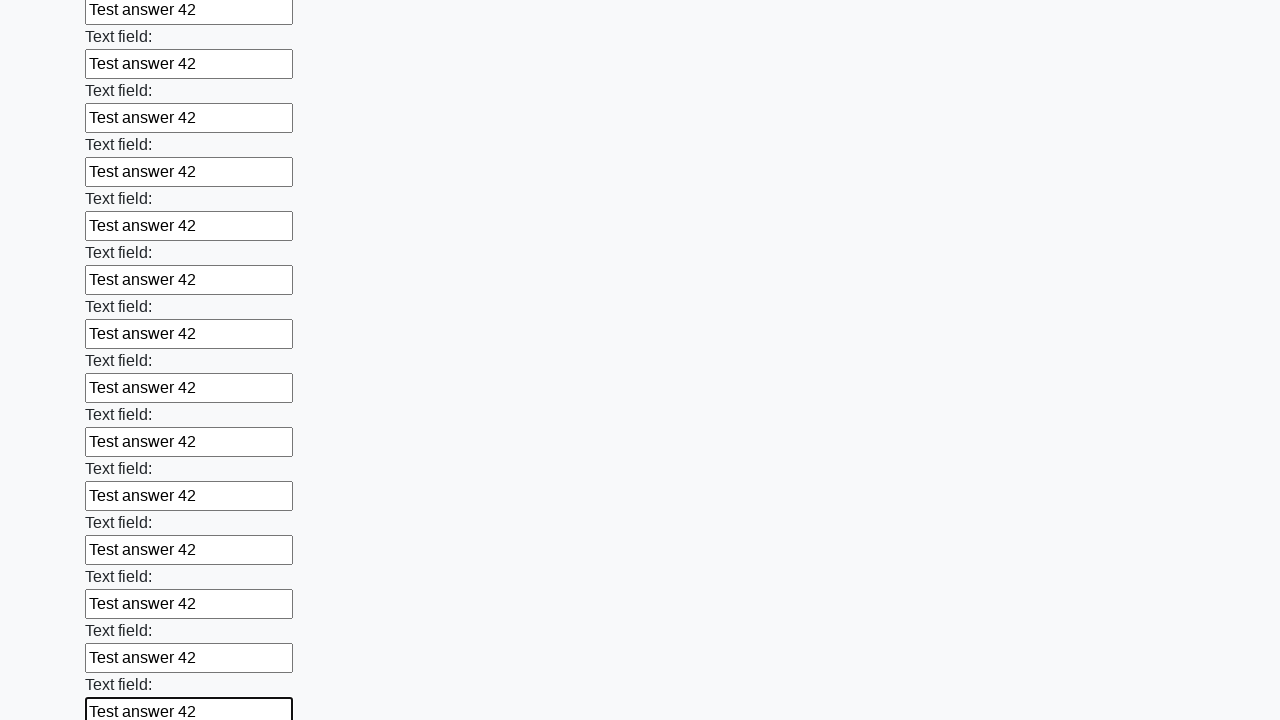

Filled text input field with 'Test answer 42' on [type="text"] >> nth=71
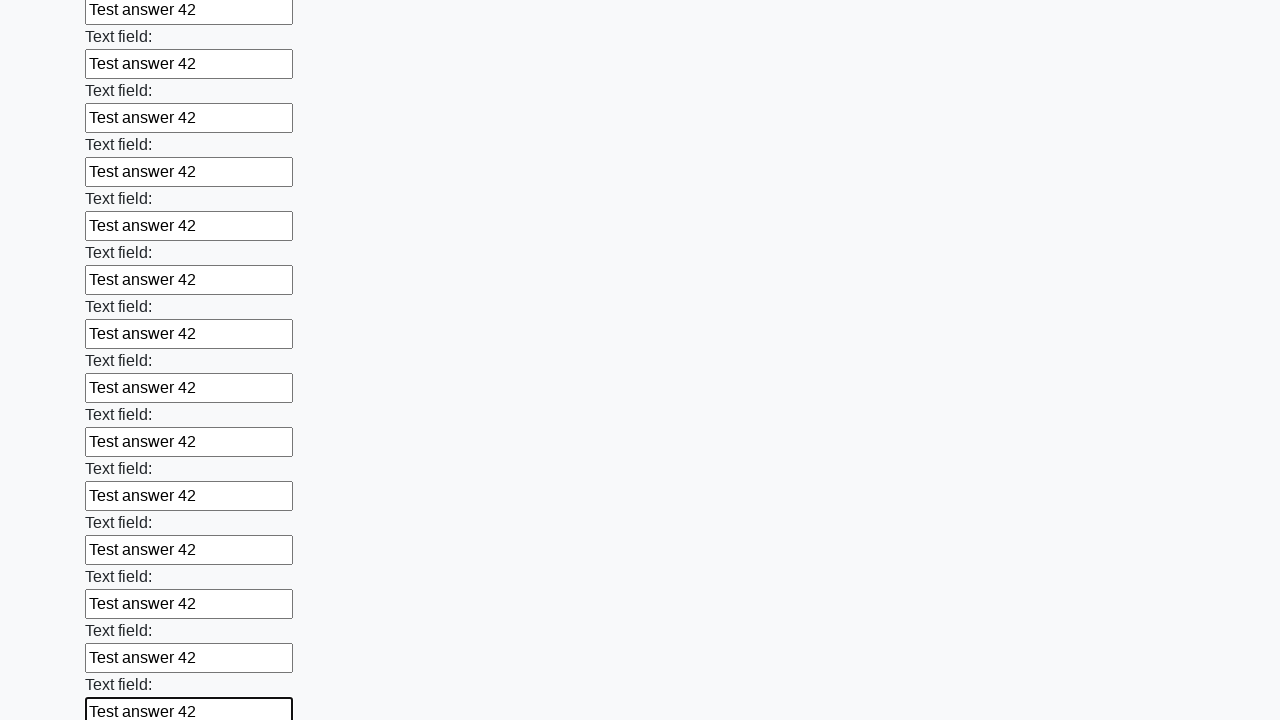

Filled text input field with 'Test answer 42' on [type="text"] >> nth=72
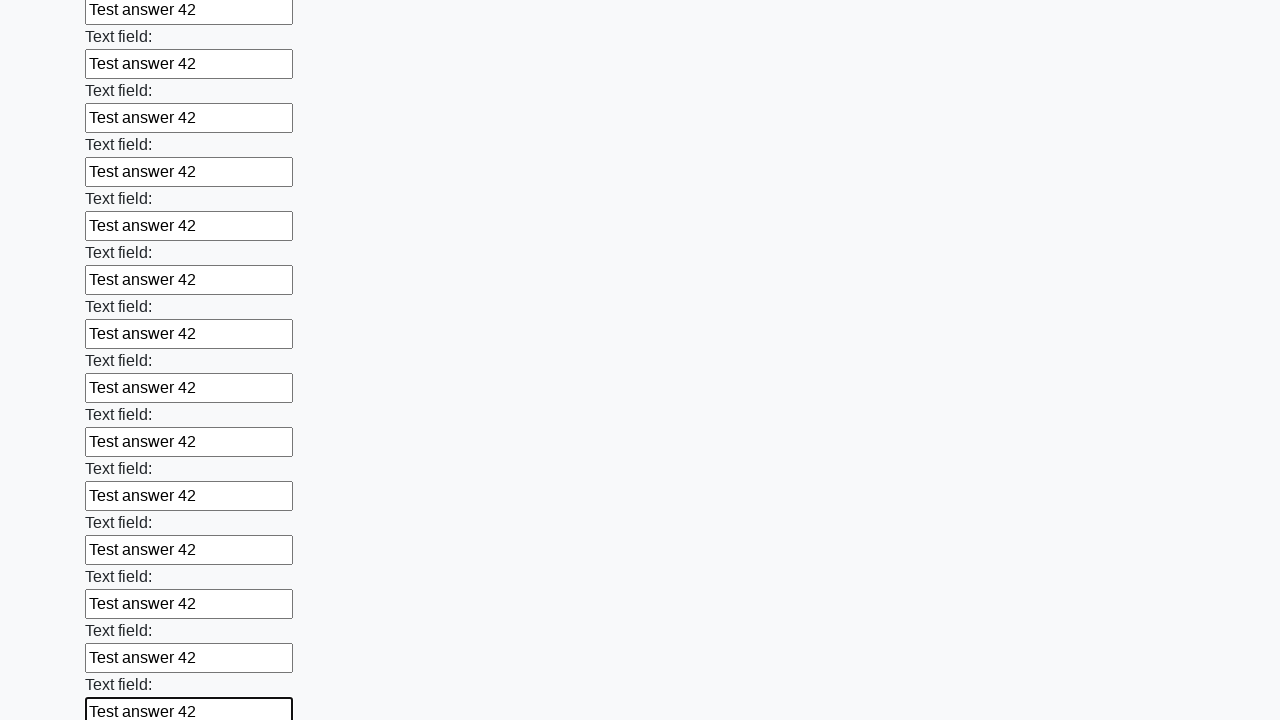

Filled text input field with 'Test answer 42' on [type="text"] >> nth=73
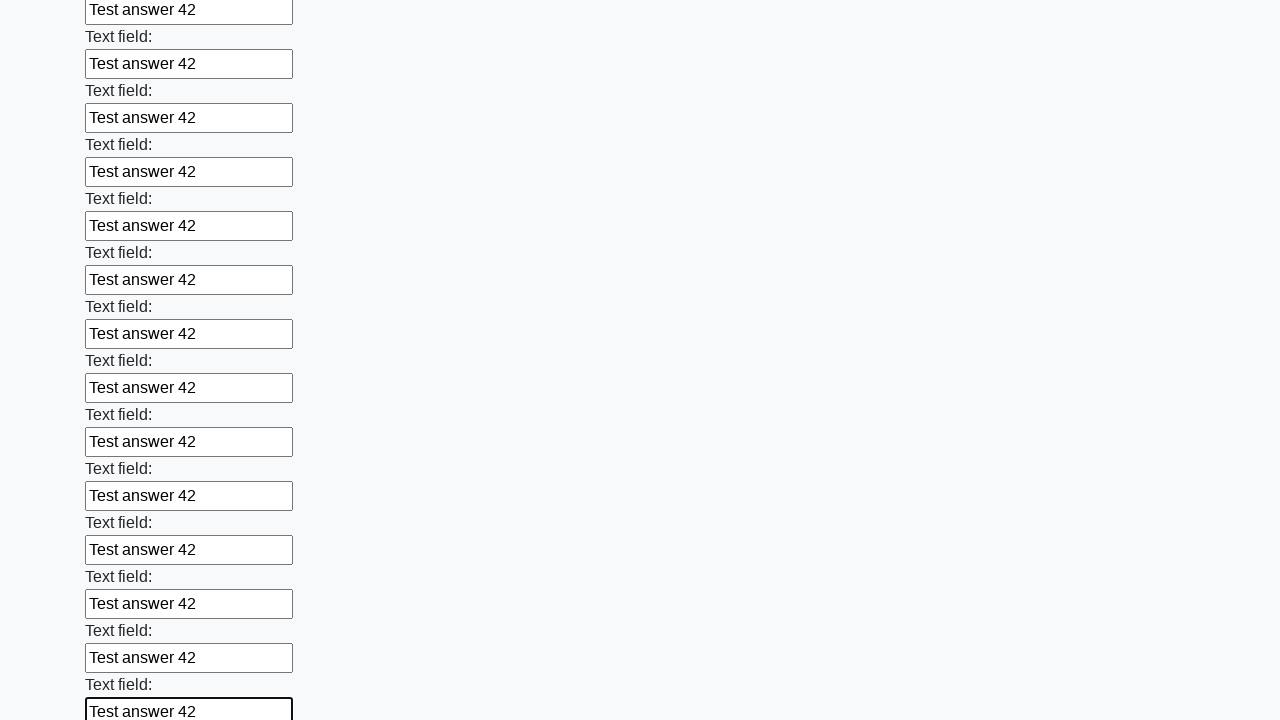

Filled text input field with 'Test answer 42' on [type="text"] >> nth=74
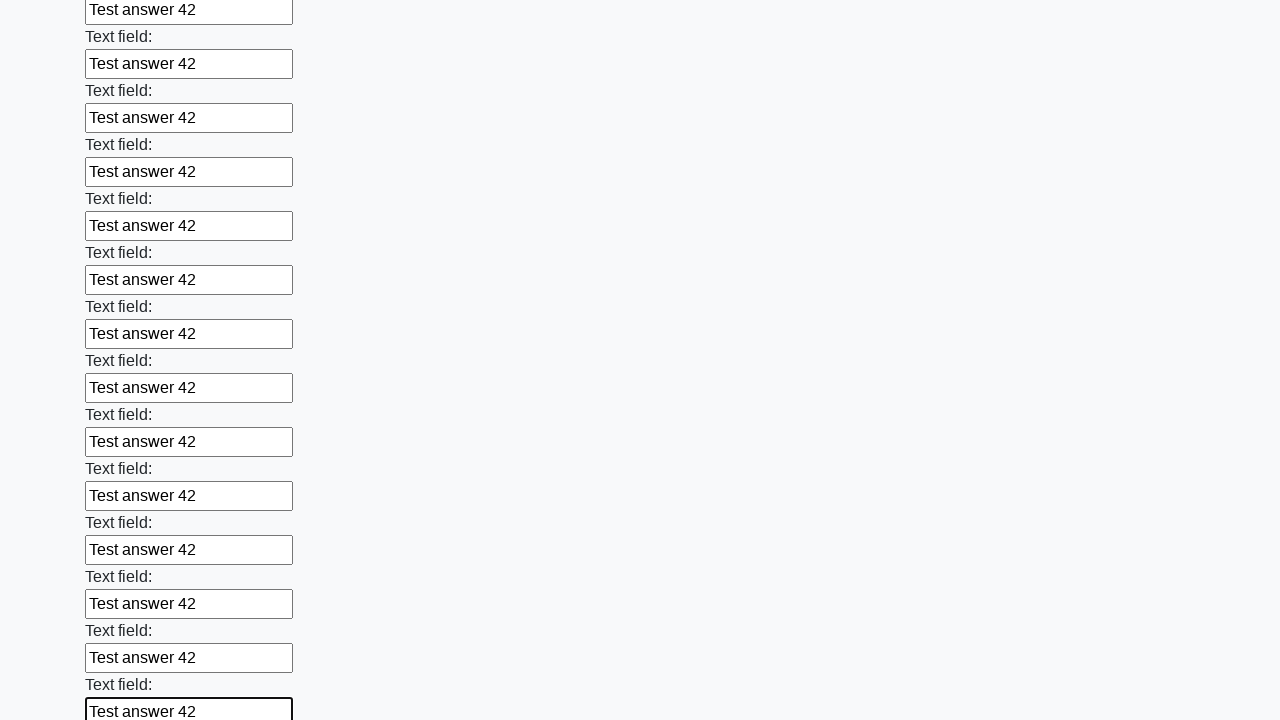

Filled text input field with 'Test answer 42' on [type="text"] >> nth=75
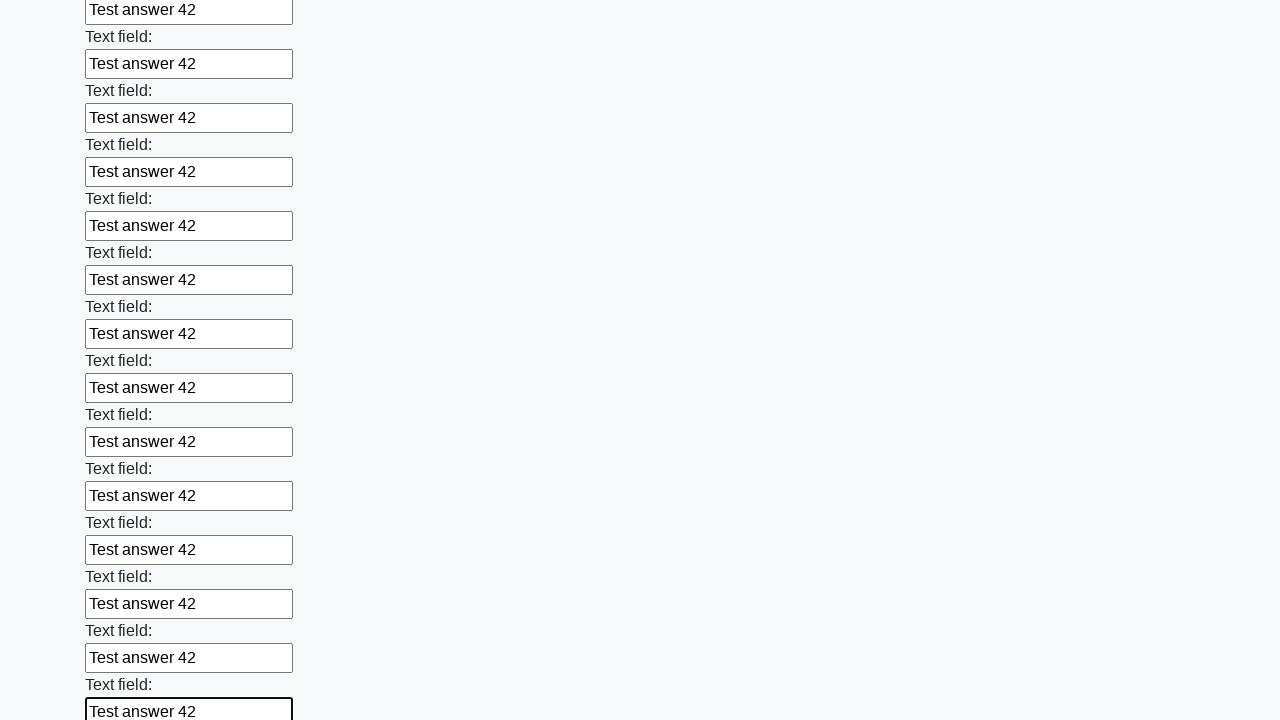

Filled text input field with 'Test answer 42' on [type="text"] >> nth=76
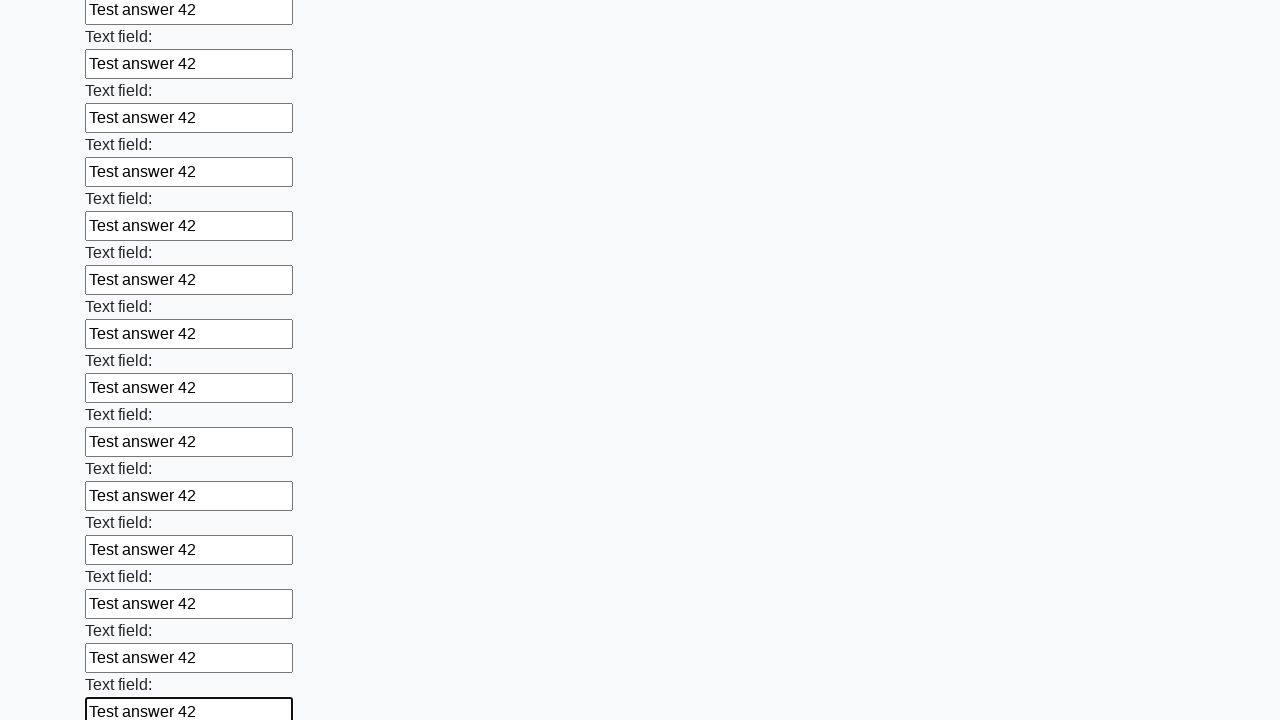

Filled text input field with 'Test answer 42' on [type="text"] >> nth=77
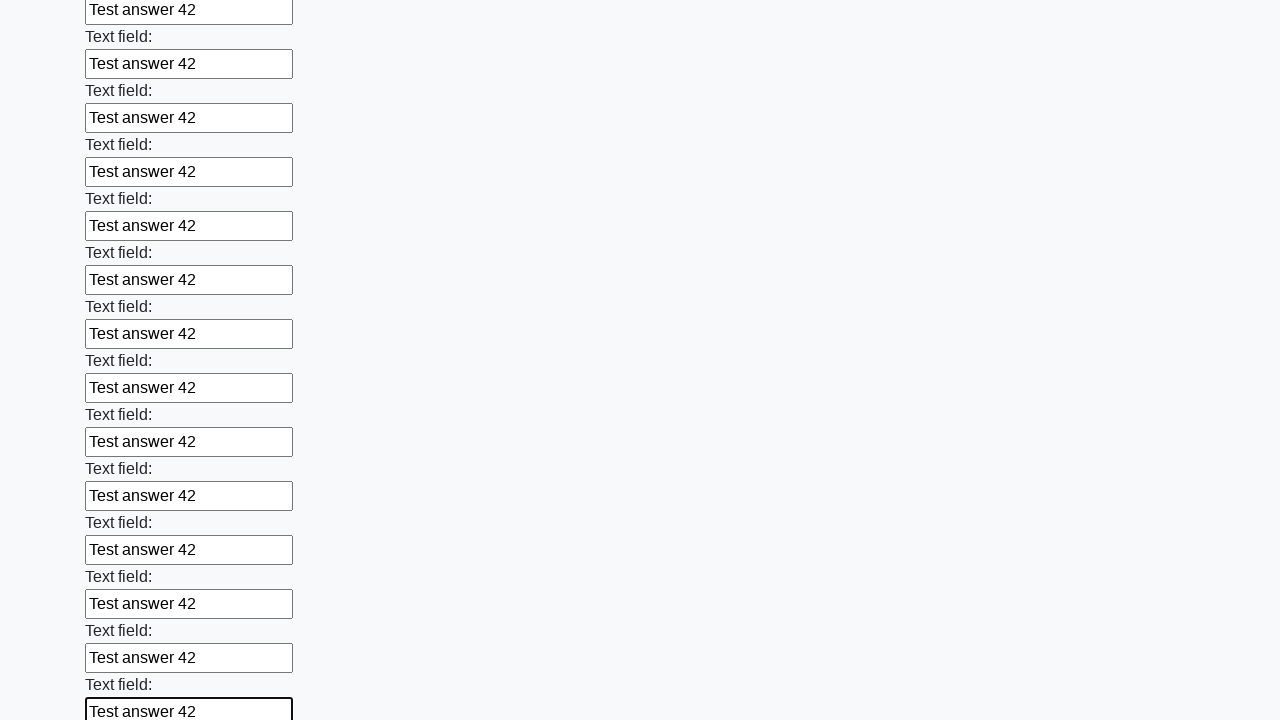

Filled text input field with 'Test answer 42' on [type="text"] >> nth=78
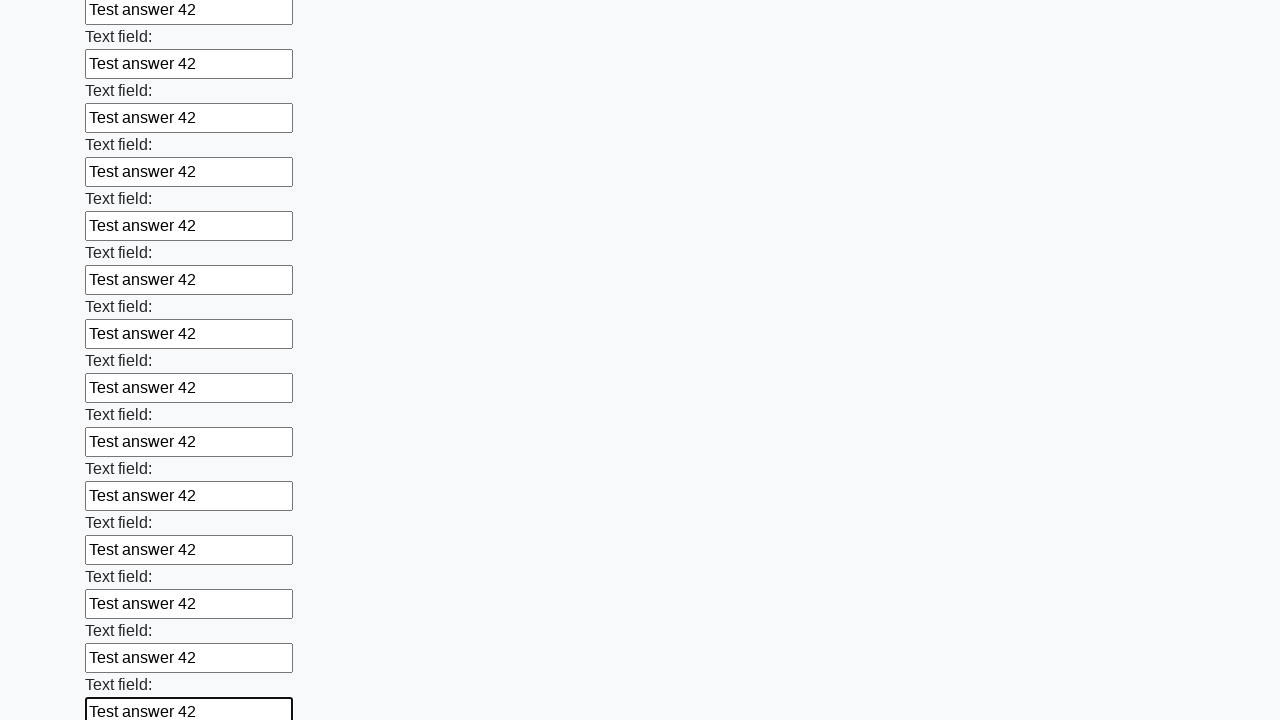

Filled text input field with 'Test answer 42' on [type="text"] >> nth=79
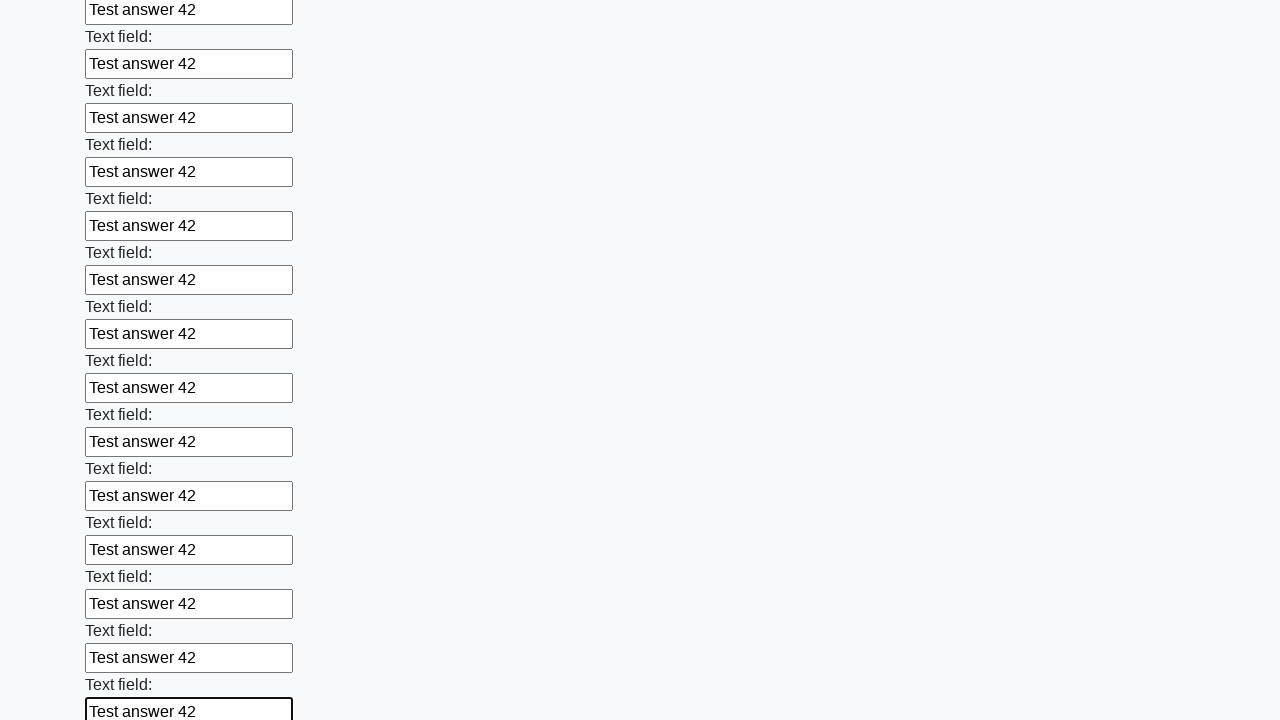

Filled text input field with 'Test answer 42' on [type="text"] >> nth=80
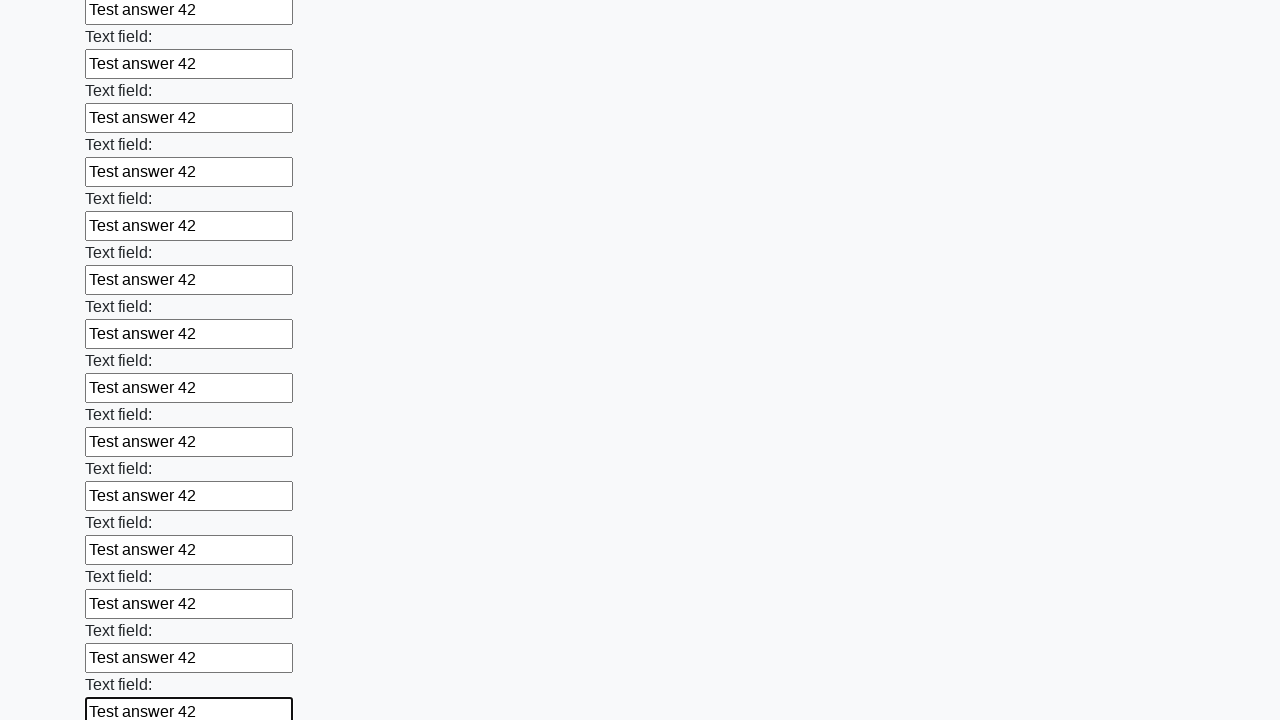

Filled text input field with 'Test answer 42' on [type="text"] >> nth=81
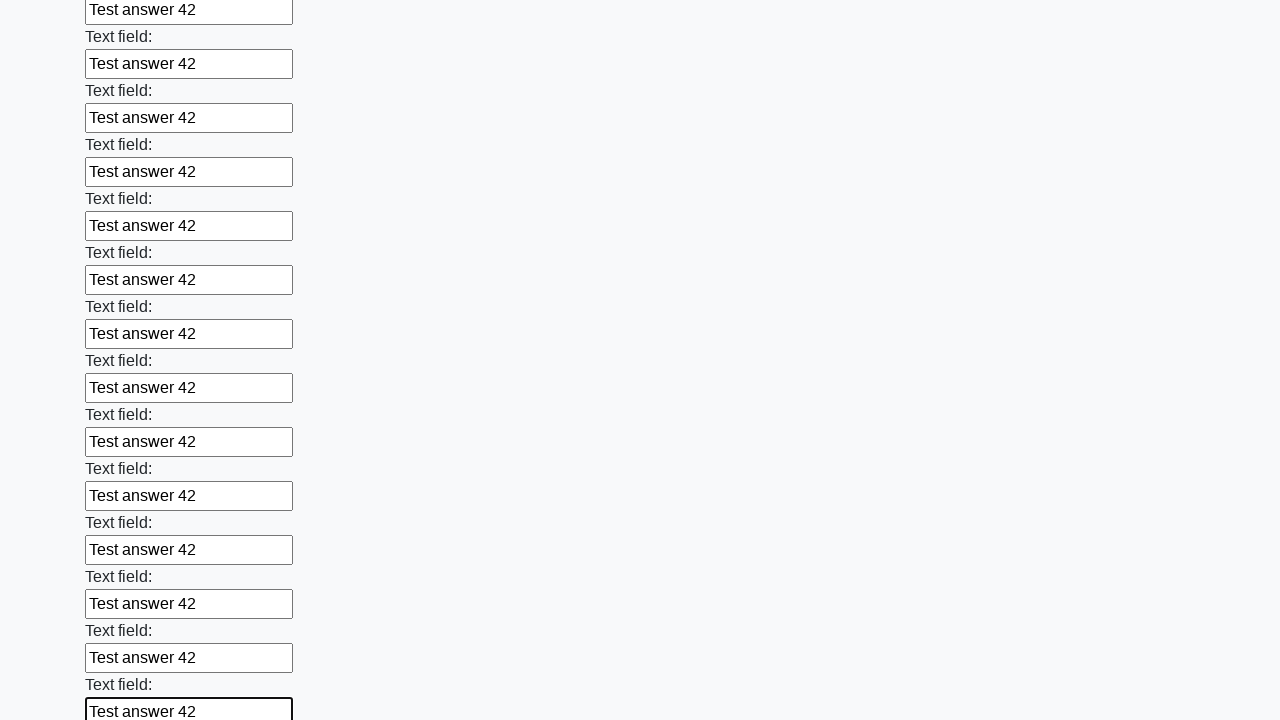

Filled text input field with 'Test answer 42' on [type="text"] >> nth=82
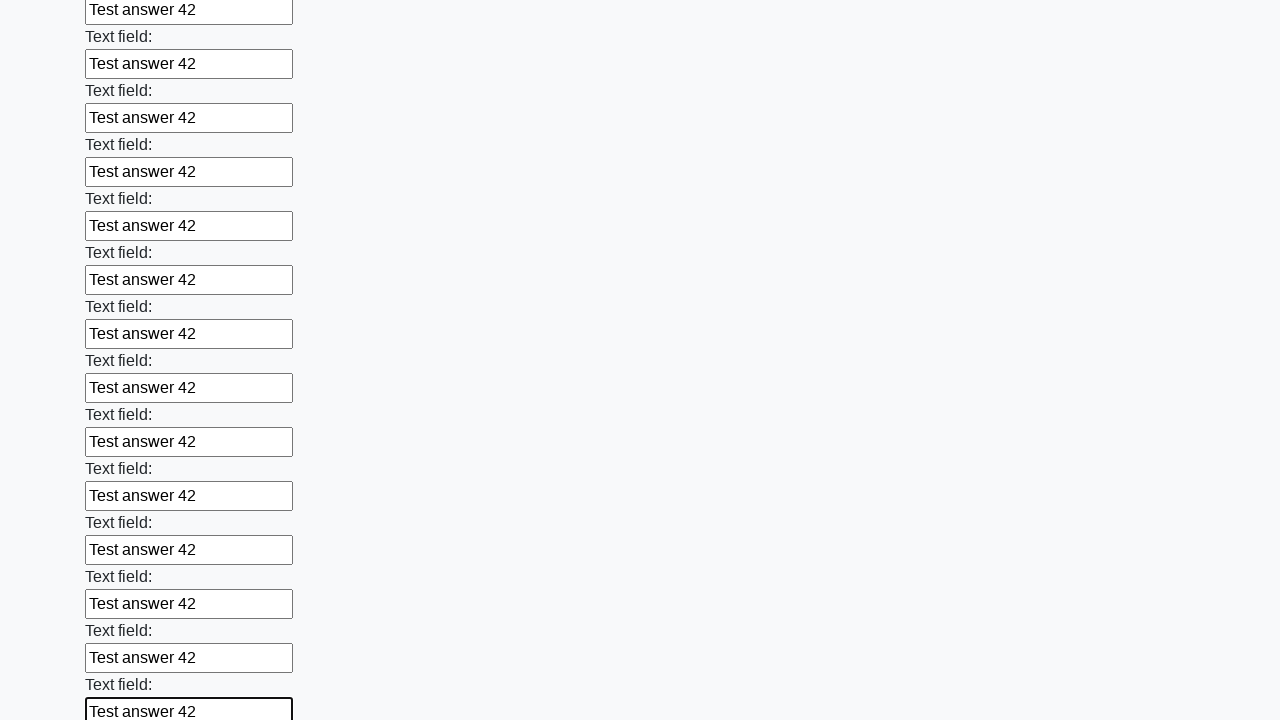

Filled text input field with 'Test answer 42' on [type="text"] >> nth=83
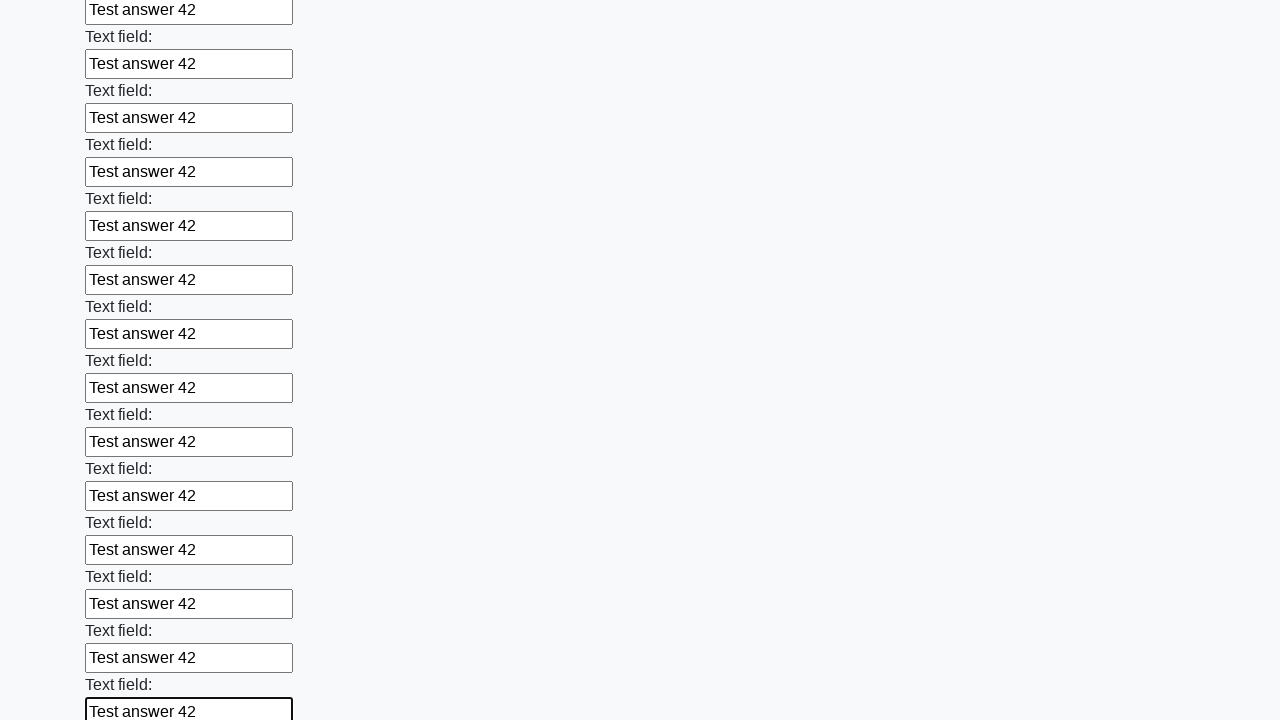

Filled text input field with 'Test answer 42' on [type="text"] >> nth=84
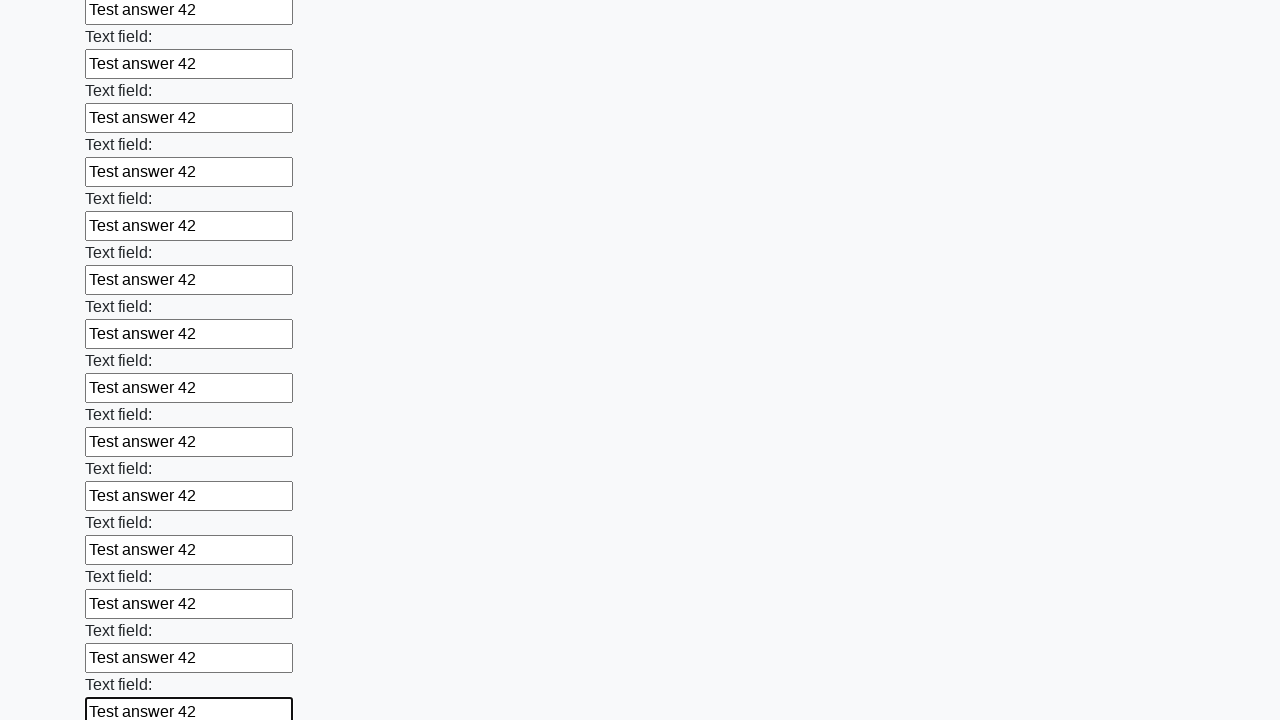

Filled text input field with 'Test answer 42' on [type="text"] >> nth=85
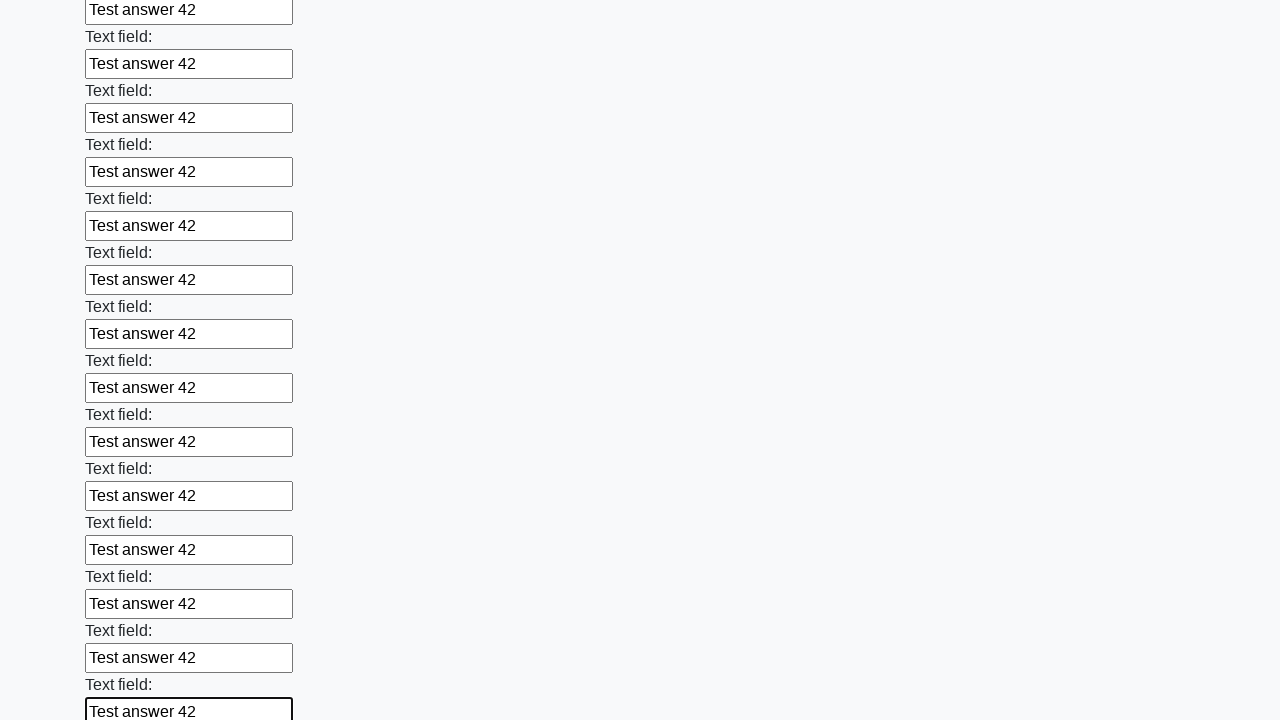

Filled text input field with 'Test answer 42' on [type="text"] >> nth=86
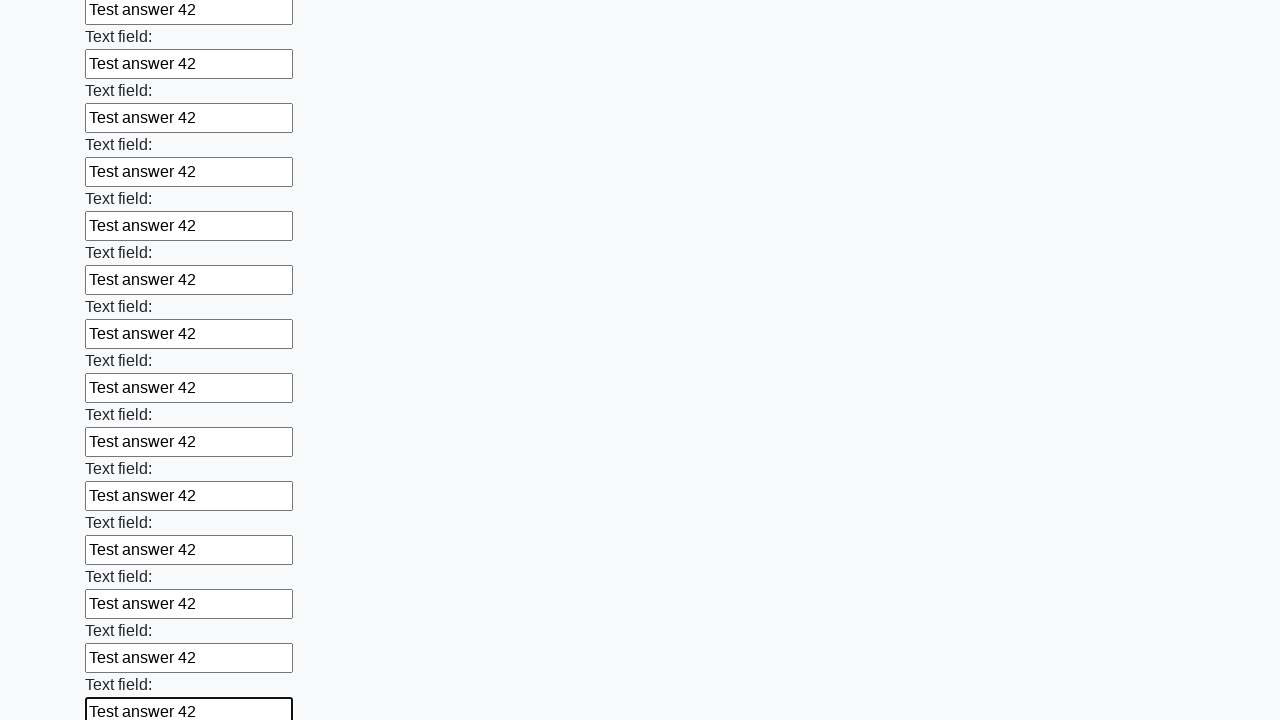

Filled text input field with 'Test answer 42' on [type="text"] >> nth=87
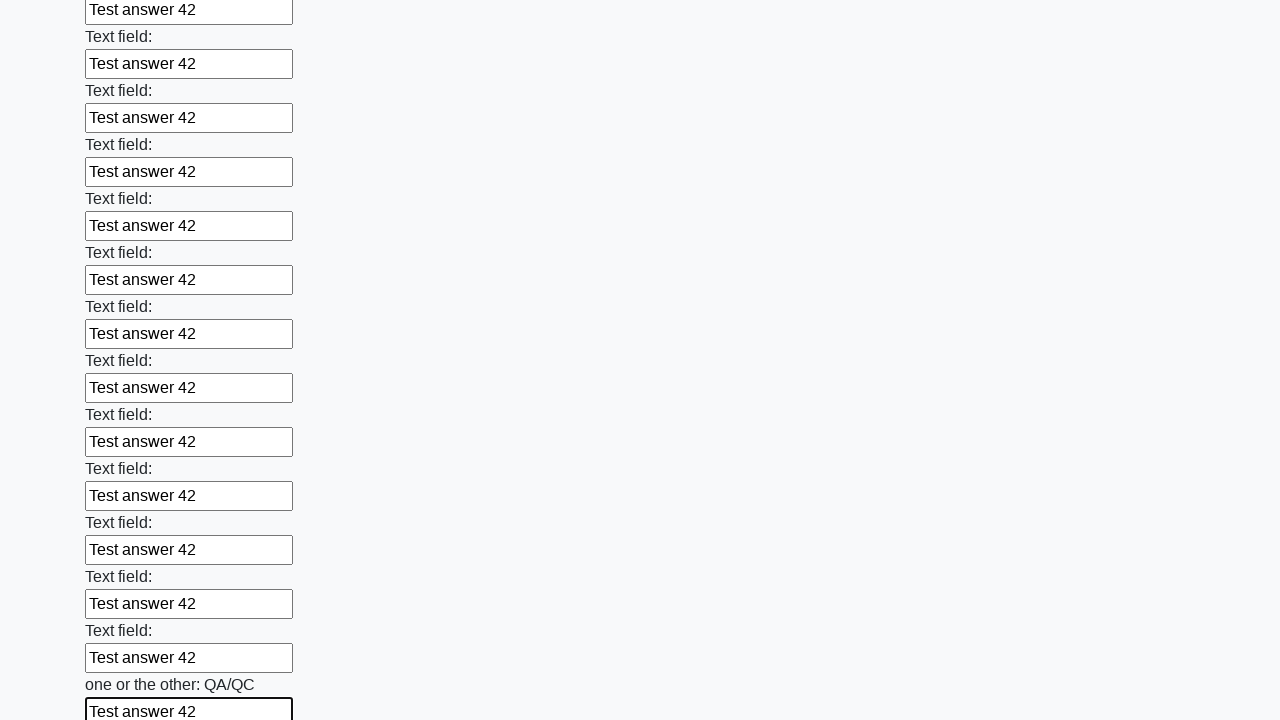

Filled text input field with 'Test answer 42' on [type="text"] >> nth=88
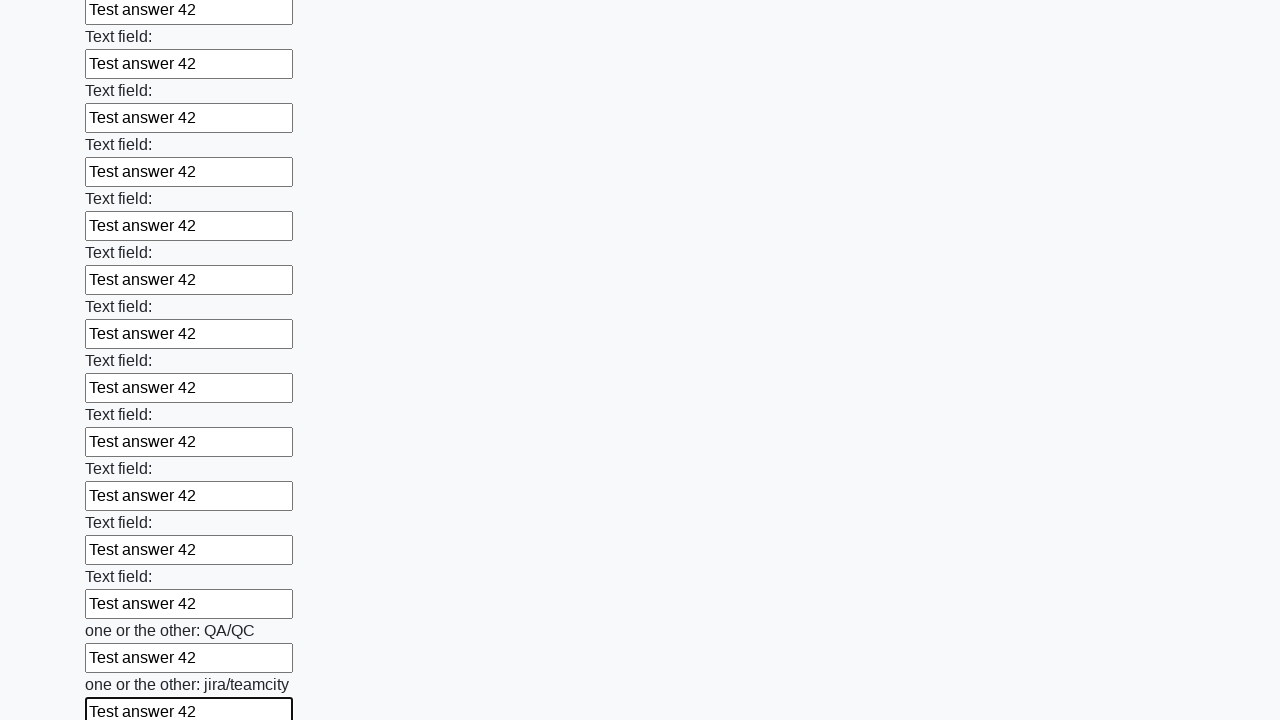

Filled text input field with 'Test answer 42' on [type="text"] >> nth=89
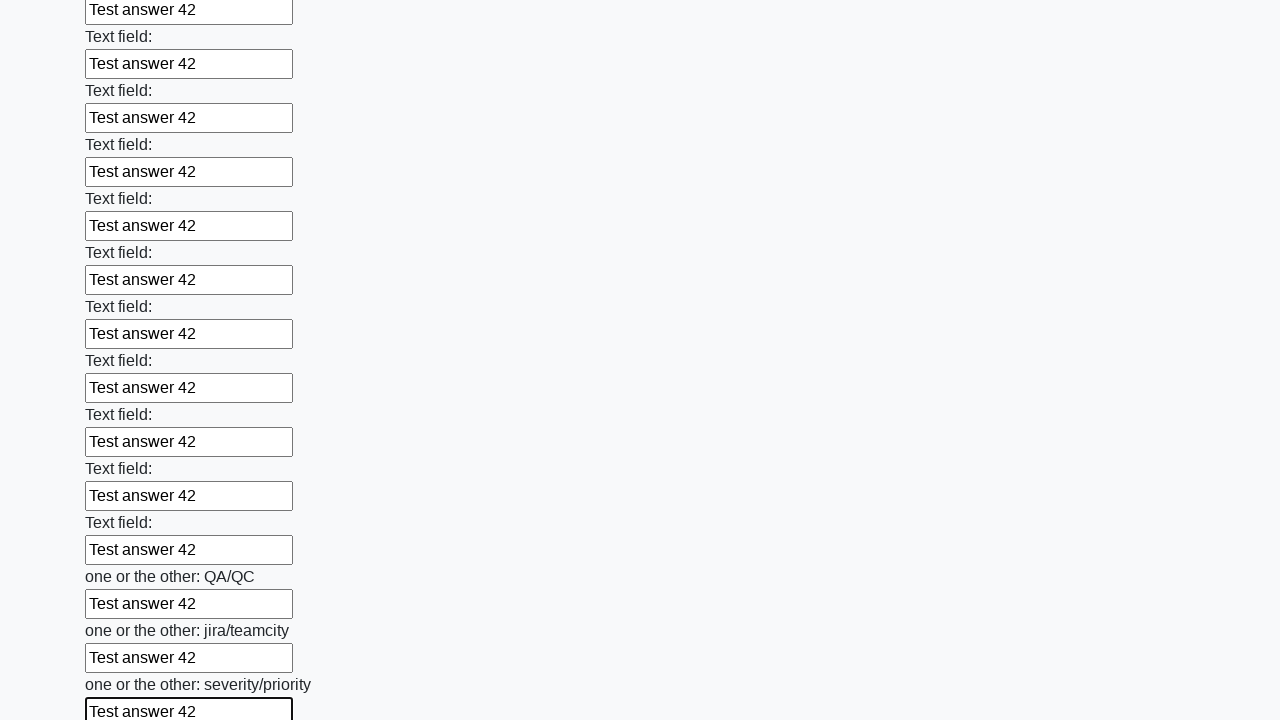

Filled text input field with 'Test answer 42' on [type="text"] >> nth=90
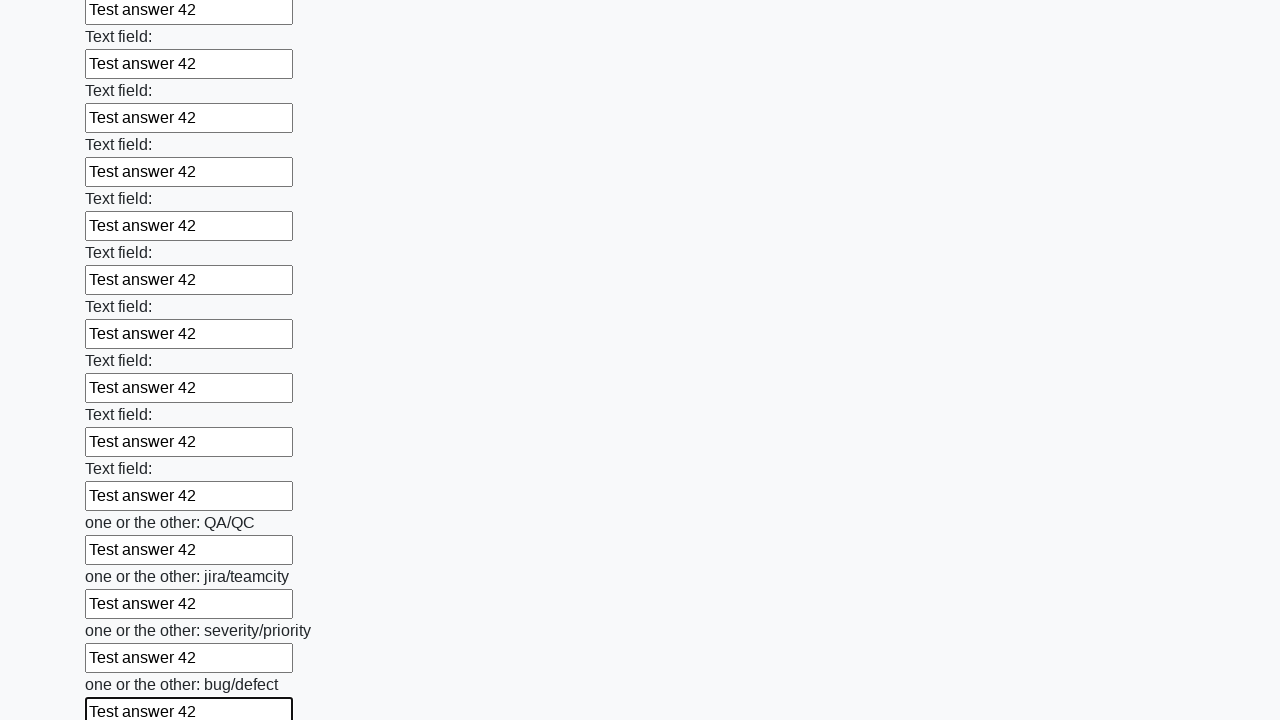

Filled text input field with 'Test answer 42' on [type="text"] >> nth=91
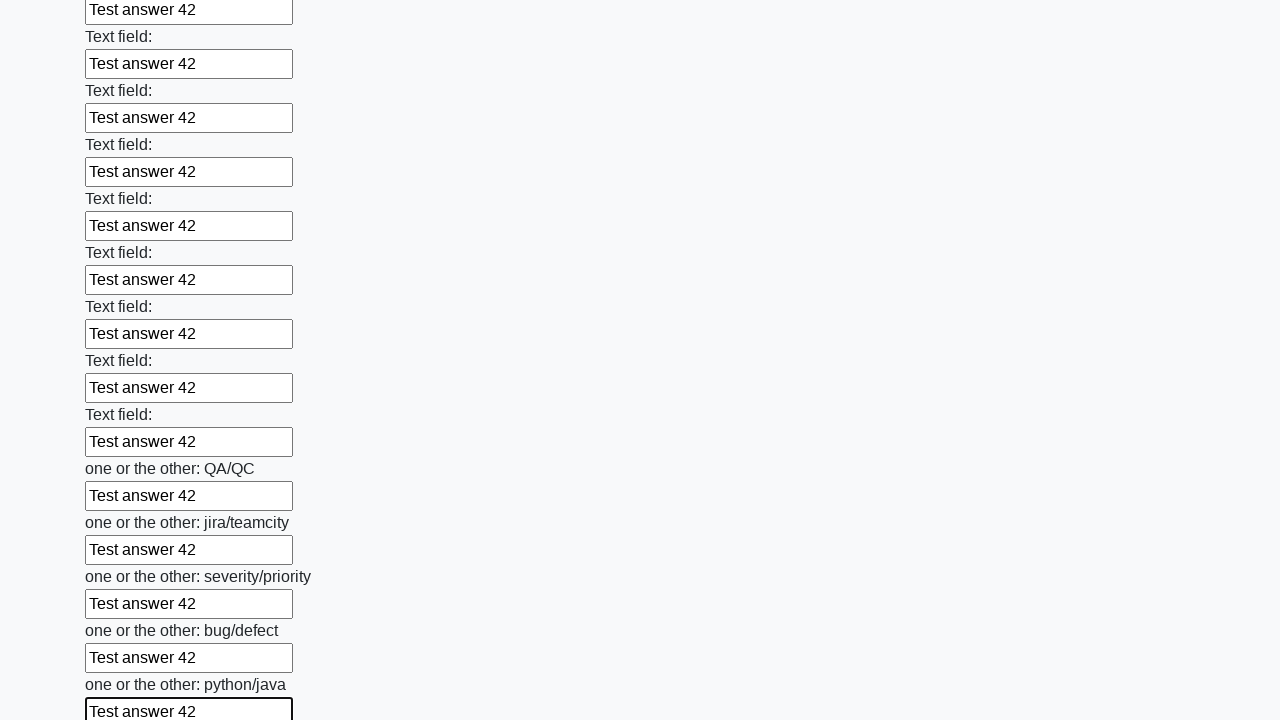

Filled text input field with 'Test answer 42' on [type="text"] >> nth=92
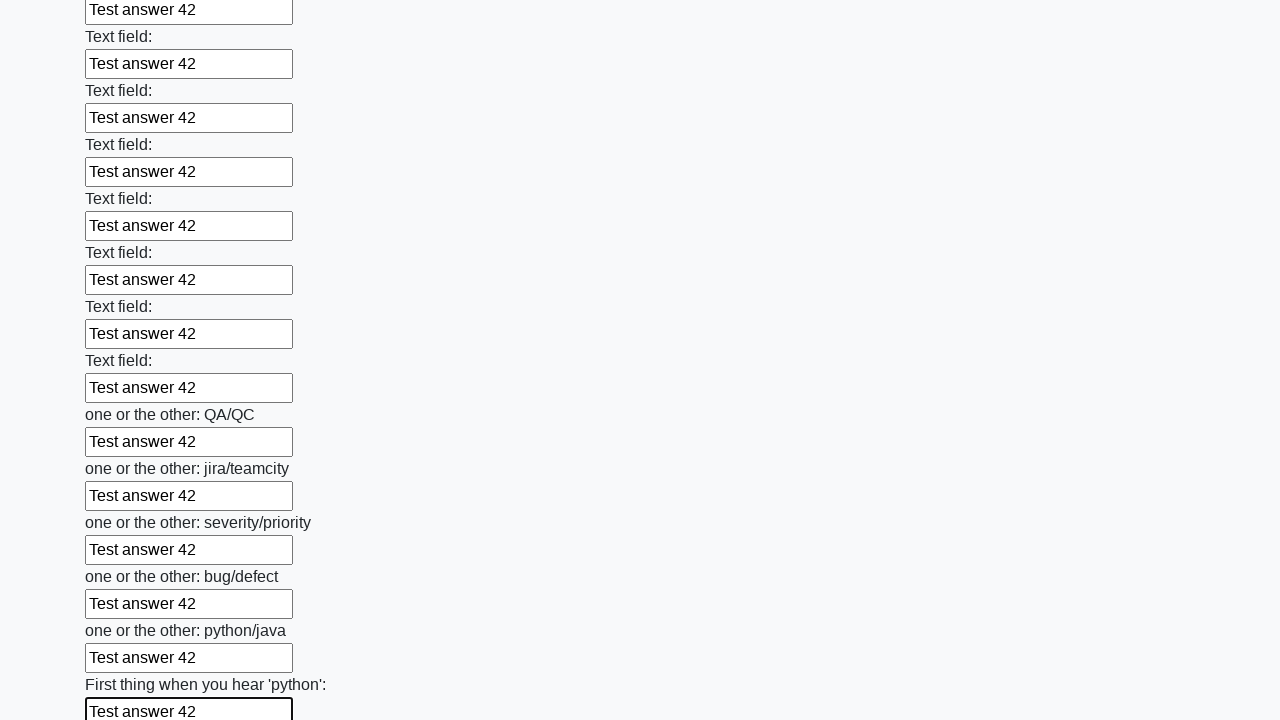

Filled text input field with 'Test answer 42' on [type="text"] >> nth=93
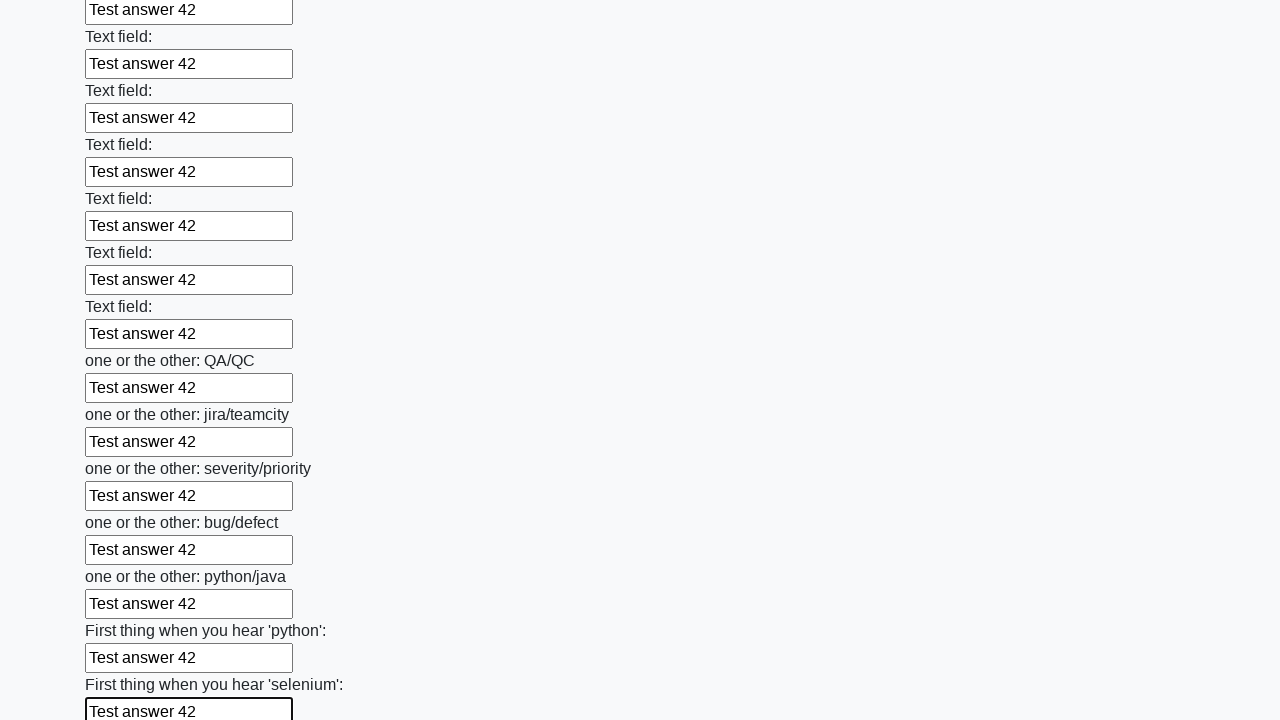

Filled text input field with 'Test answer 42' on [type="text"] >> nth=94
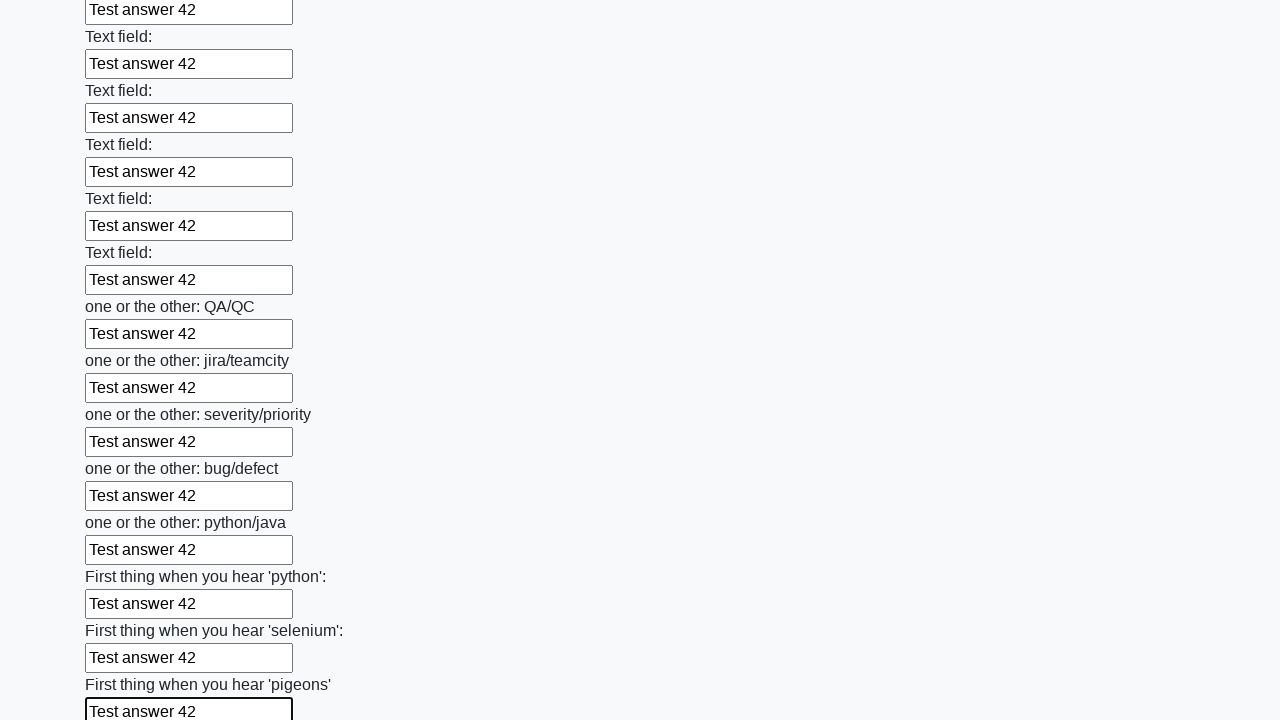

Filled text input field with 'Test answer 42' on [type="text"] >> nth=95
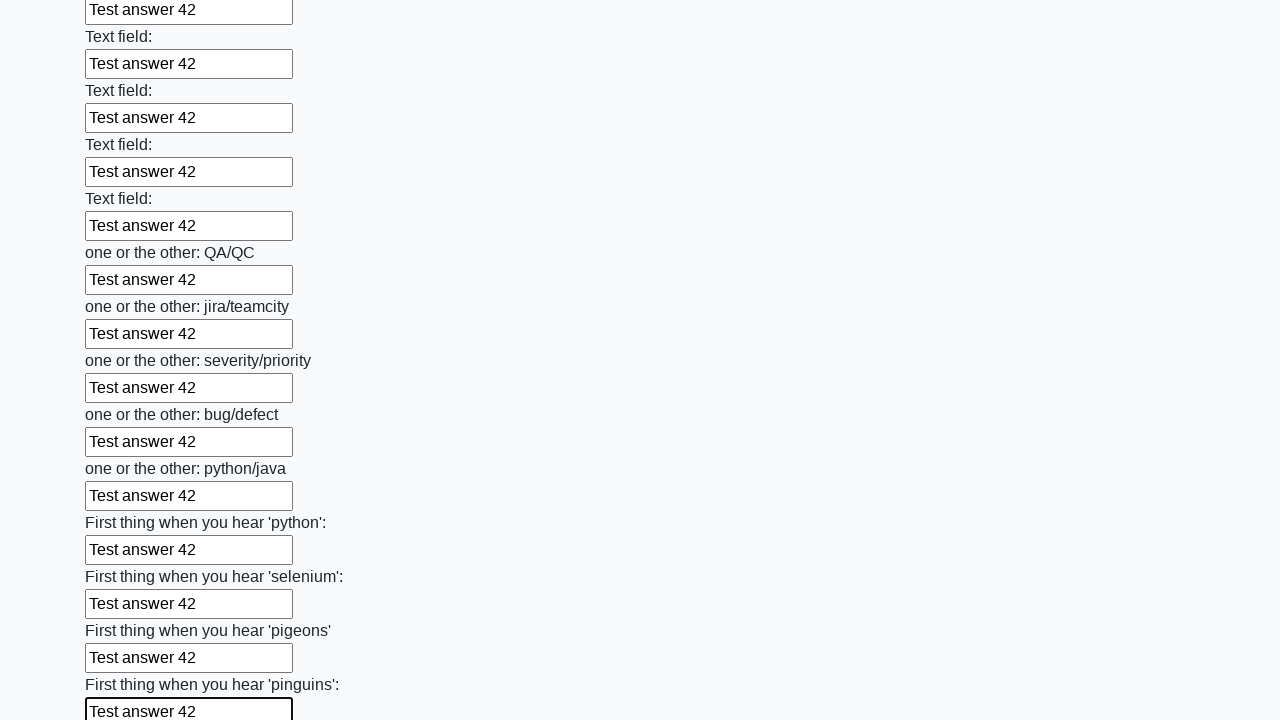

Filled text input field with 'Test answer 42' on [type="text"] >> nth=96
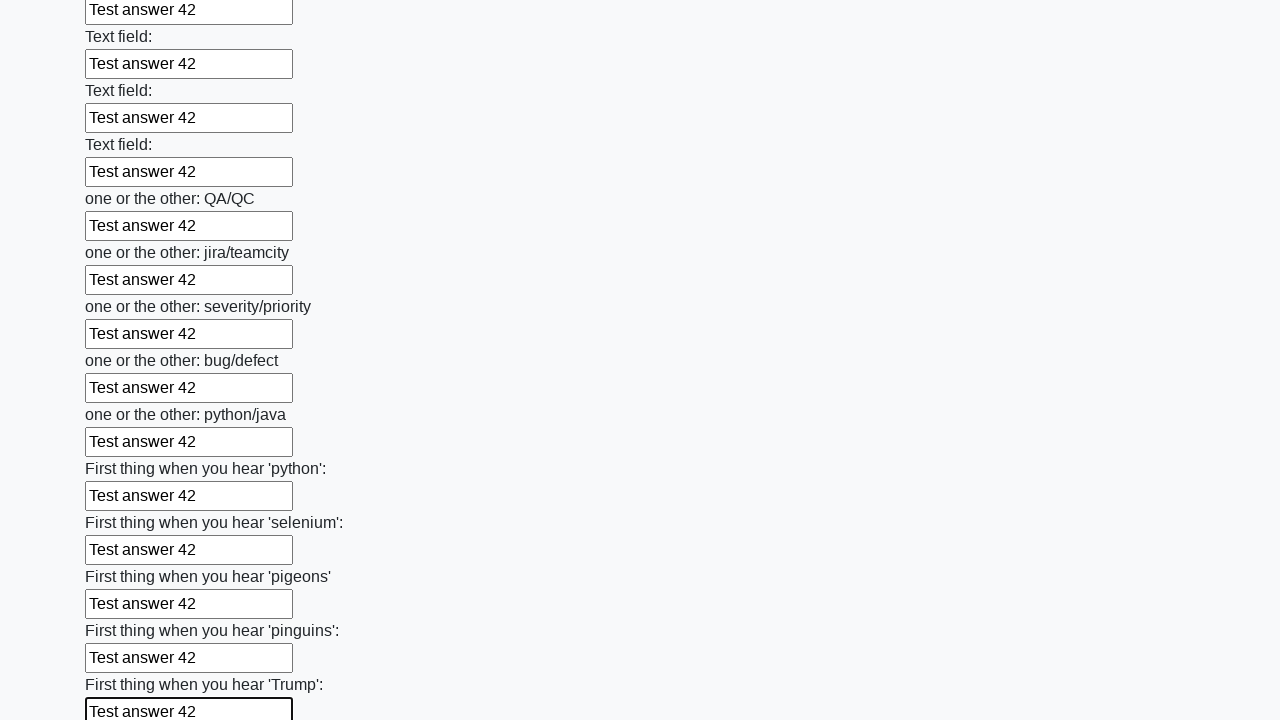

Filled text input field with 'Test answer 42' on [type="text"] >> nth=97
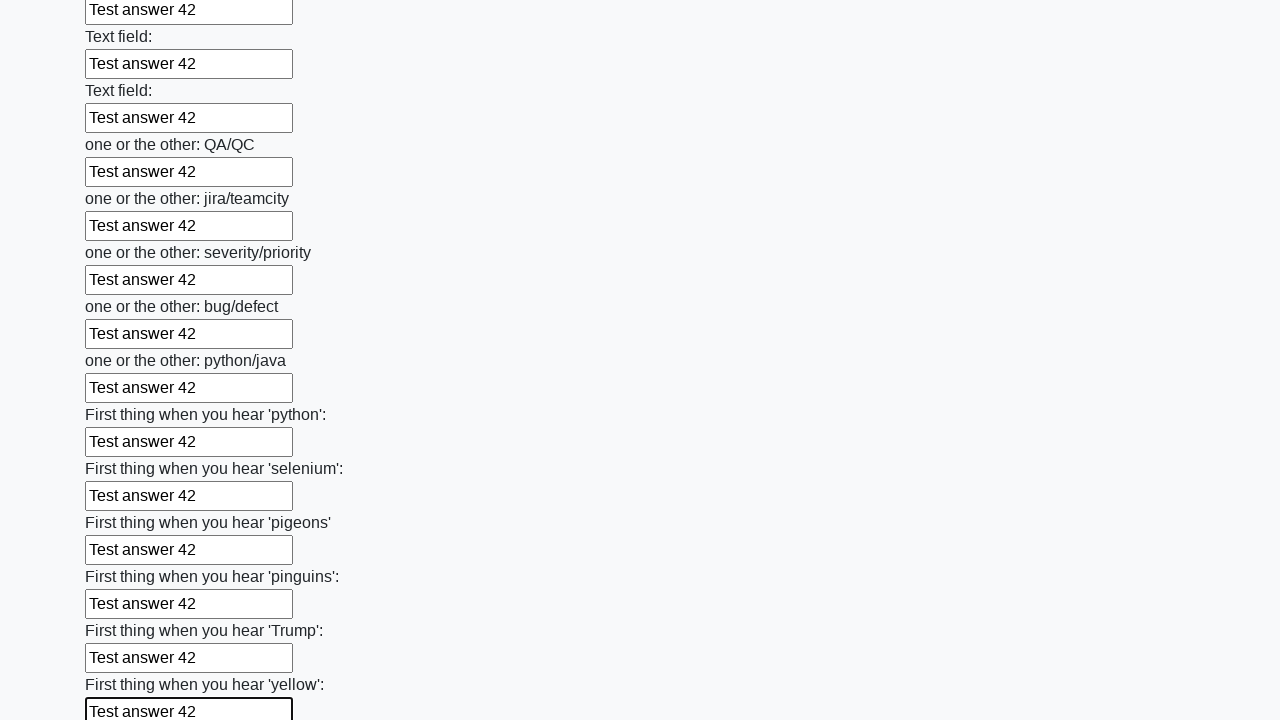

Filled text input field with 'Test answer 42' on [type="text"] >> nth=98
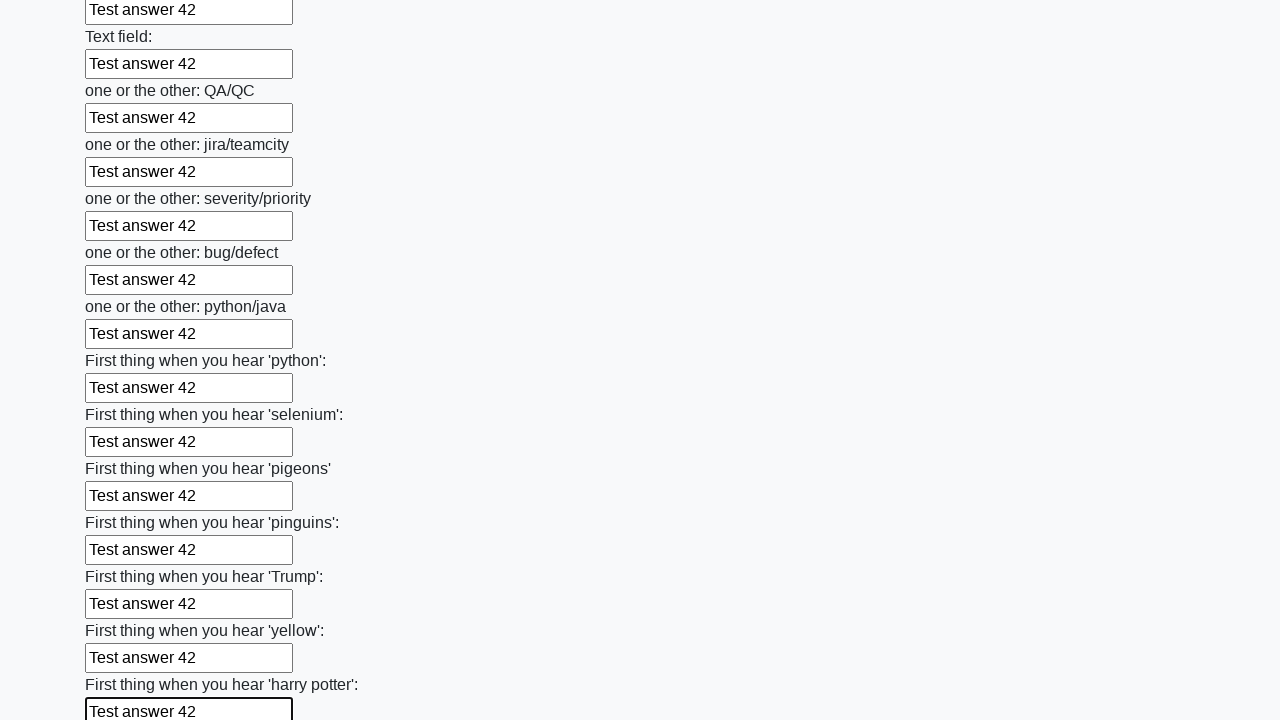

Filled text input field with 'Test answer 42' on [type="text"] >> nth=99
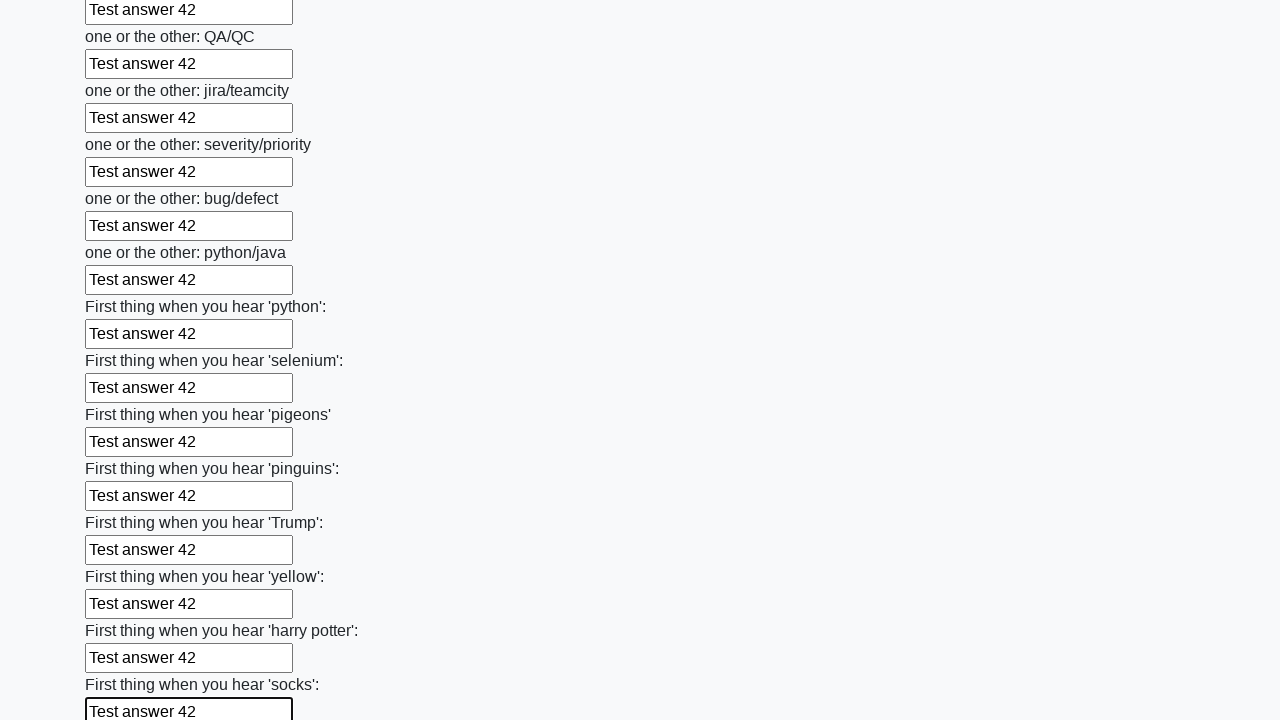

Clicked submit button to submit the form at (123, 611) on button.btn
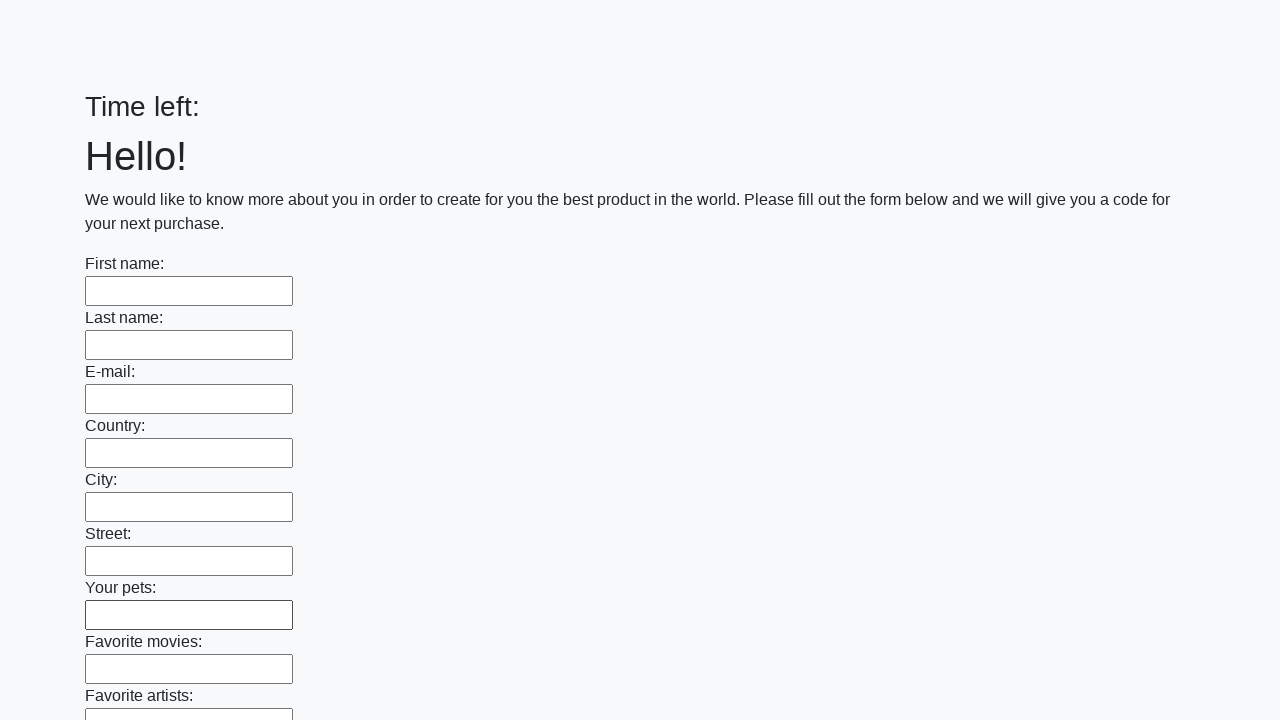

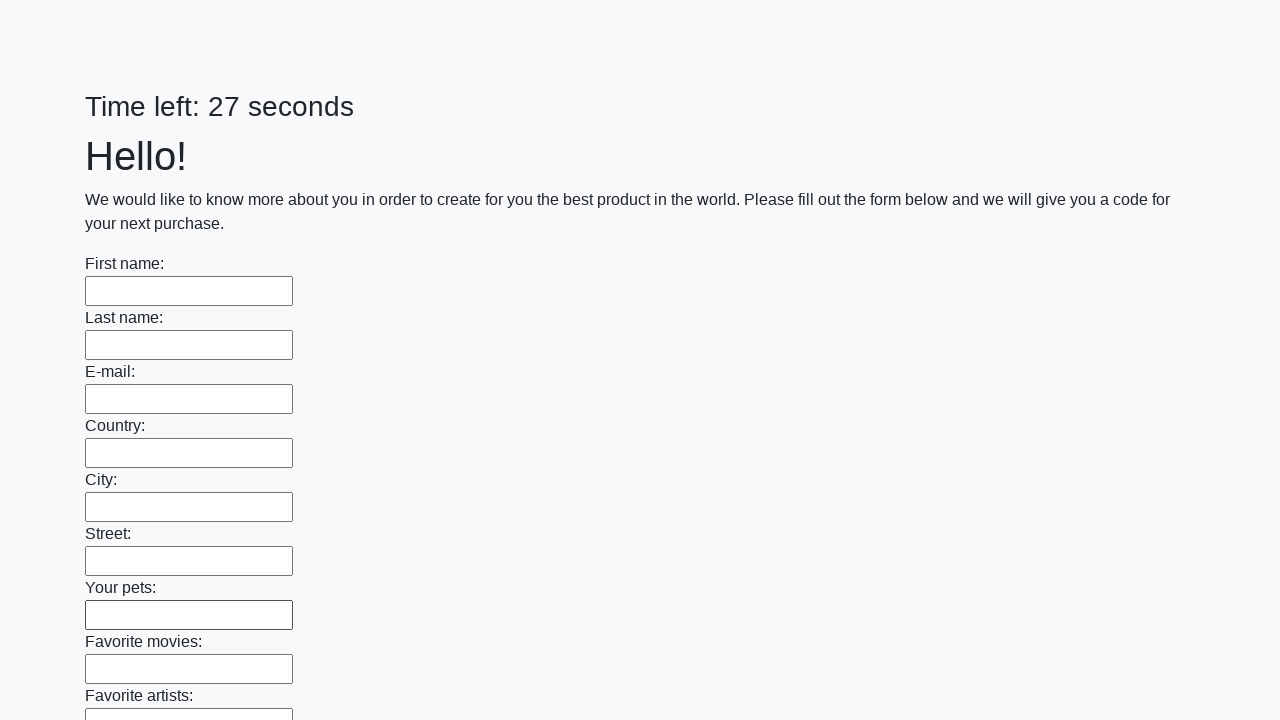